Tests selecting all checkboxes, then refreshing and selecting only one specific checkbox

Starting URL: https://automationfc.github.io/multiple-fields/

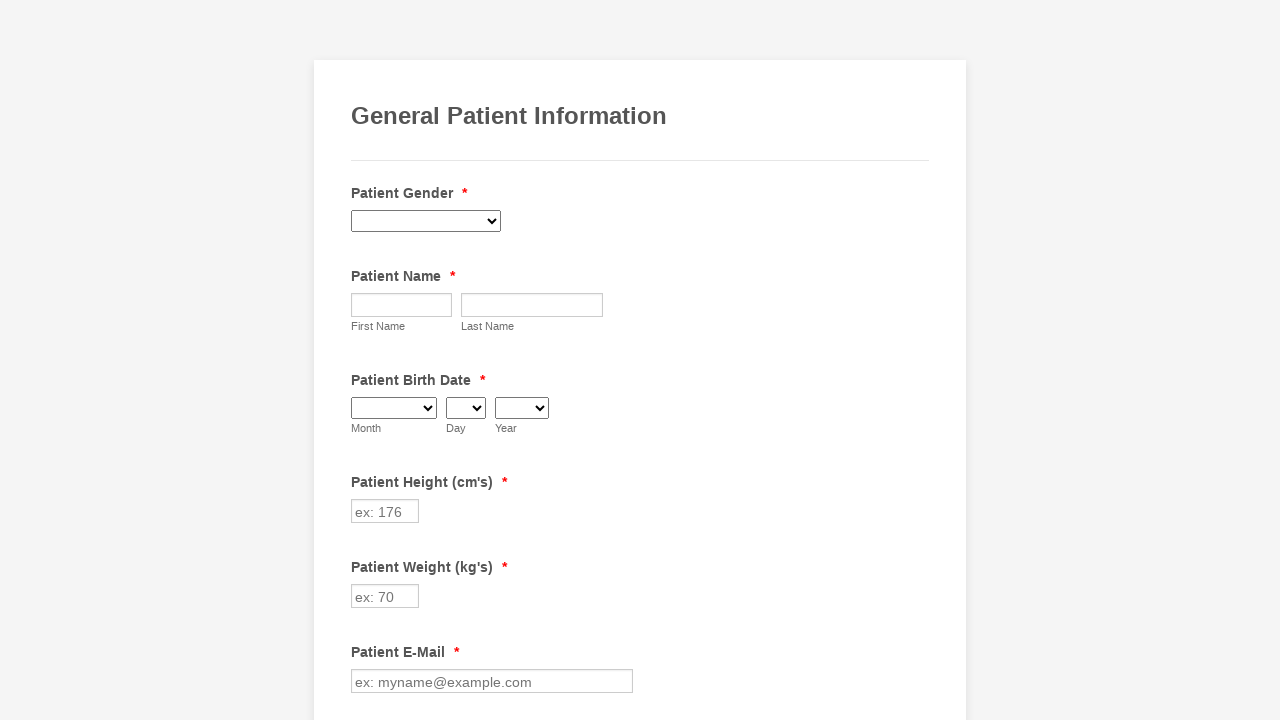

Located all checkboxes in the form
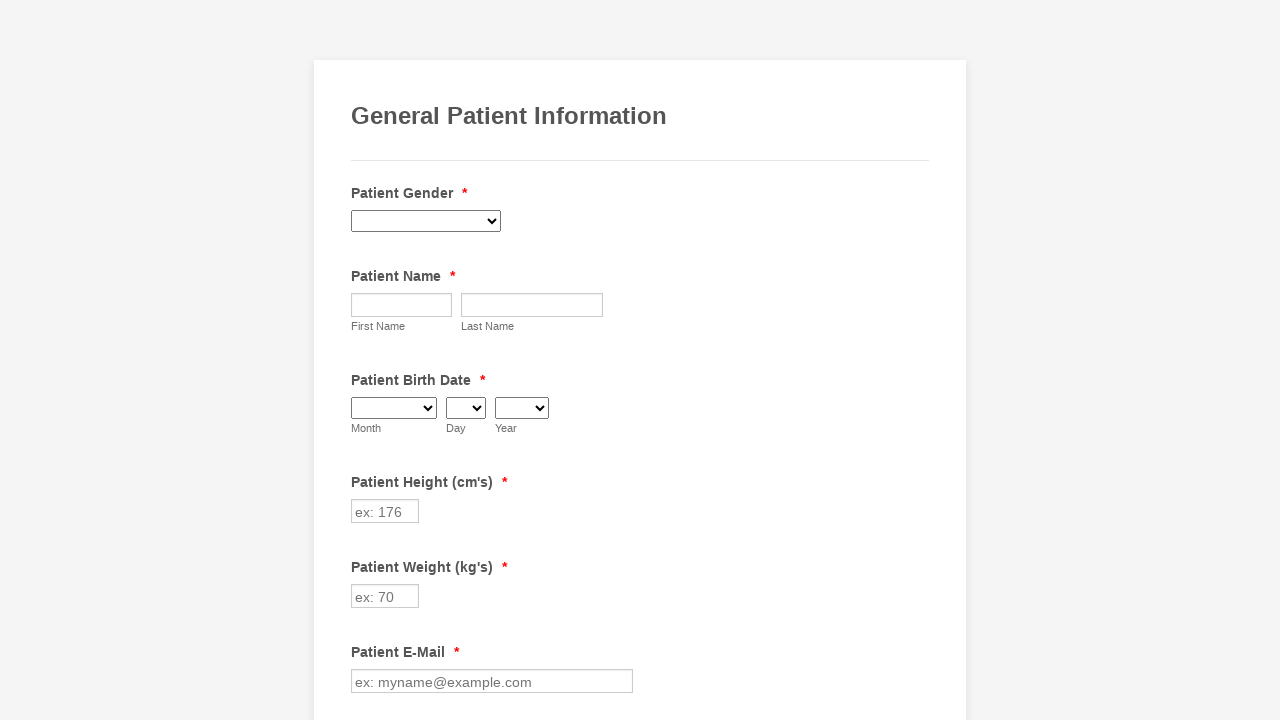

Clicked checkbox 0 to select it at (362, 360) on div.form-single-column input[type='checkbox'] >> nth=0
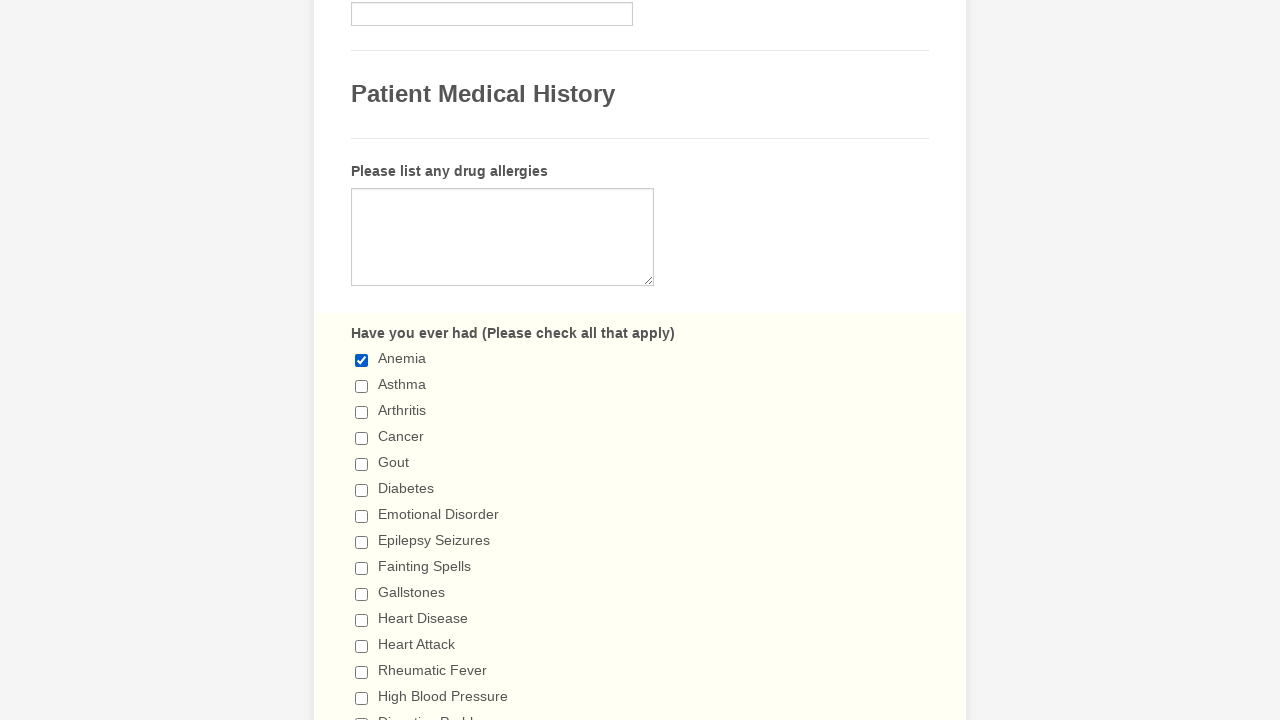

Waited 1 second after clicking checkbox 0
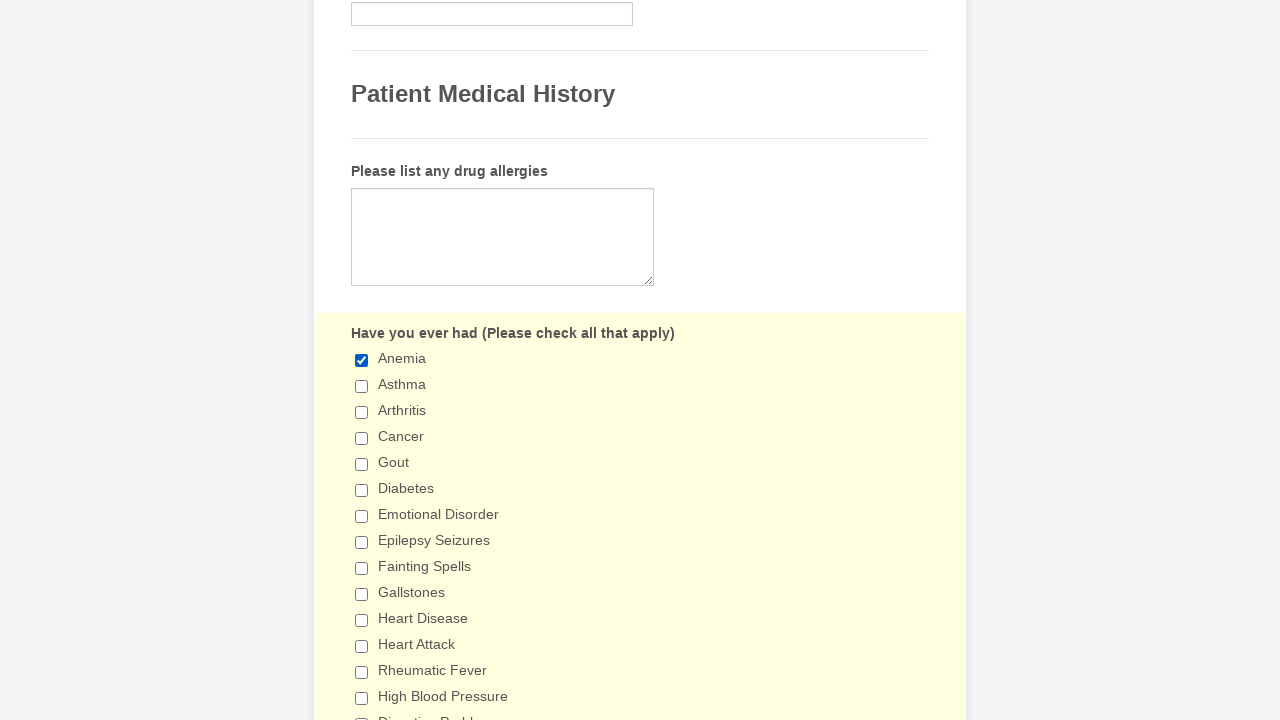

Clicked checkbox 1 to select it at (362, 386) on div.form-single-column input[type='checkbox'] >> nth=1
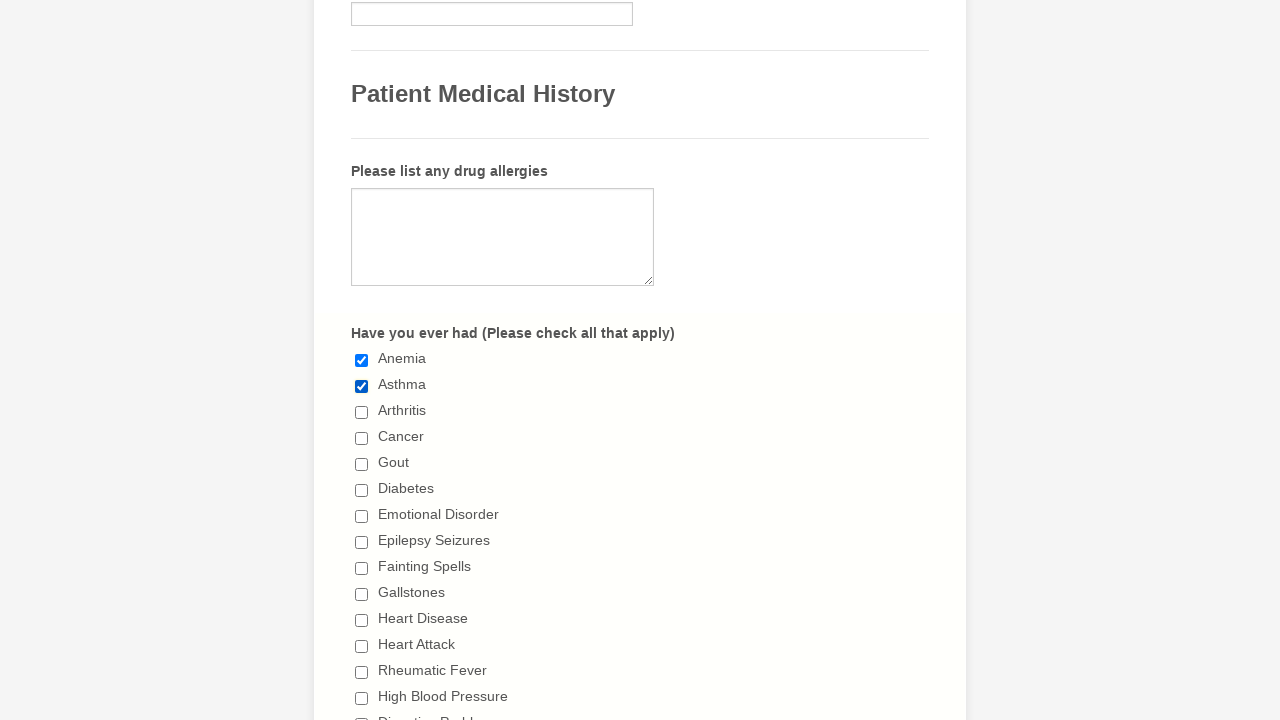

Waited 1 second after clicking checkbox 1
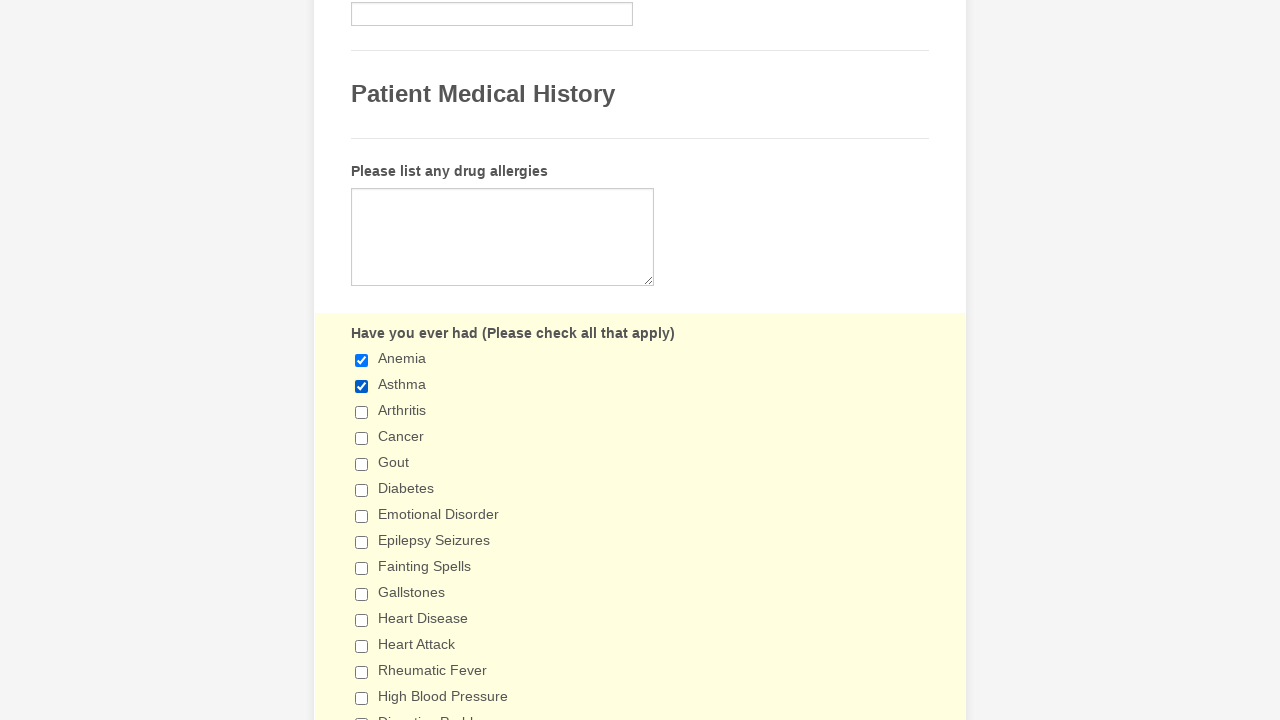

Clicked checkbox 2 to select it at (362, 412) on div.form-single-column input[type='checkbox'] >> nth=2
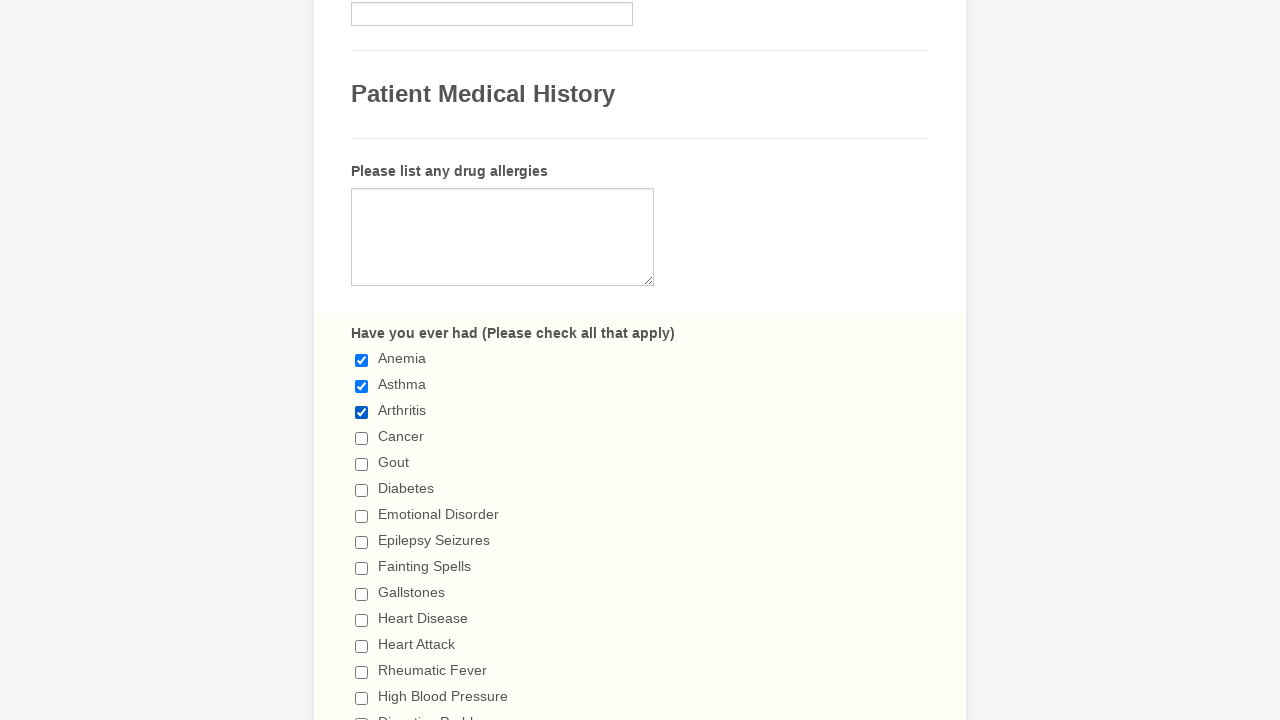

Waited 1 second after clicking checkbox 2
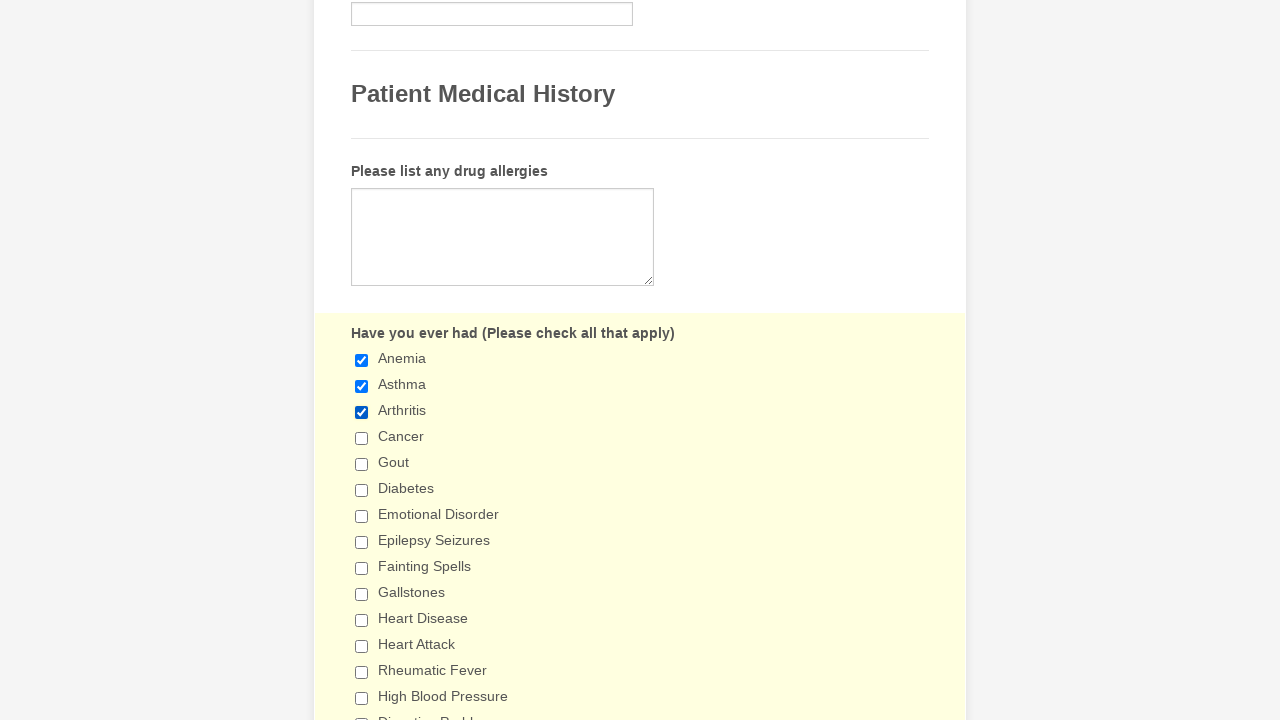

Clicked checkbox 3 to select it at (362, 438) on div.form-single-column input[type='checkbox'] >> nth=3
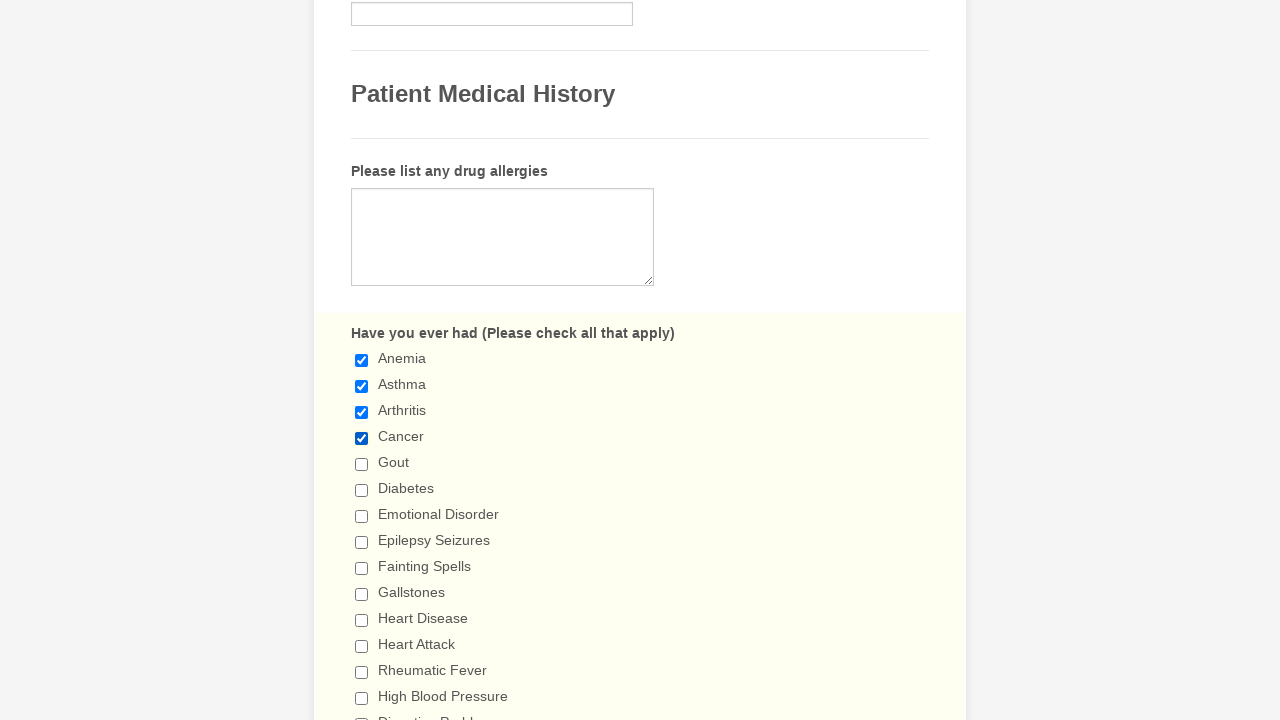

Waited 1 second after clicking checkbox 3
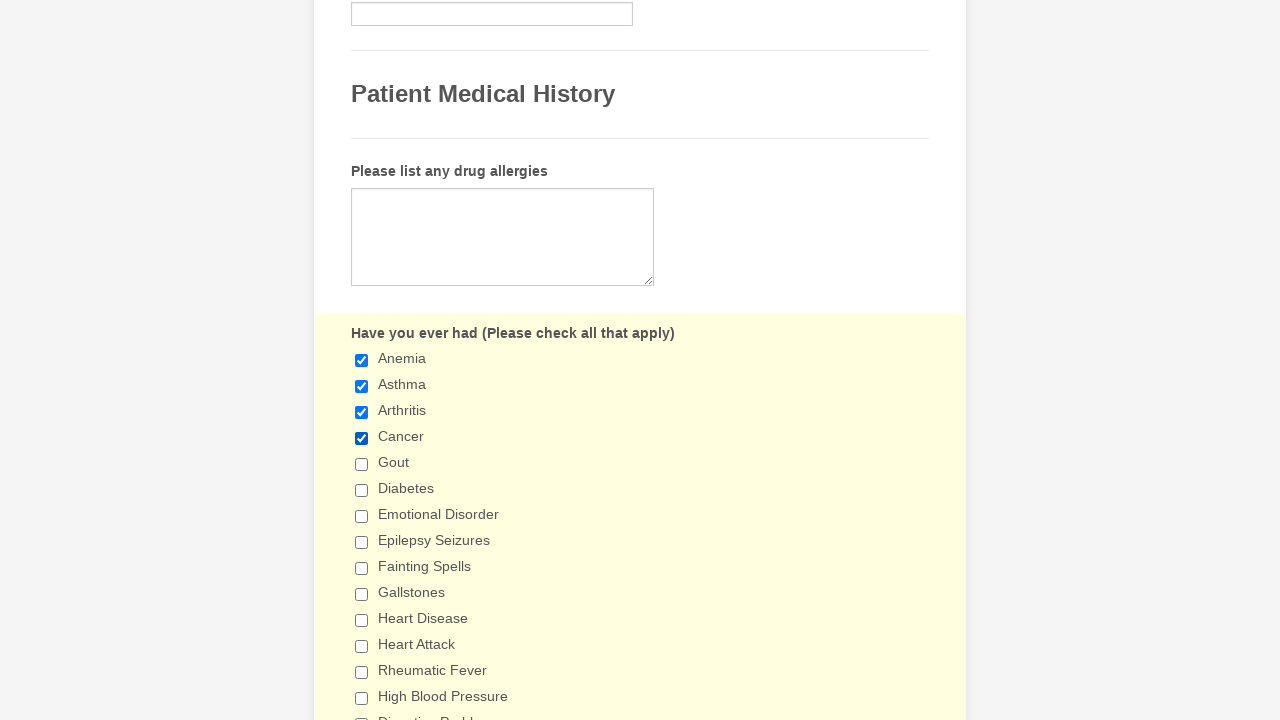

Clicked checkbox 4 to select it at (362, 464) on div.form-single-column input[type='checkbox'] >> nth=4
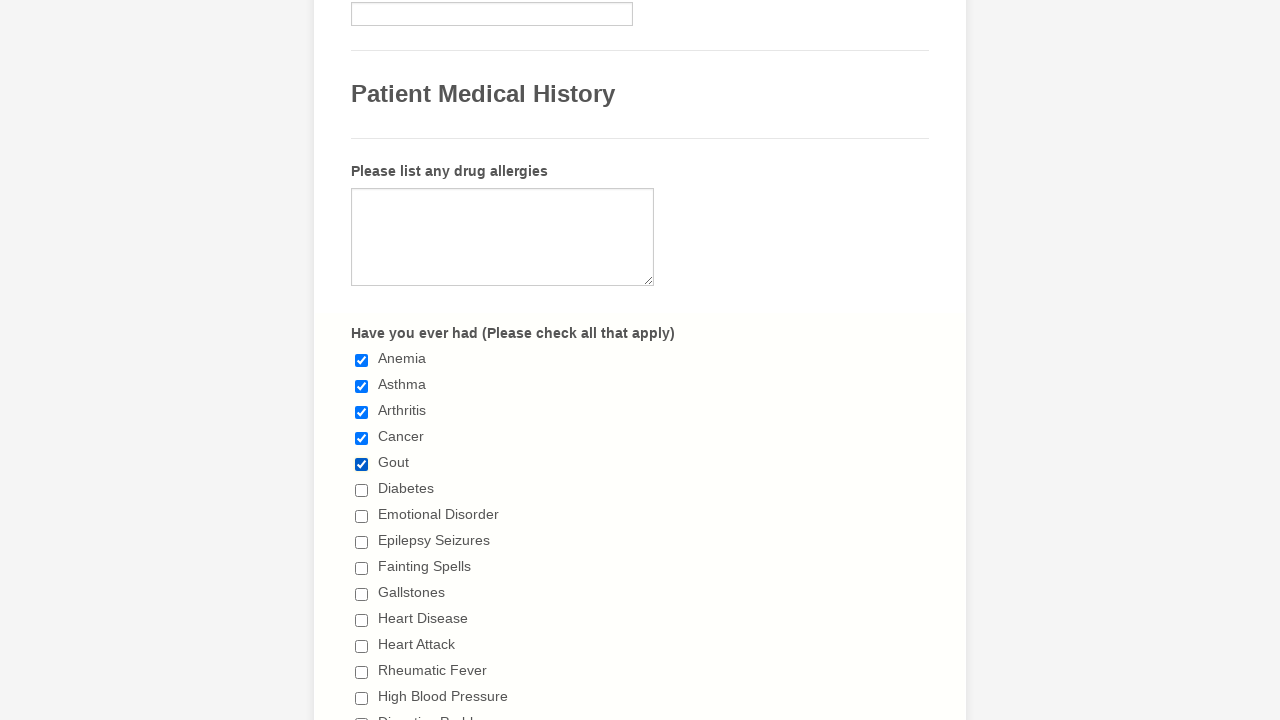

Waited 1 second after clicking checkbox 4
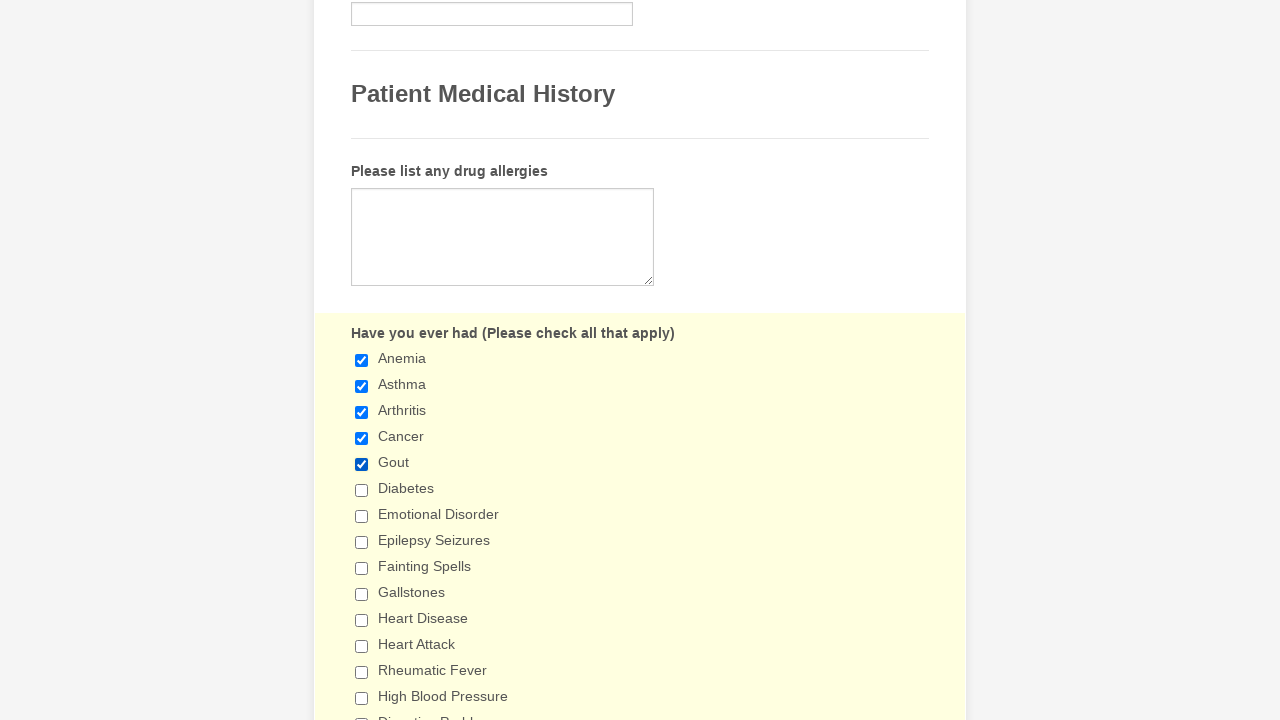

Clicked checkbox 5 to select it at (362, 490) on div.form-single-column input[type='checkbox'] >> nth=5
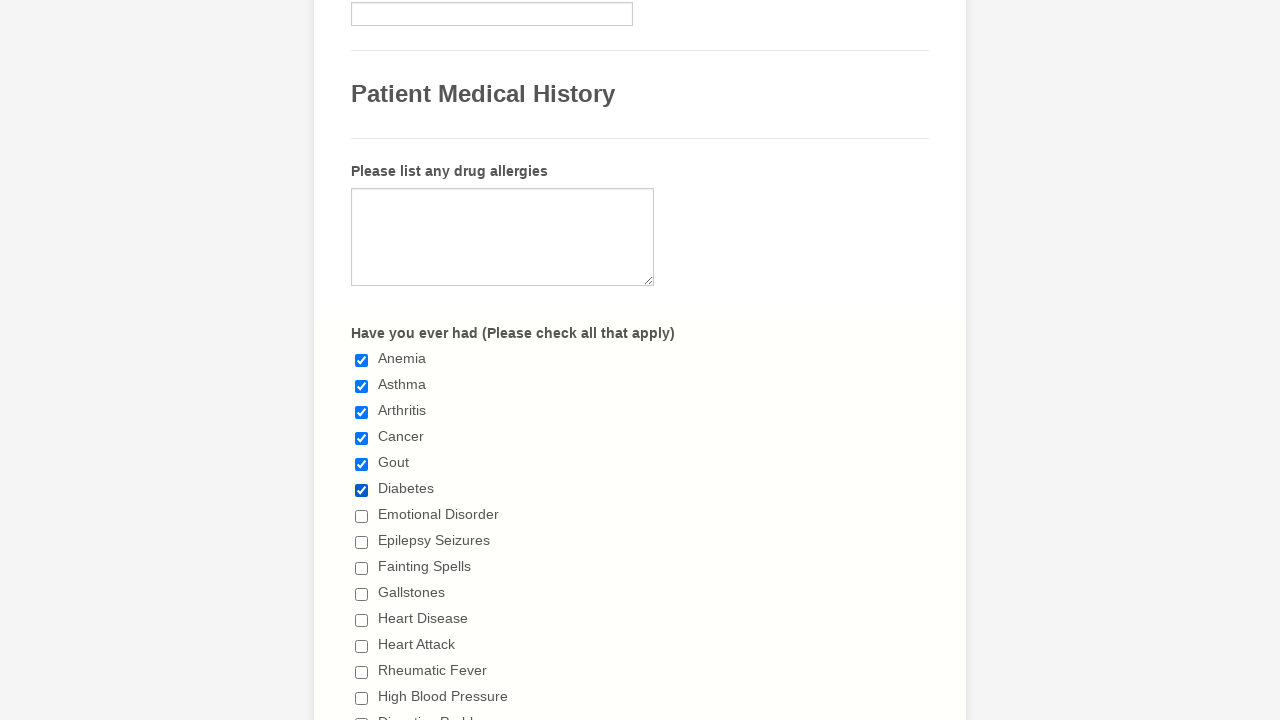

Waited 1 second after clicking checkbox 5
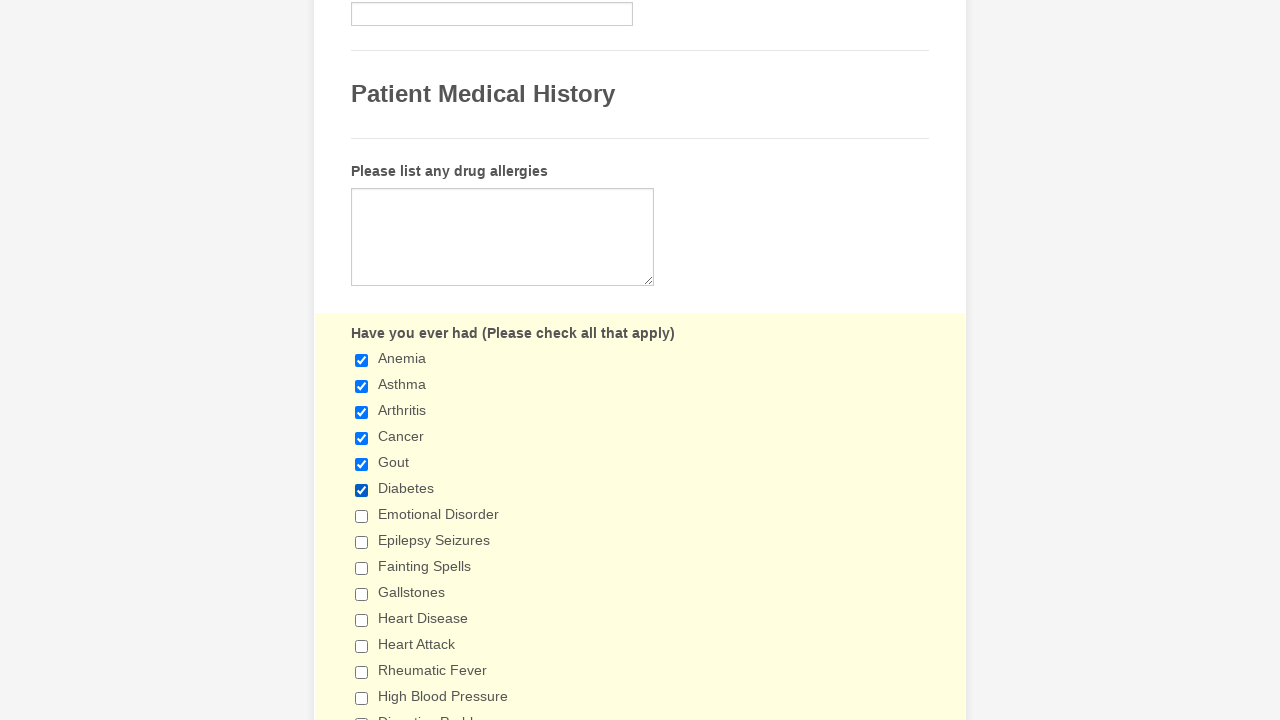

Clicked checkbox 6 to select it at (362, 516) on div.form-single-column input[type='checkbox'] >> nth=6
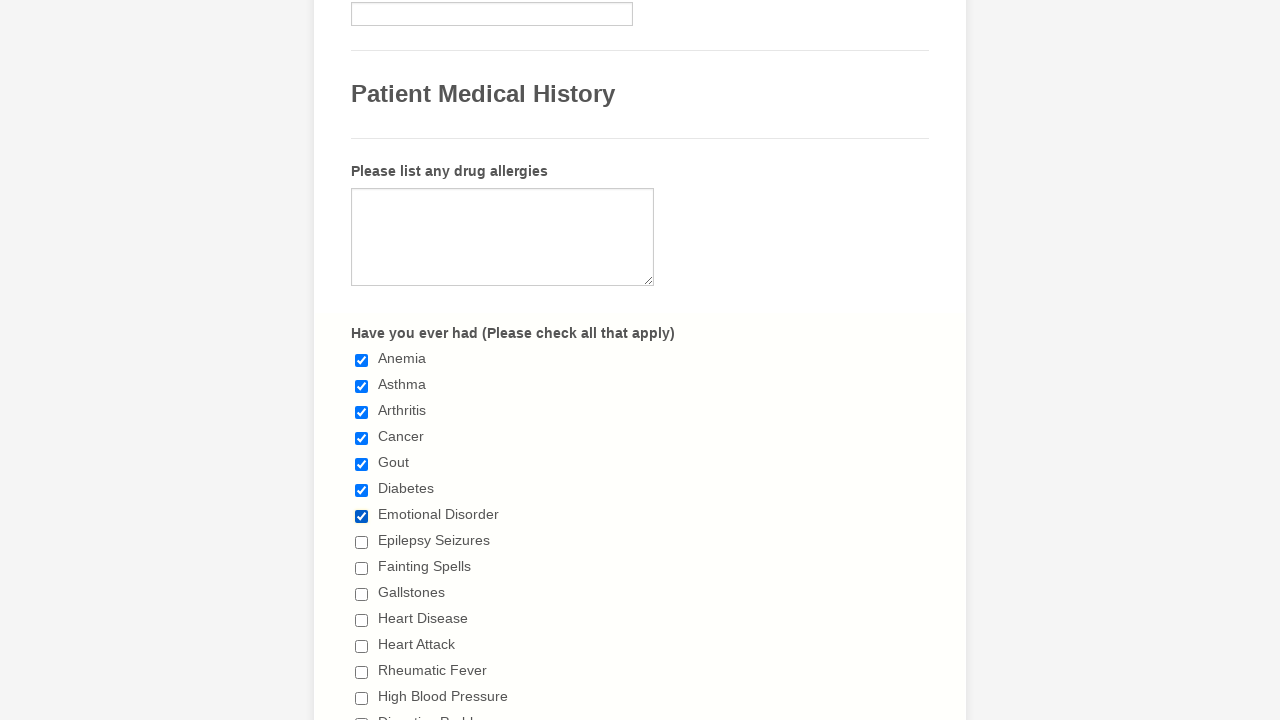

Waited 1 second after clicking checkbox 6
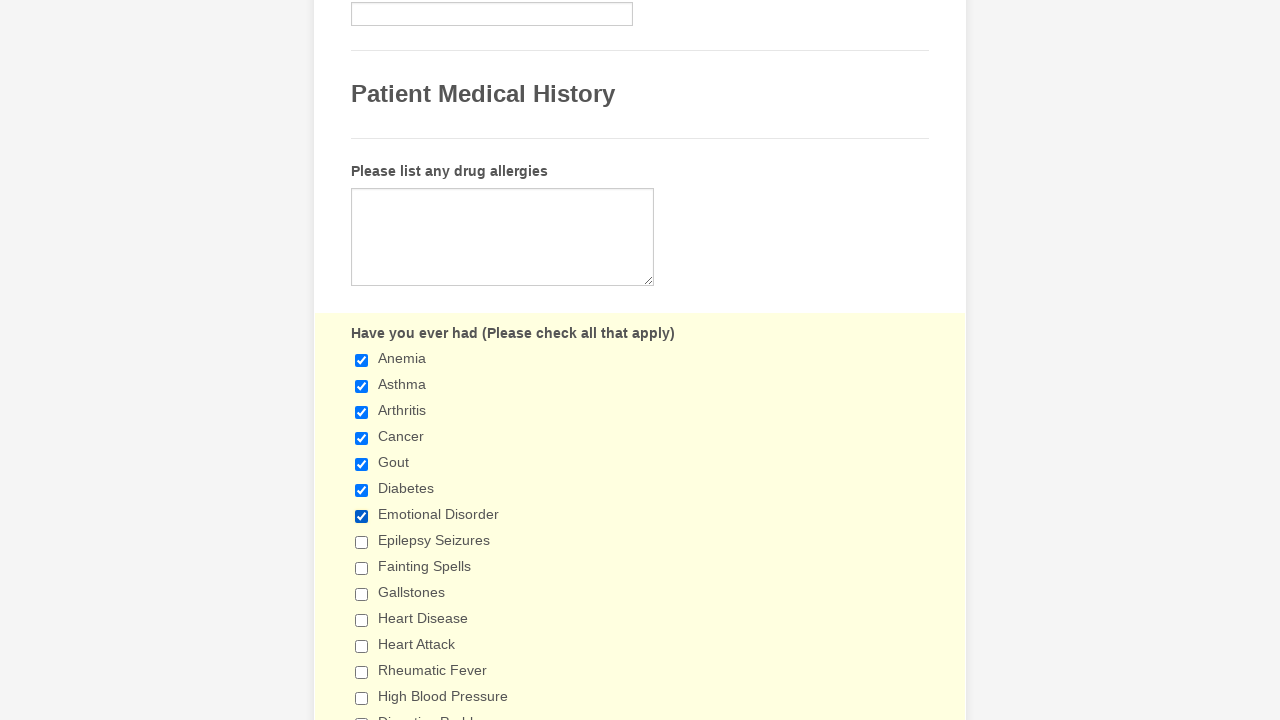

Clicked checkbox 7 to select it at (362, 542) on div.form-single-column input[type='checkbox'] >> nth=7
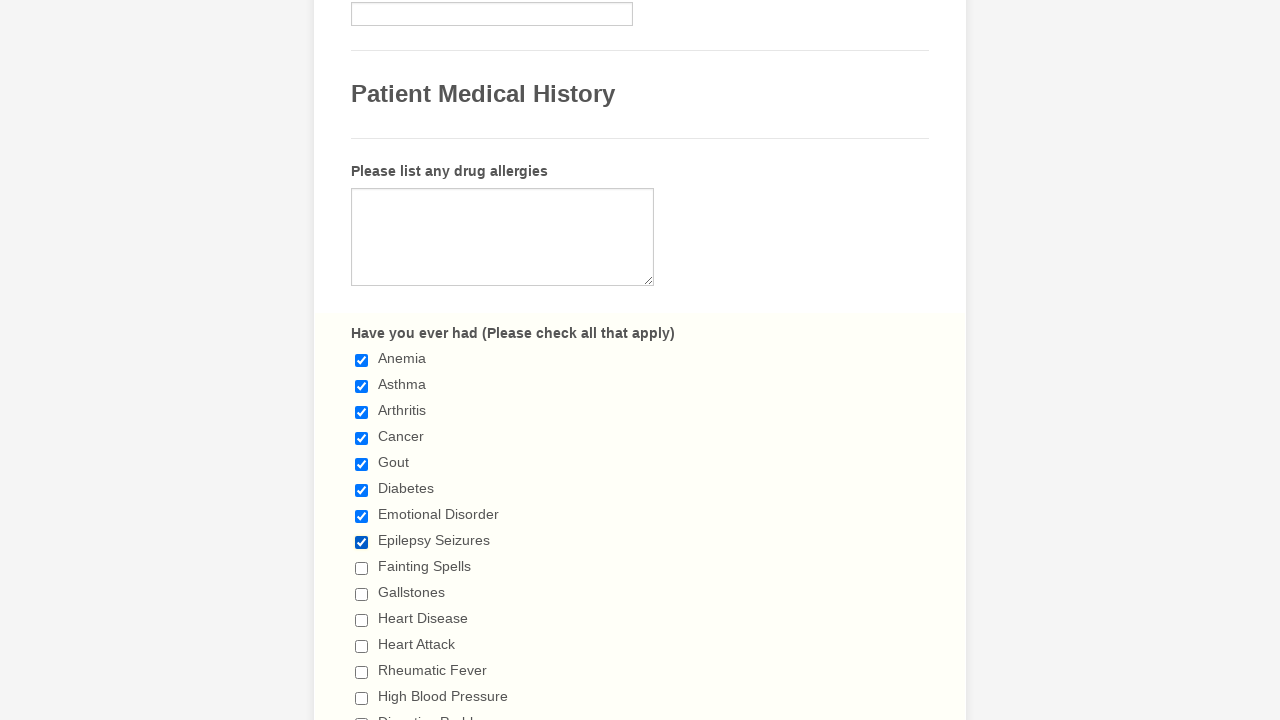

Waited 1 second after clicking checkbox 7
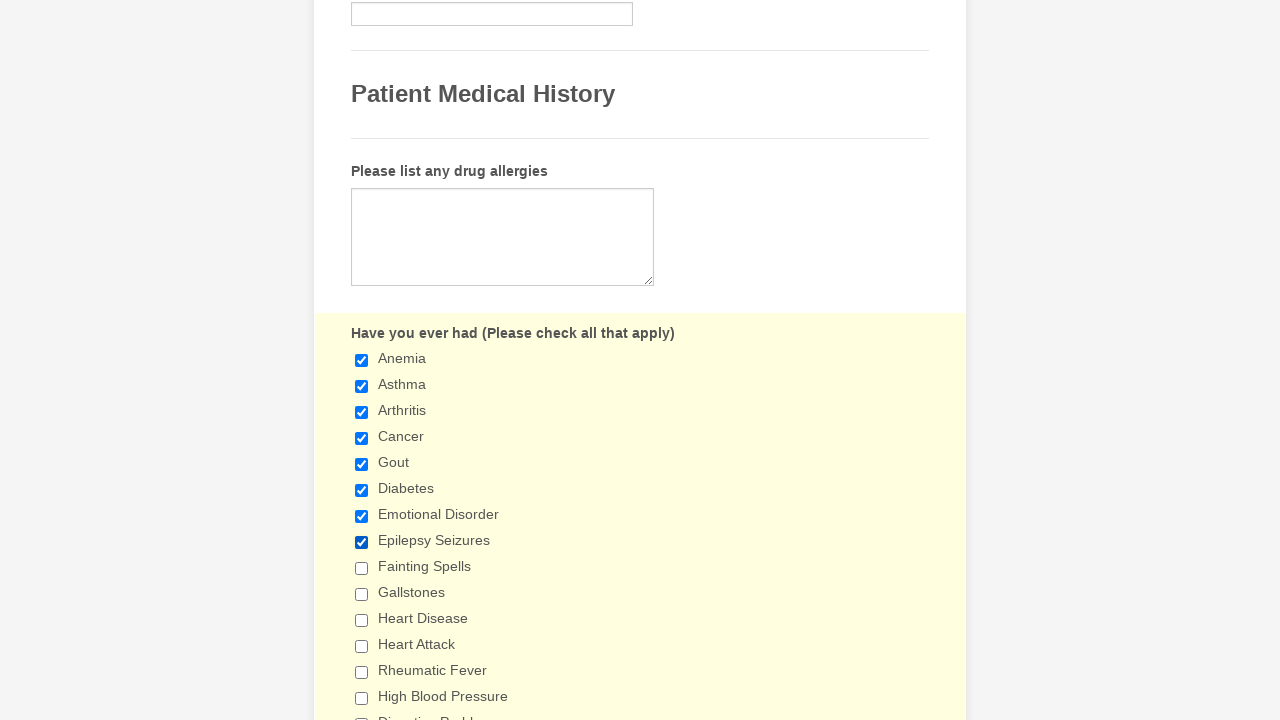

Clicked checkbox 8 to select it at (362, 568) on div.form-single-column input[type='checkbox'] >> nth=8
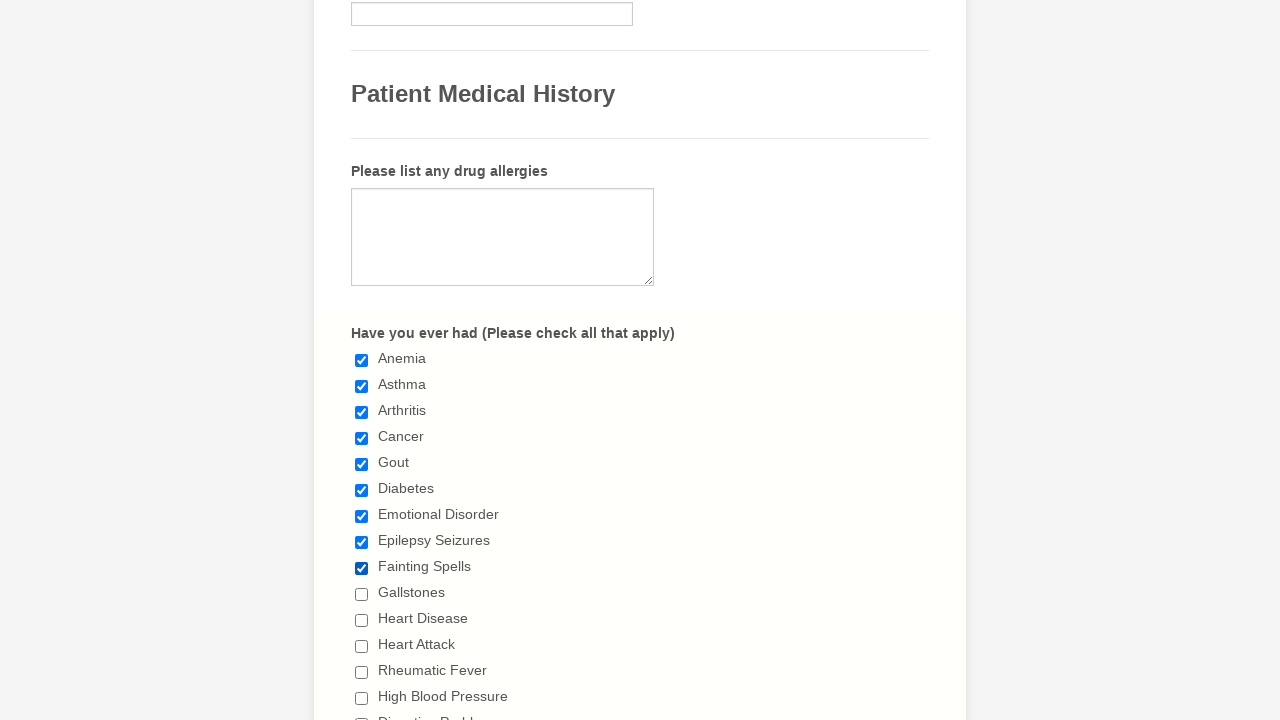

Waited 1 second after clicking checkbox 8
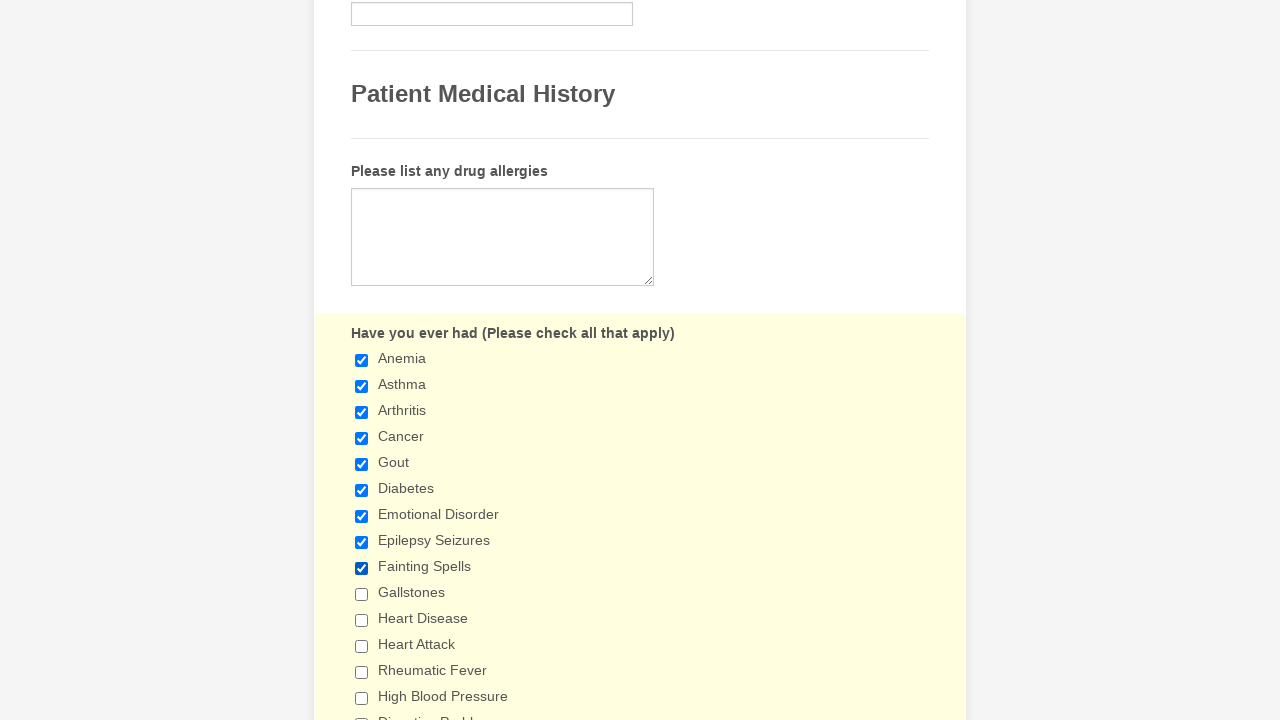

Clicked checkbox 9 to select it at (362, 594) on div.form-single-column input[type='checkbox'] >> nth=9
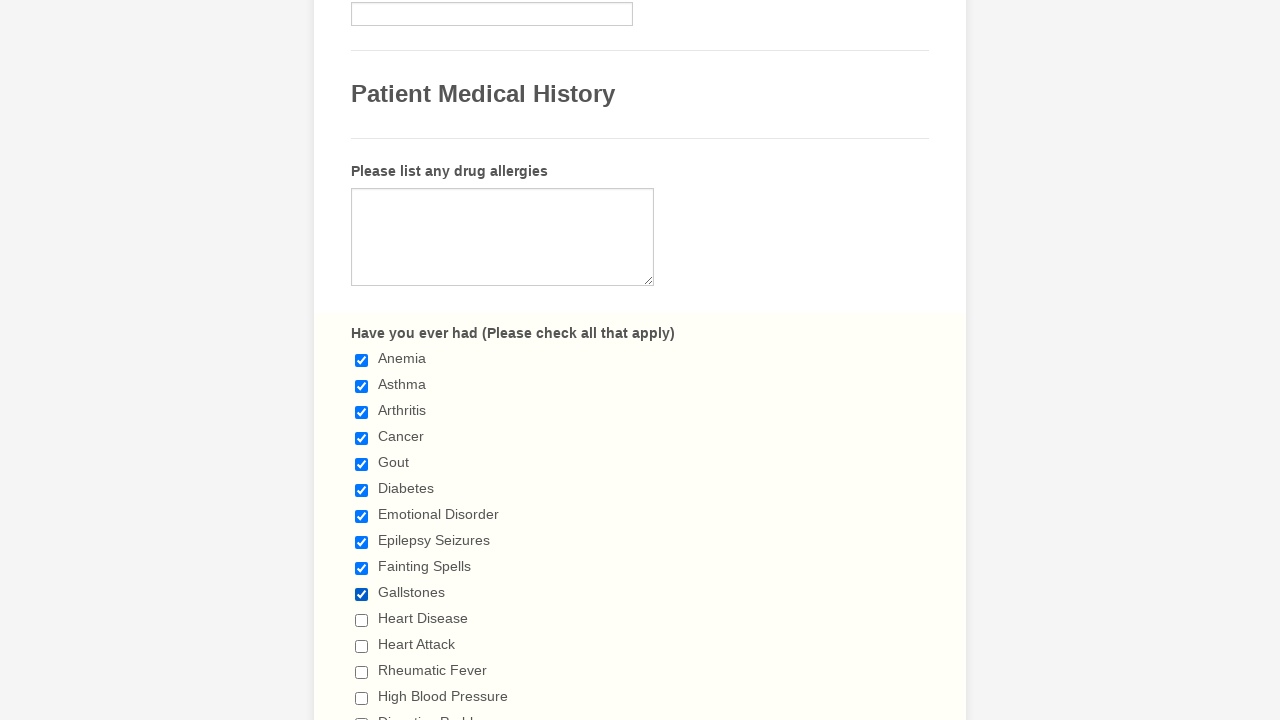

Waited 1 second after clicking checkbox 9
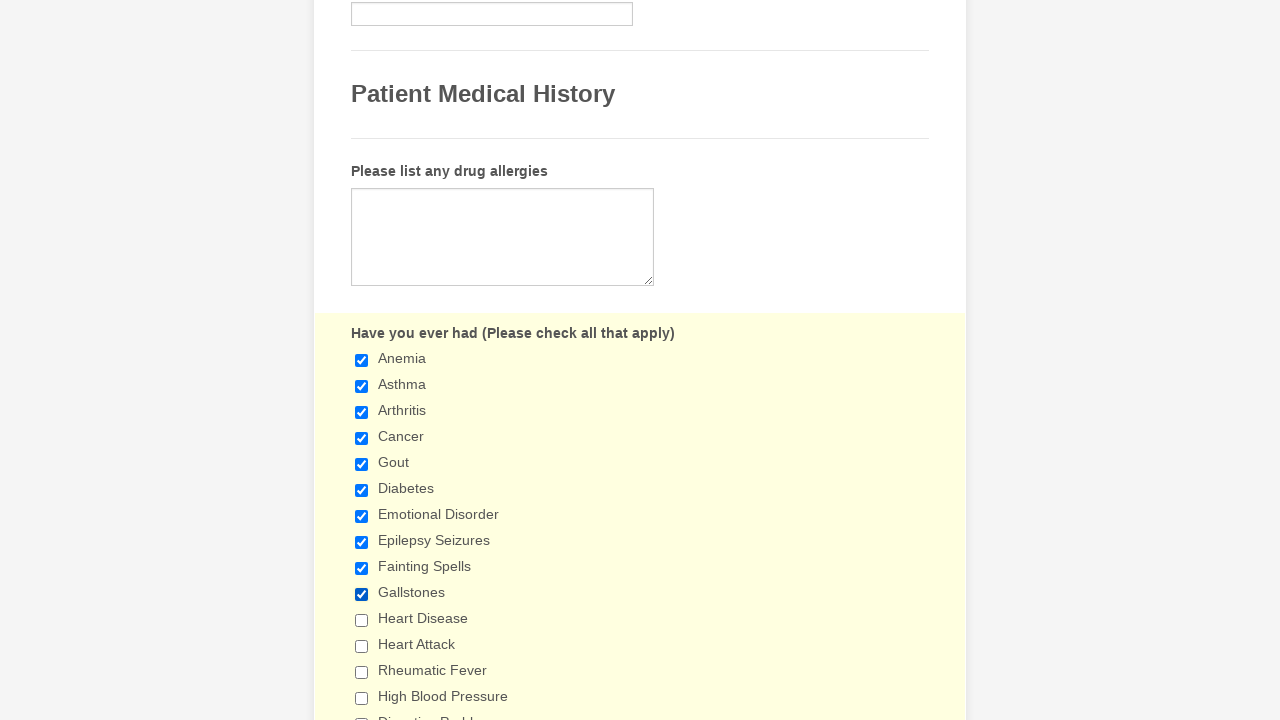

Clicked checkbox 10 to select it at (362, 620) on div.form-single-column input[type='checkbox'] >> nth=10
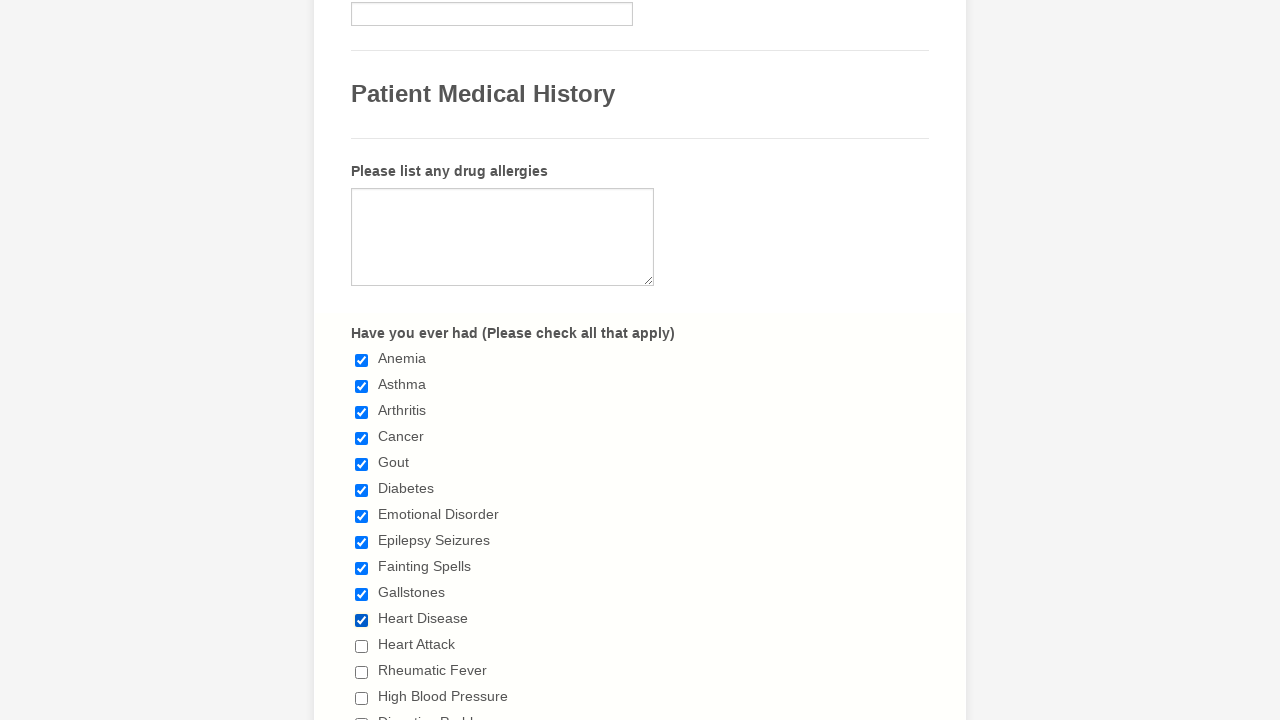

Waited 1 second after clicking checkbox 10
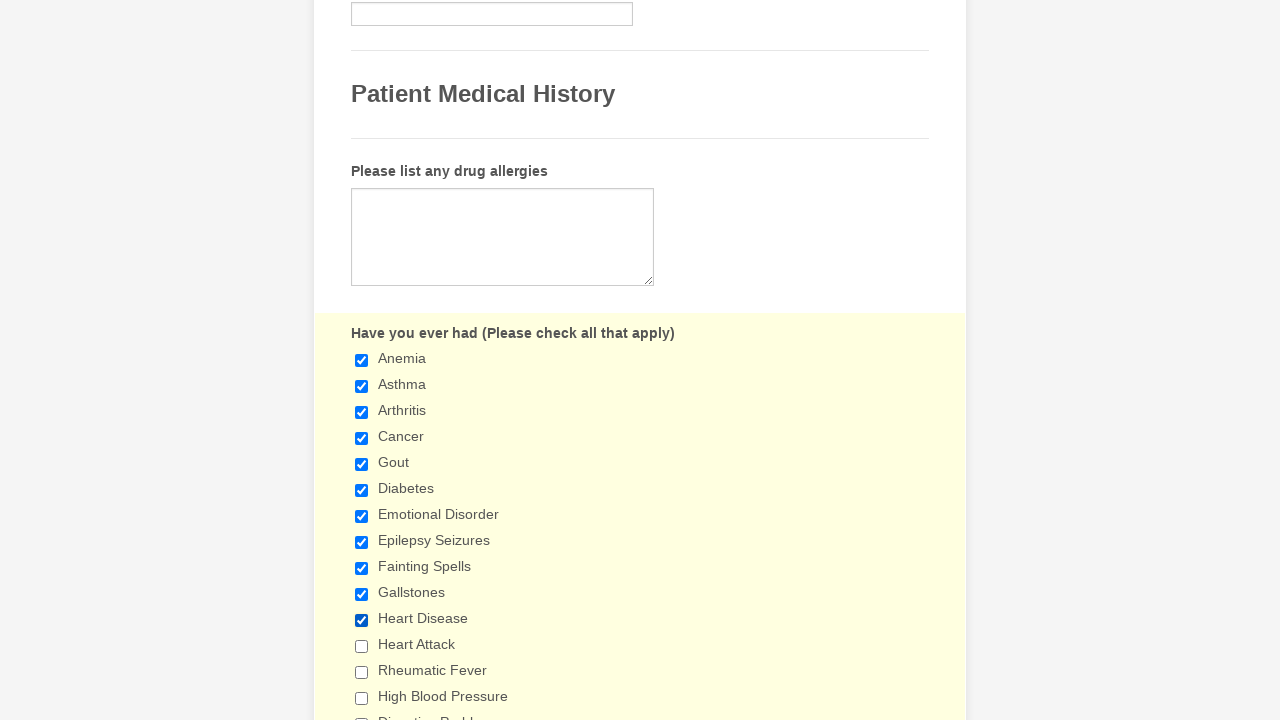

Clicked checkbox 11 to select it at (362, 646) on div.form-single-column input[type='checkbox'] >> nth=11
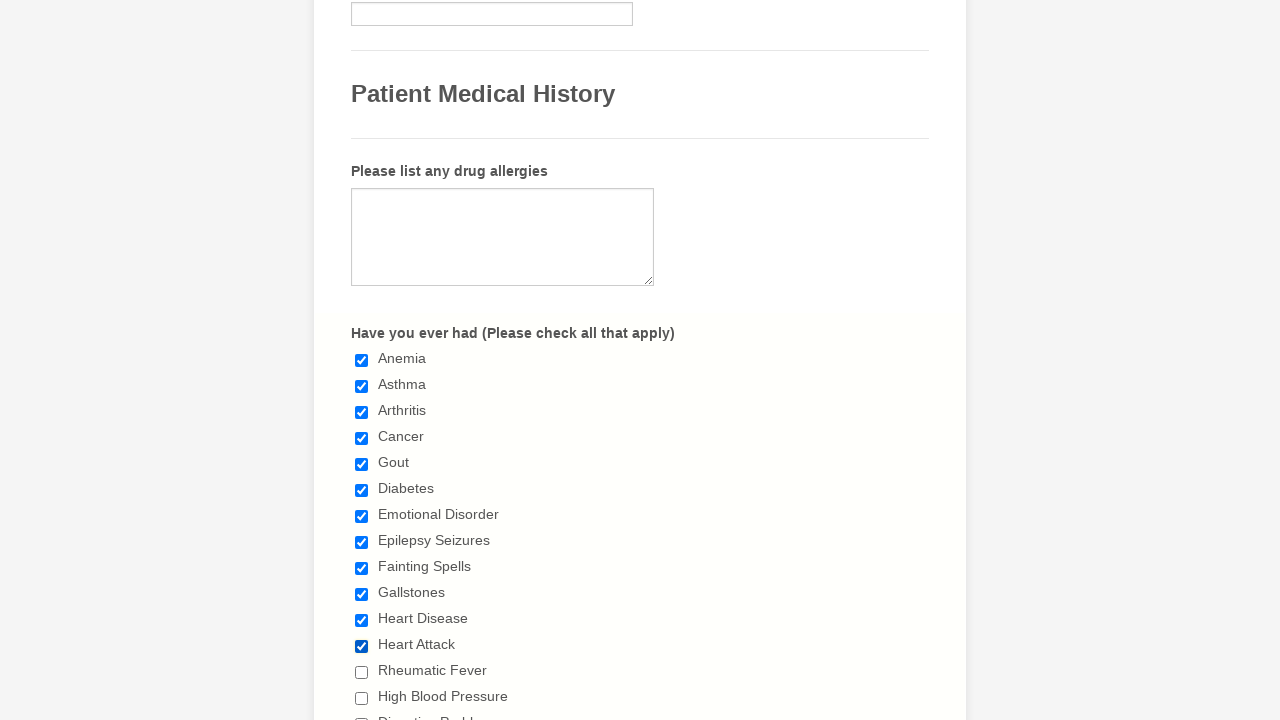

Waited 1 second after clicking checkbox 11
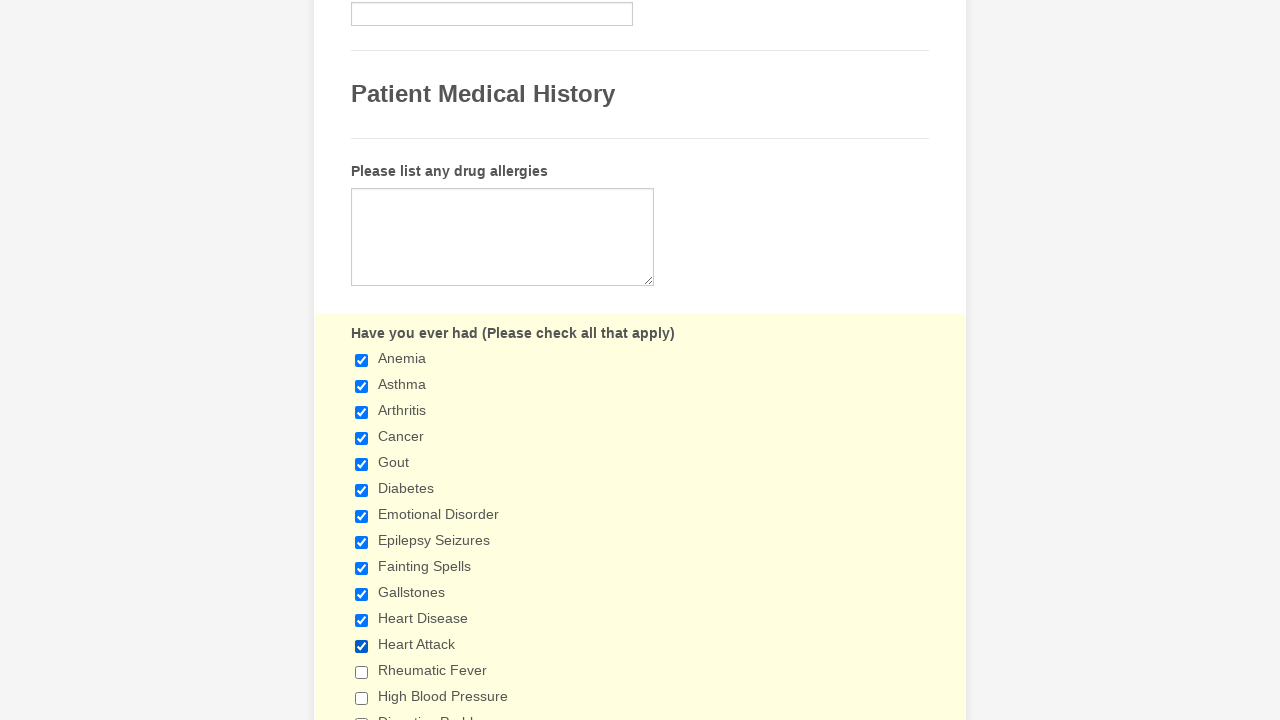

Clicked checkbox 12 to select it at (362, 672) on div.form-single-column input[type='checkbox'] >> nth=12
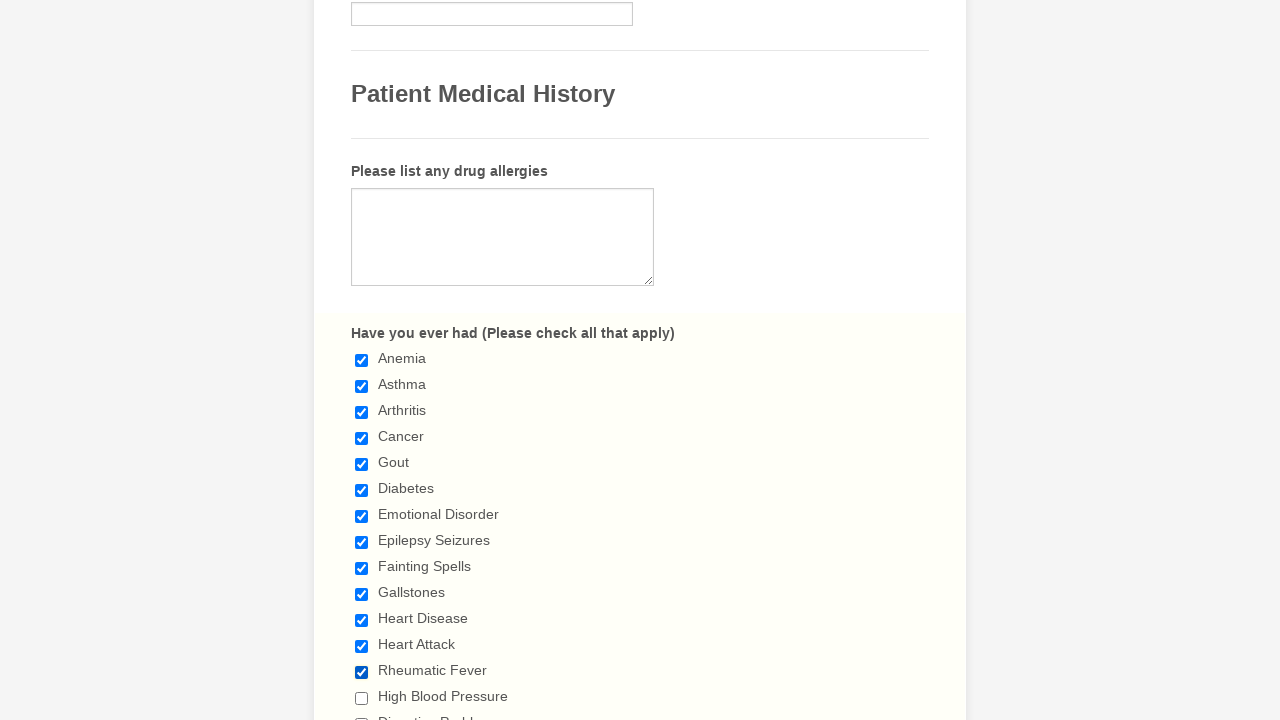

Waited 1 second after clicking checkbox 12
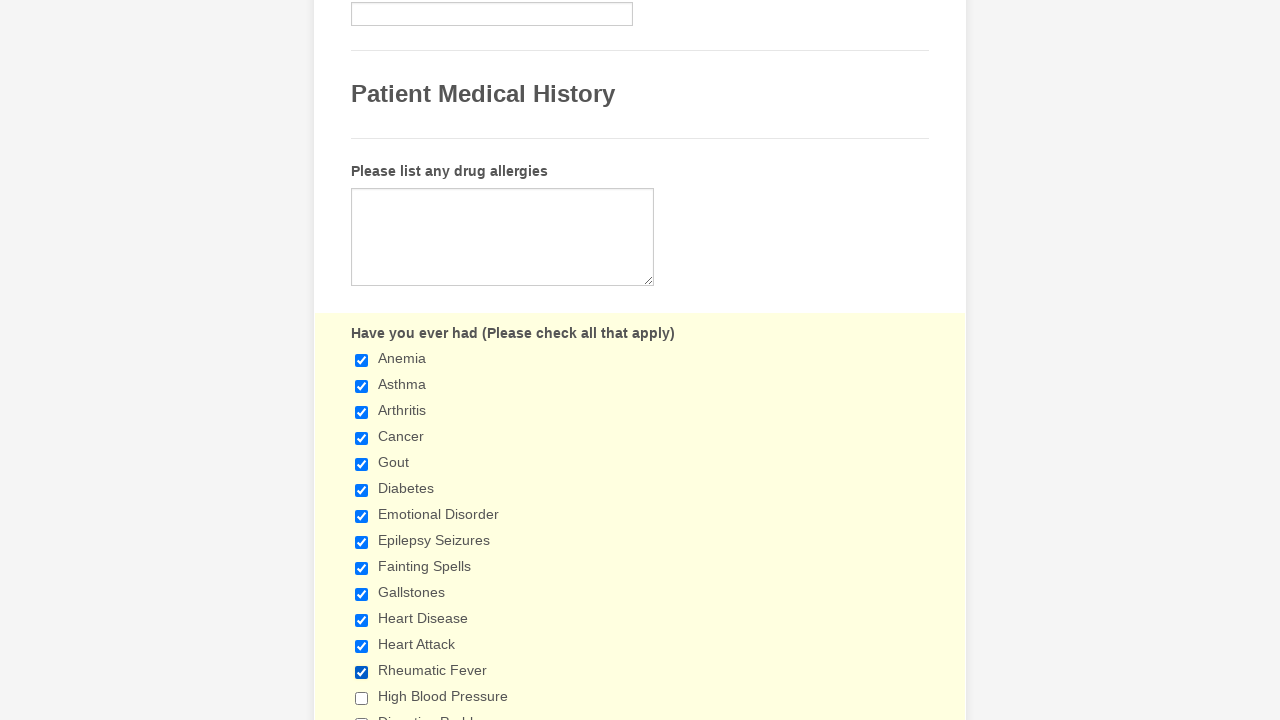

Clicked checkbox 13 to select it at (362, 698) on div.form-single-column input[type='checkbox'] >> nth=13
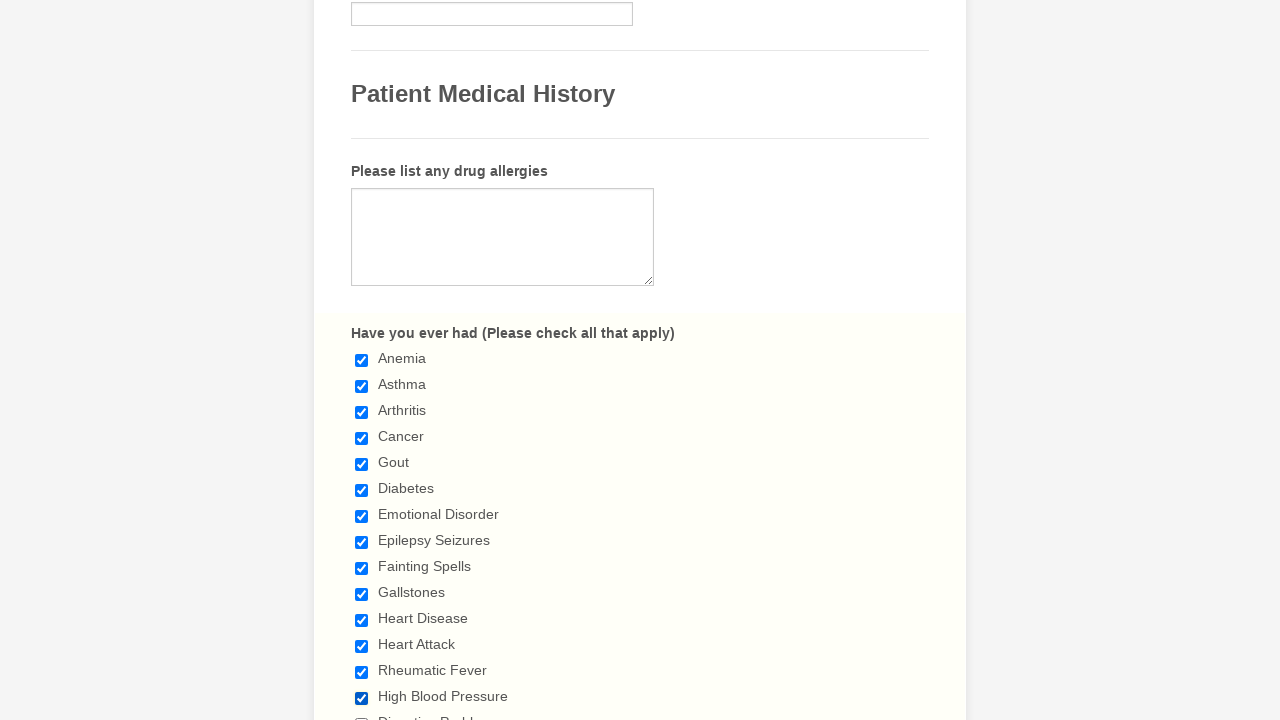

Waited 1 second after clicking checkbox 13
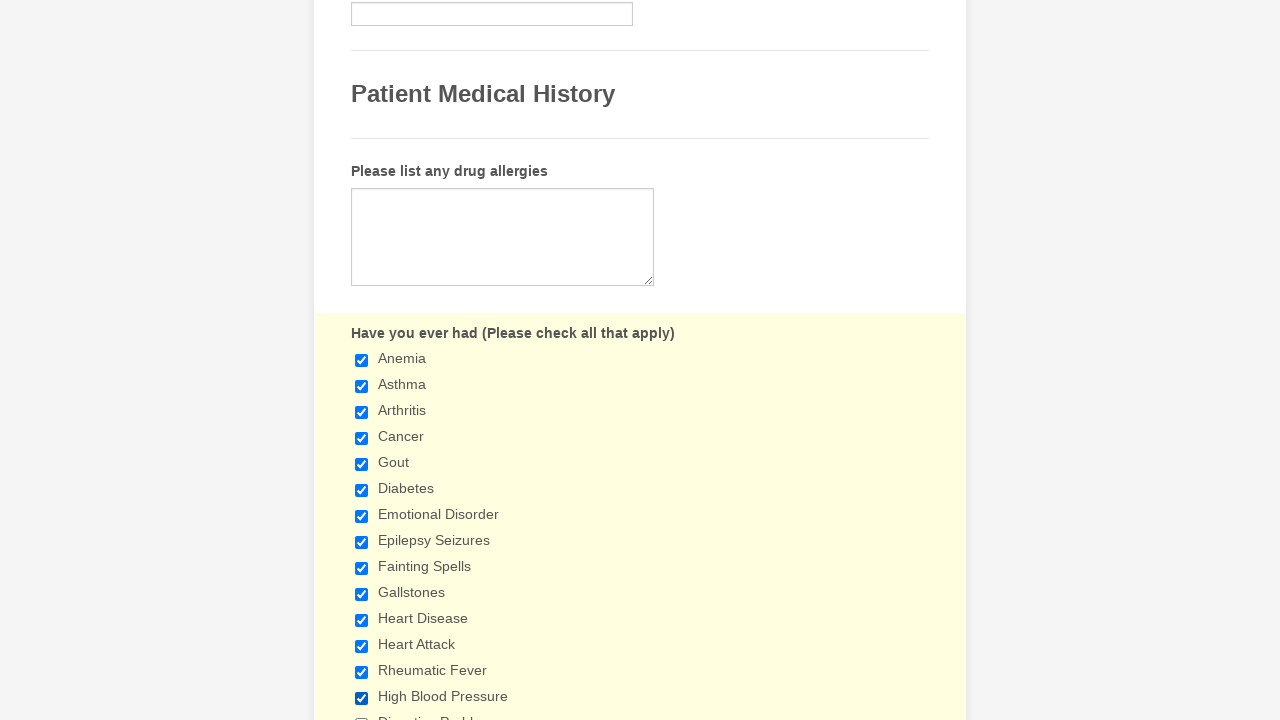

Clicked checkbox 14 to select it at (362, 714) on div.form-single-column input[type='checkbox'] >> nth=14
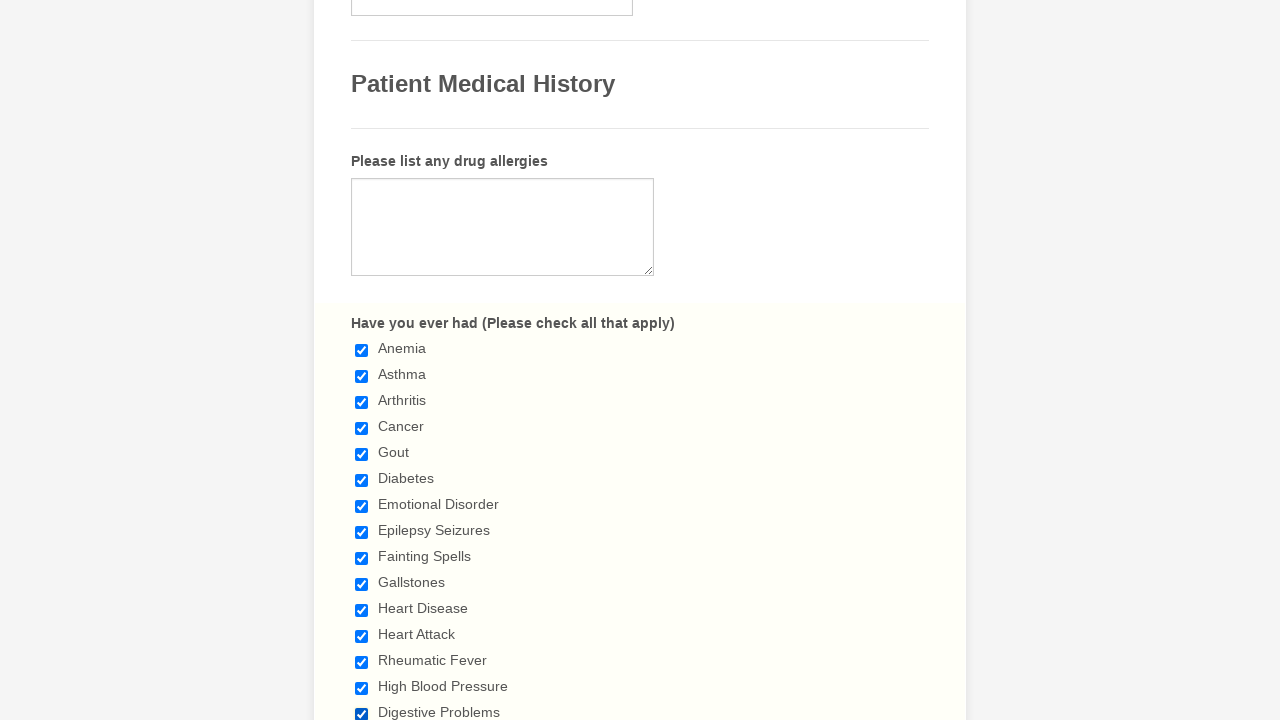

Waited 1 second after clicking checkbox 14
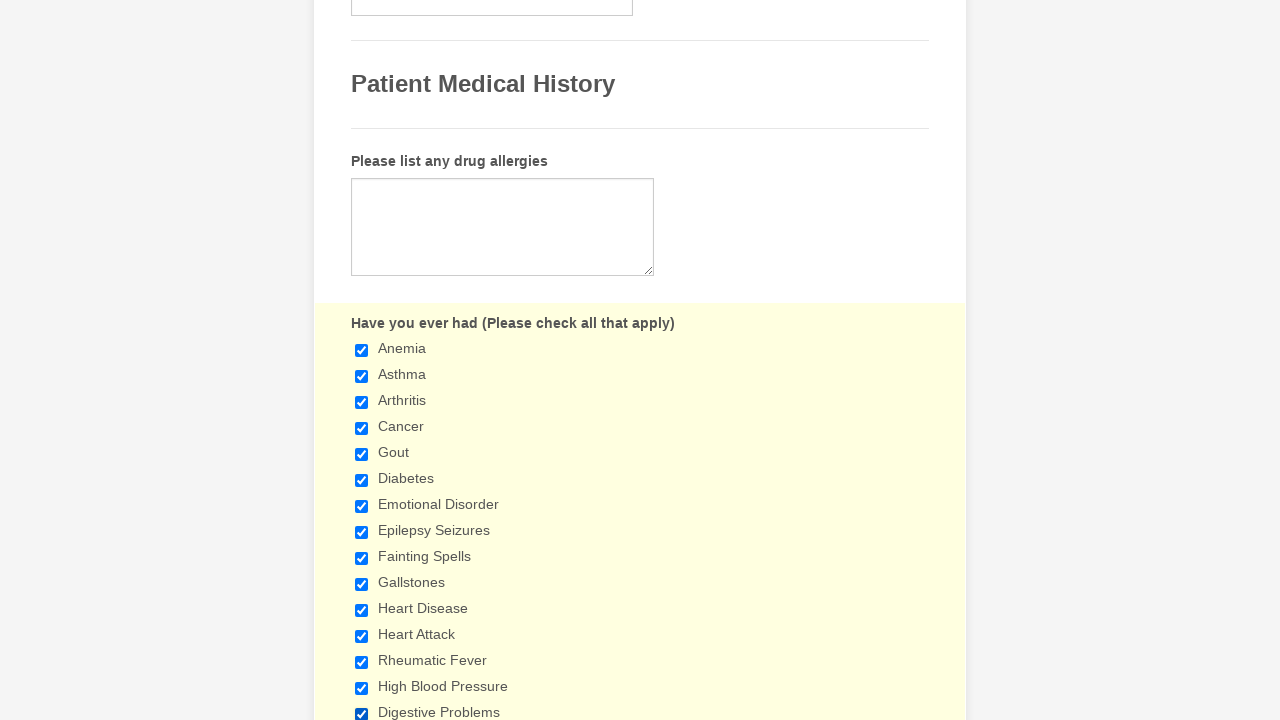

Clicked checkbox 15 to select it at (362, 360) on div.form-single-column input[type='checkbox'] >> nth=15
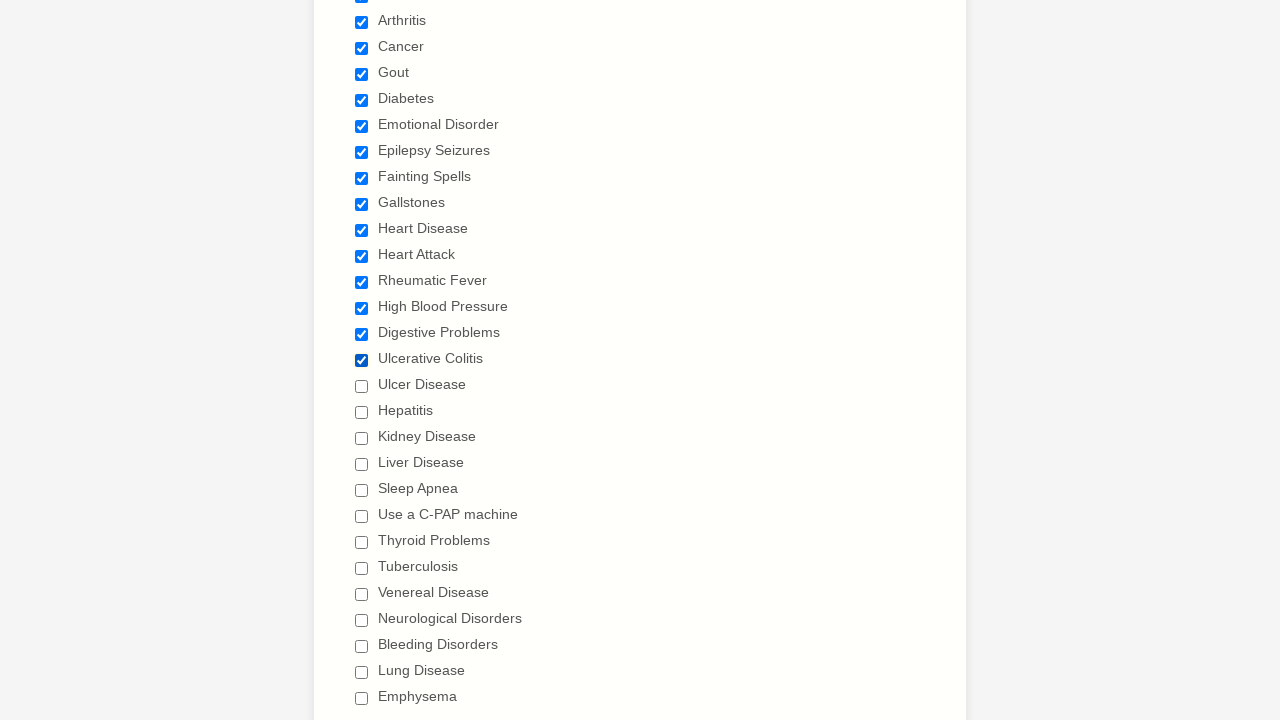

Waited 1 second after clicking checkbox 15
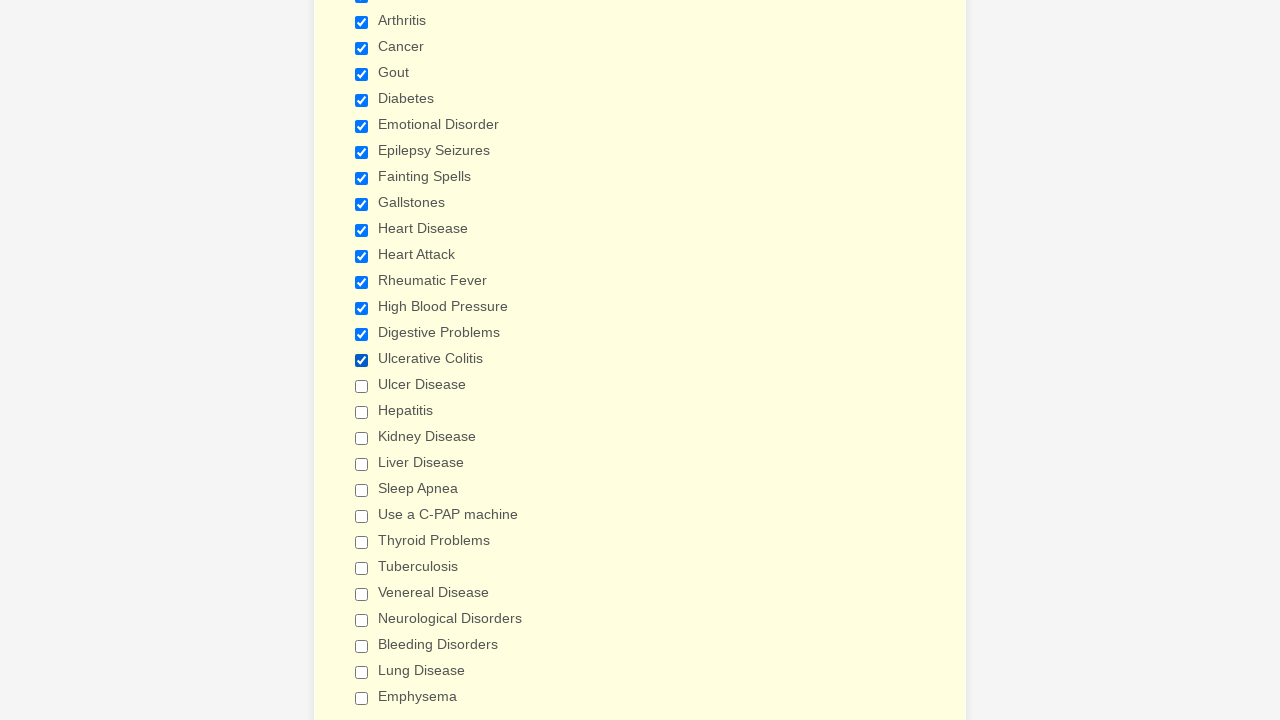

Clicked checkbox 16 to select it at (362, 386) on div.form-single-column input[type='checkbox'] >> nth=16
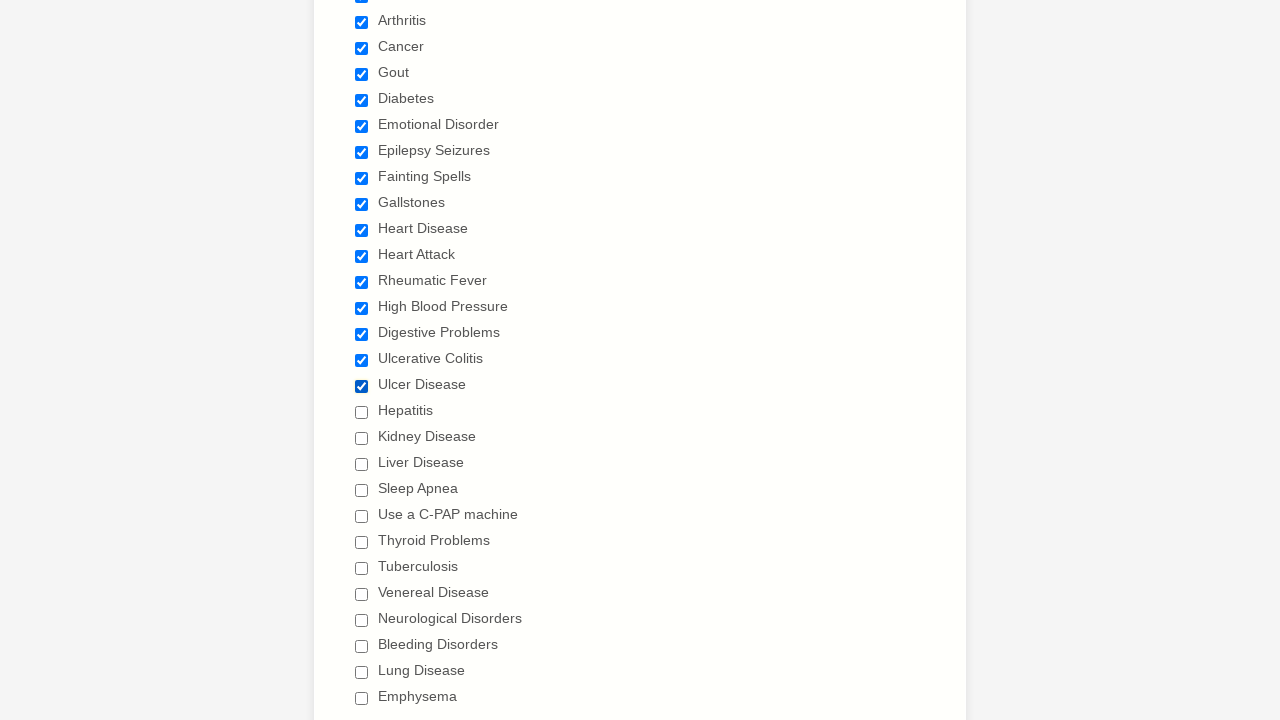

Waited 1 second after clicking checkbox 16
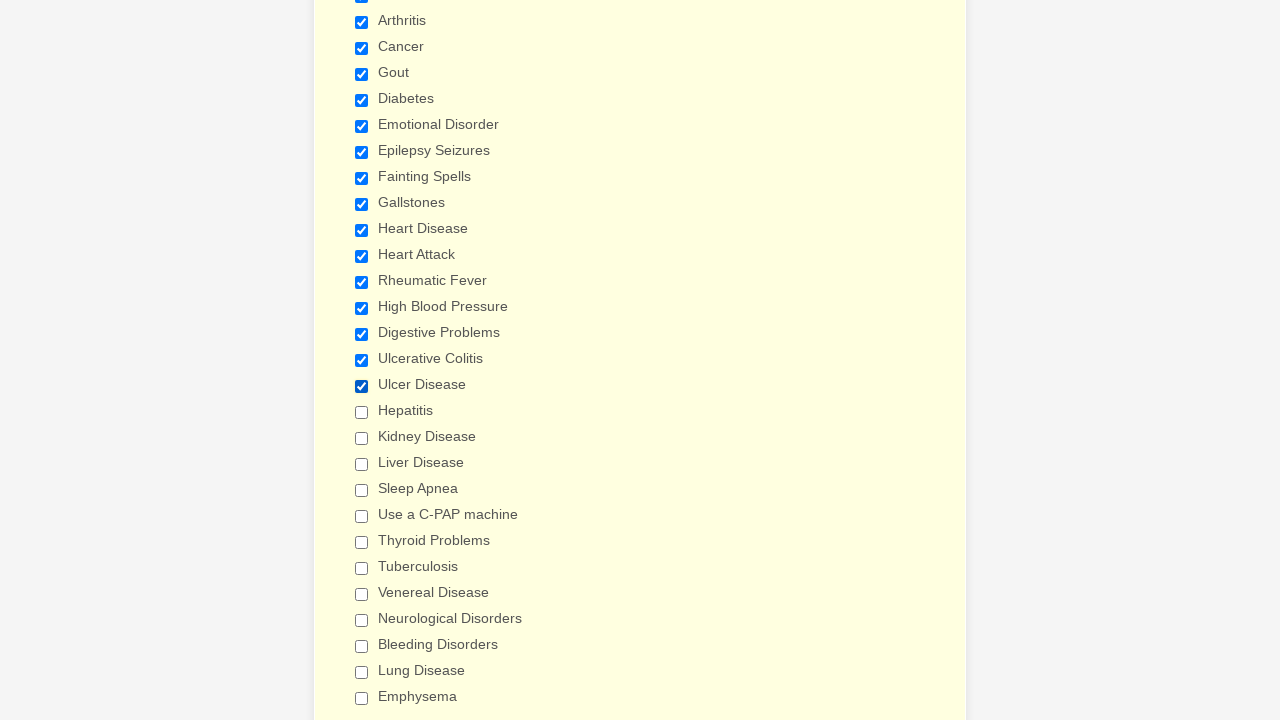

Clicked checkbox 17 to select it at (362, 412) on div.form-single-column input[type='checkbox'] >> nth=17
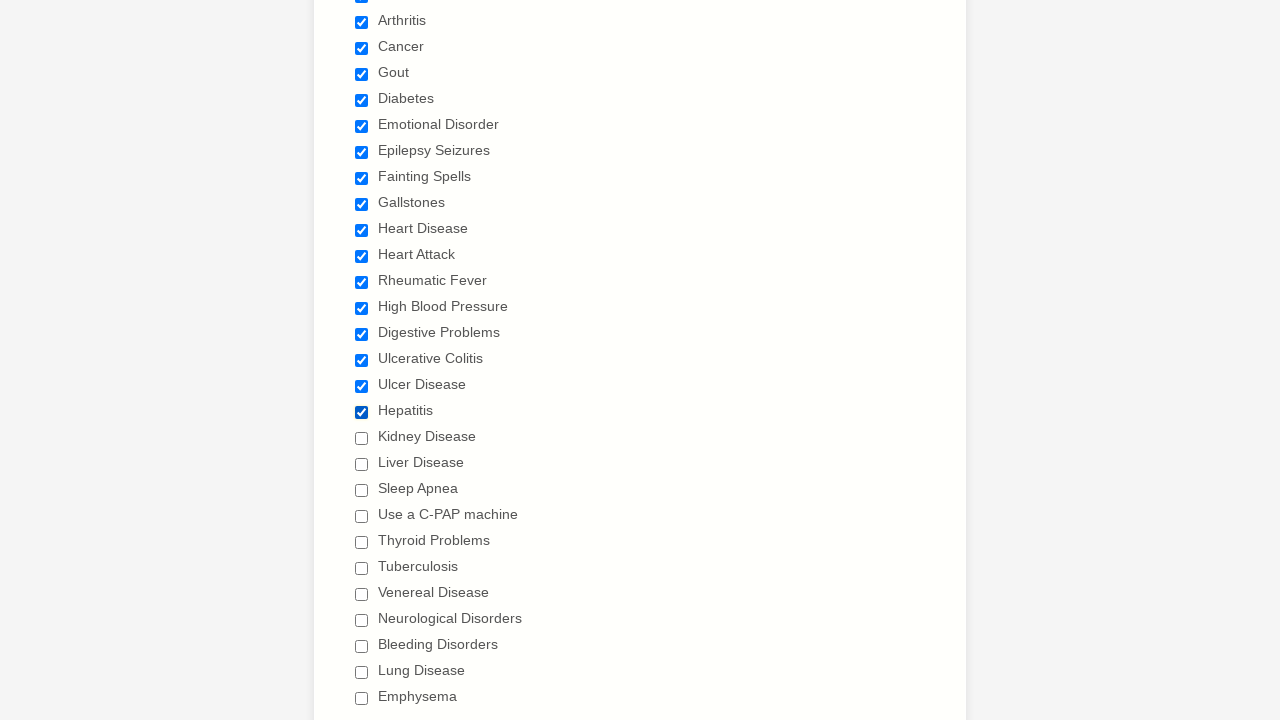

Waited 1 second after clicking checkbox 17
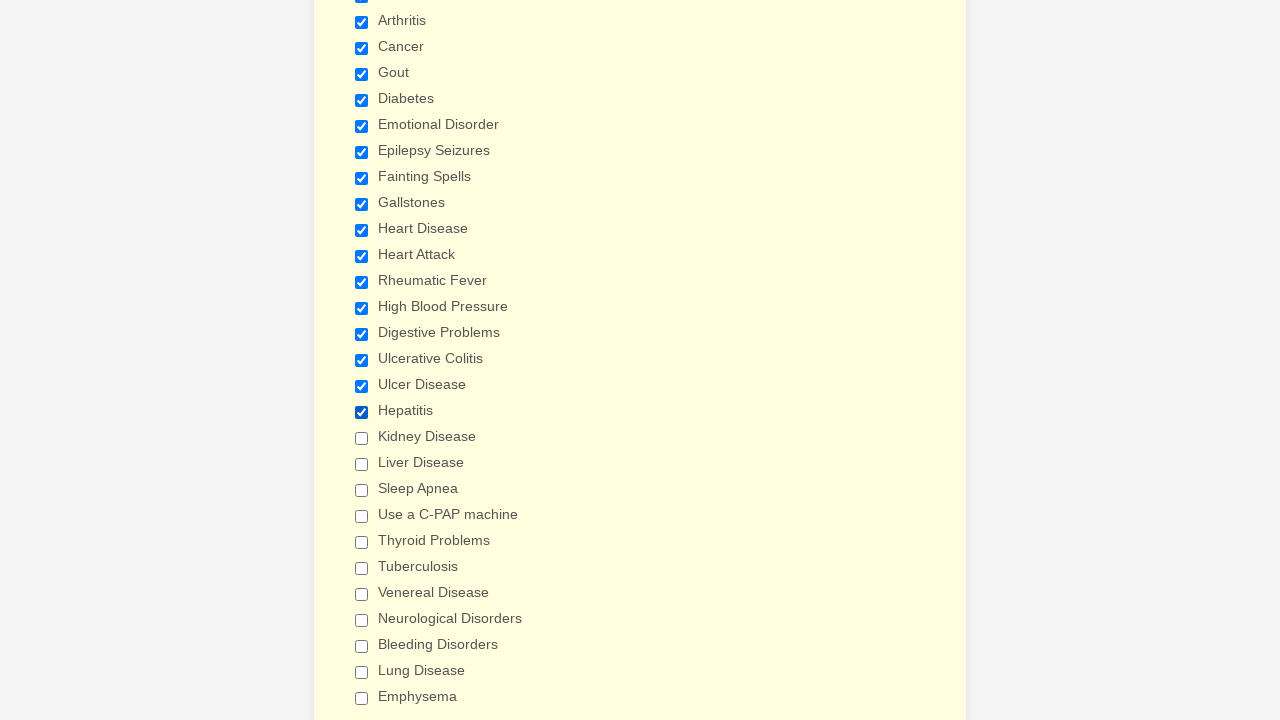

Clicked checkbox 18 to select it at (362, 438) on div.form-single-column input[type='checkbox'] >> nth=18
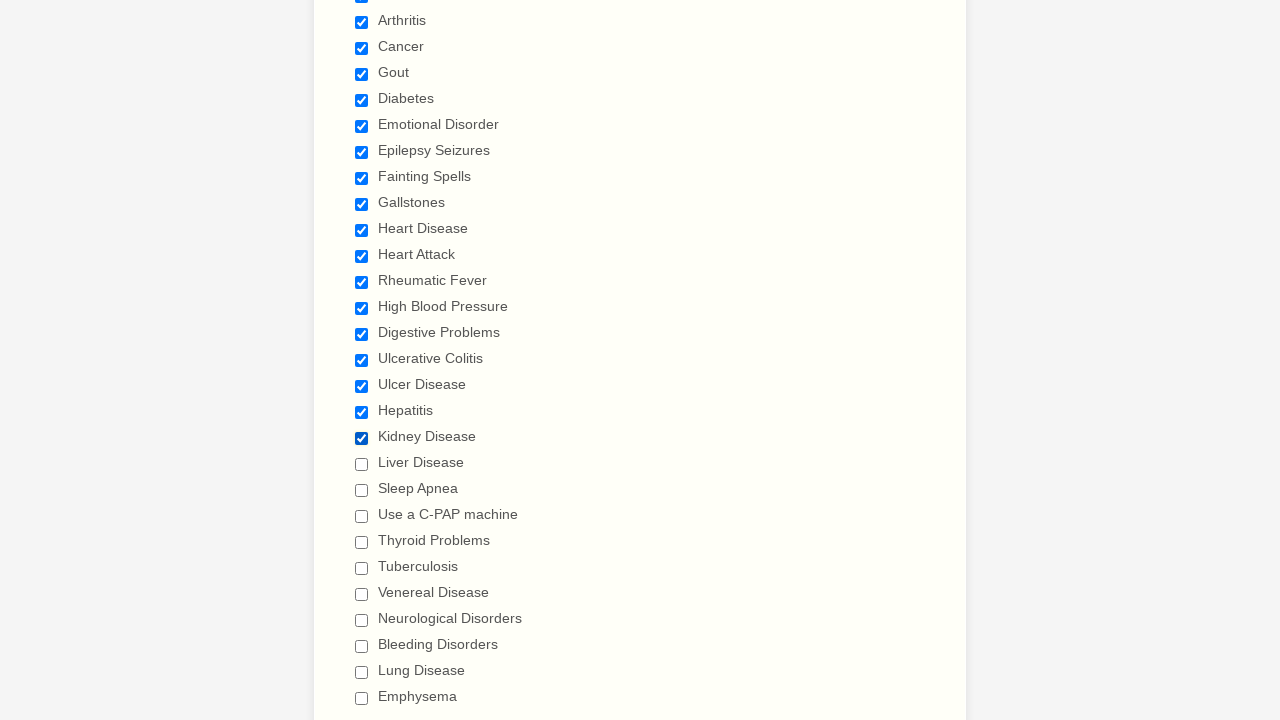

Waited 1 second after clicking checkbox 18
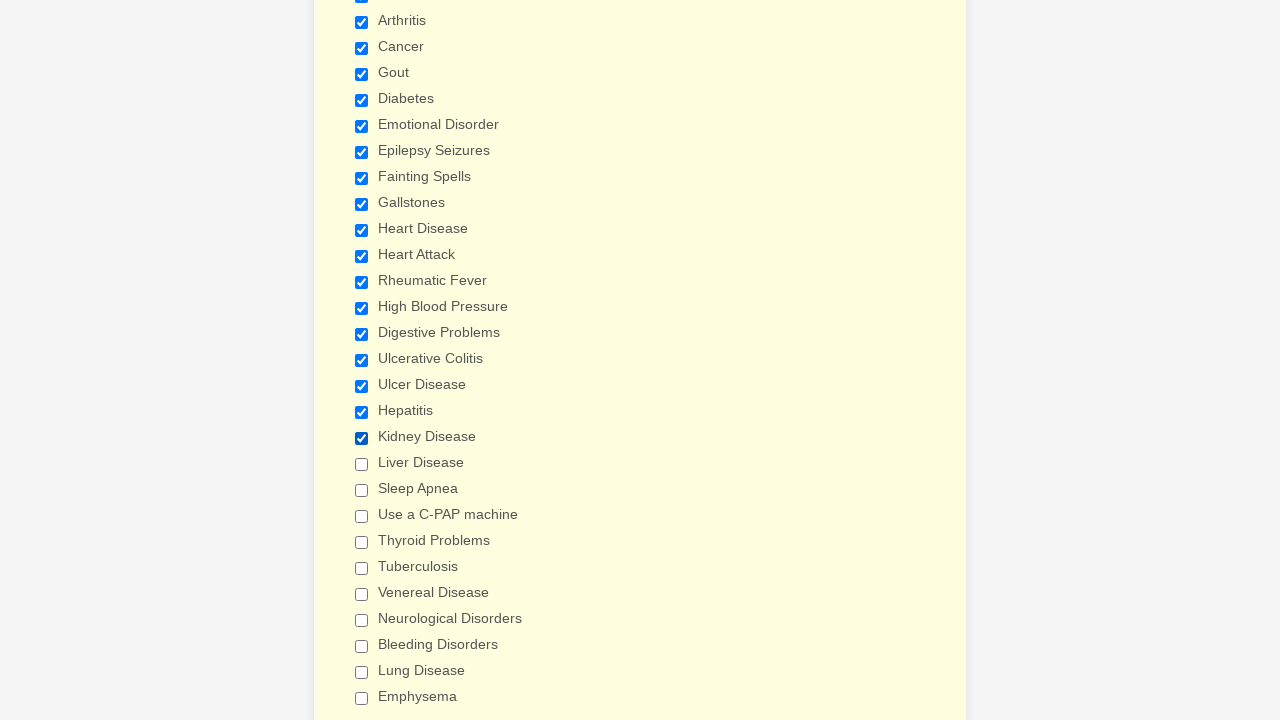

Clicked checkbox 19 to select it at (362, 464) on div.form-single-column input[type='checkbox'] >> nth=19
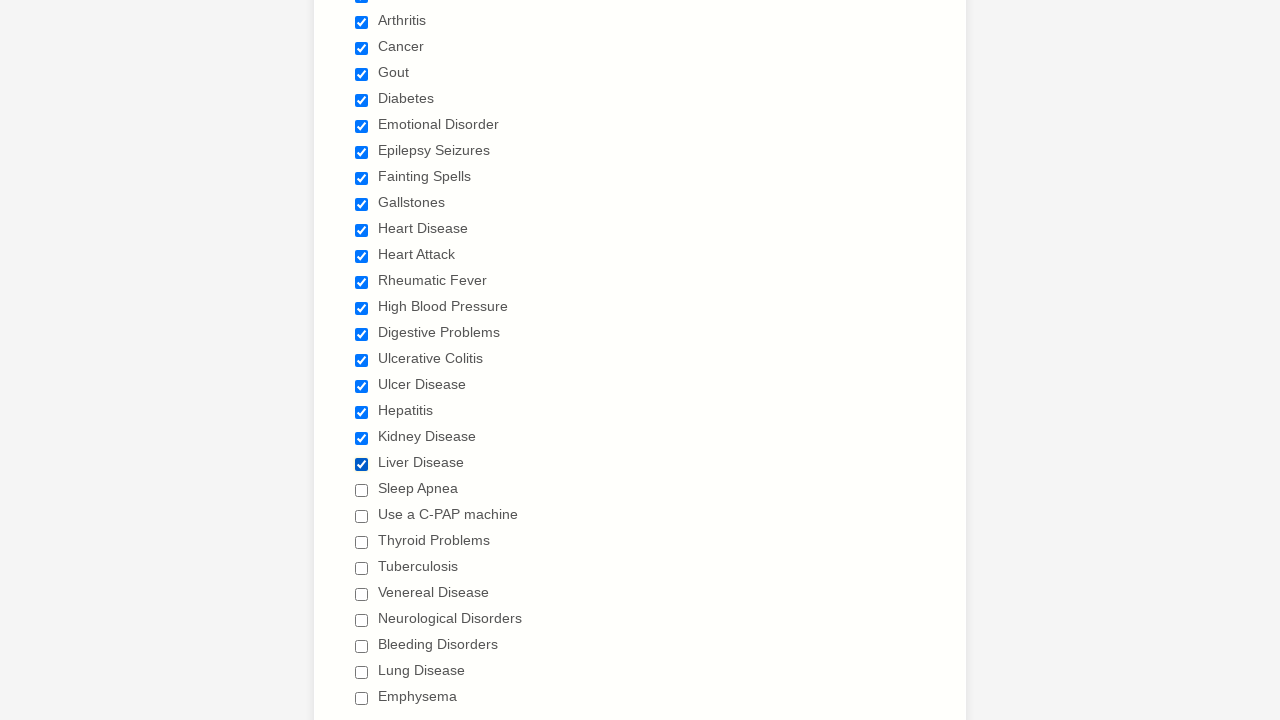

Waited 1 second after clicking checkbox 19
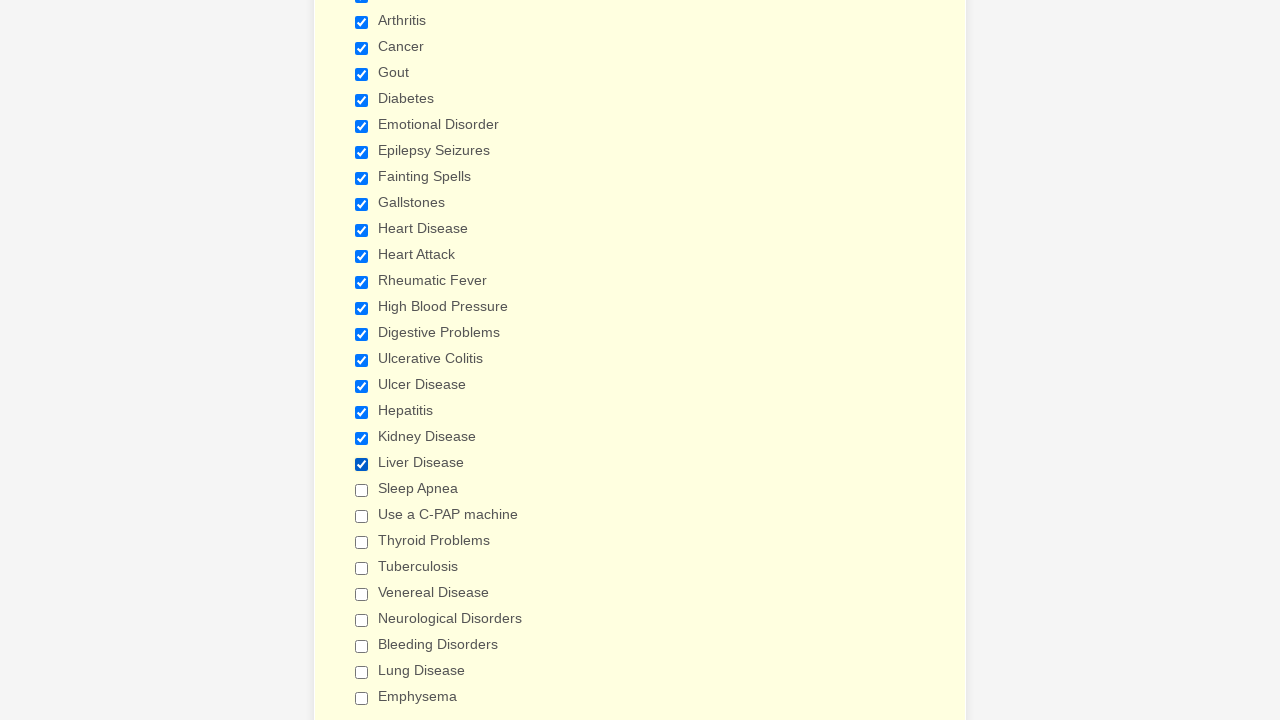

Clicked checkbox 20 to select it at (362, 490) on div.form-single-column input[type='checkbox'] >> nth=20
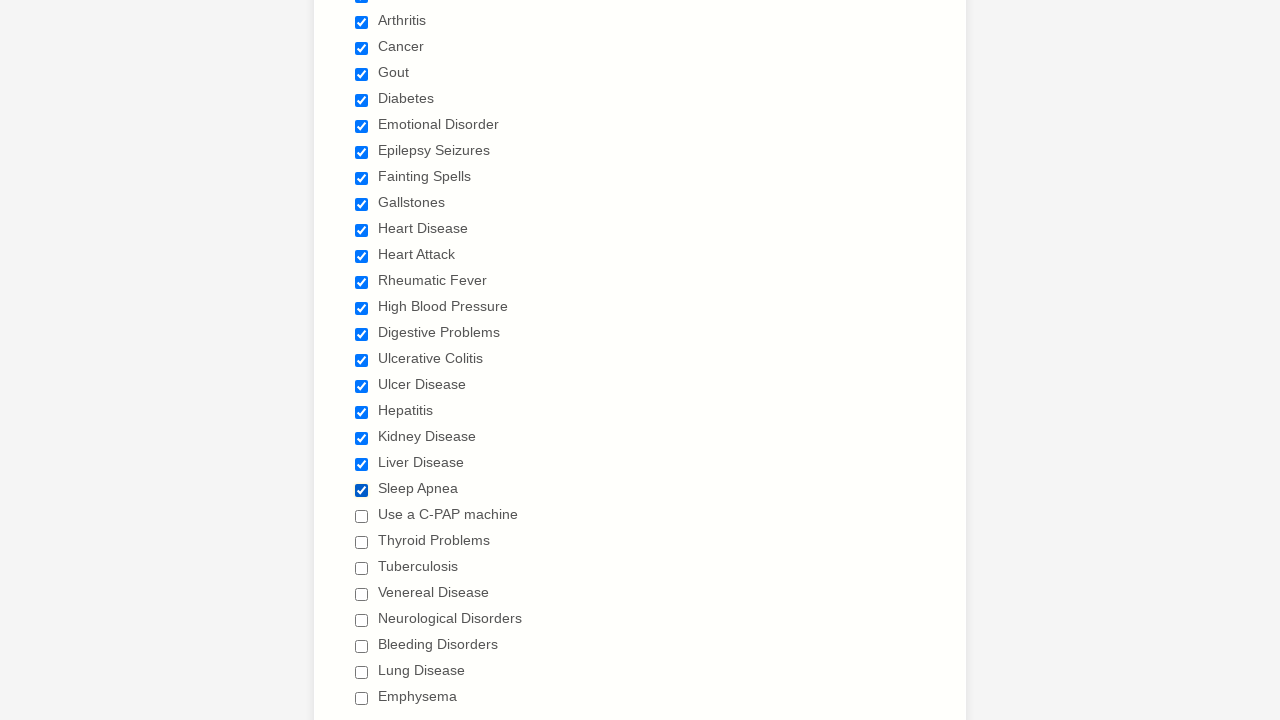

Waited 1 second after clicking checkbox 20
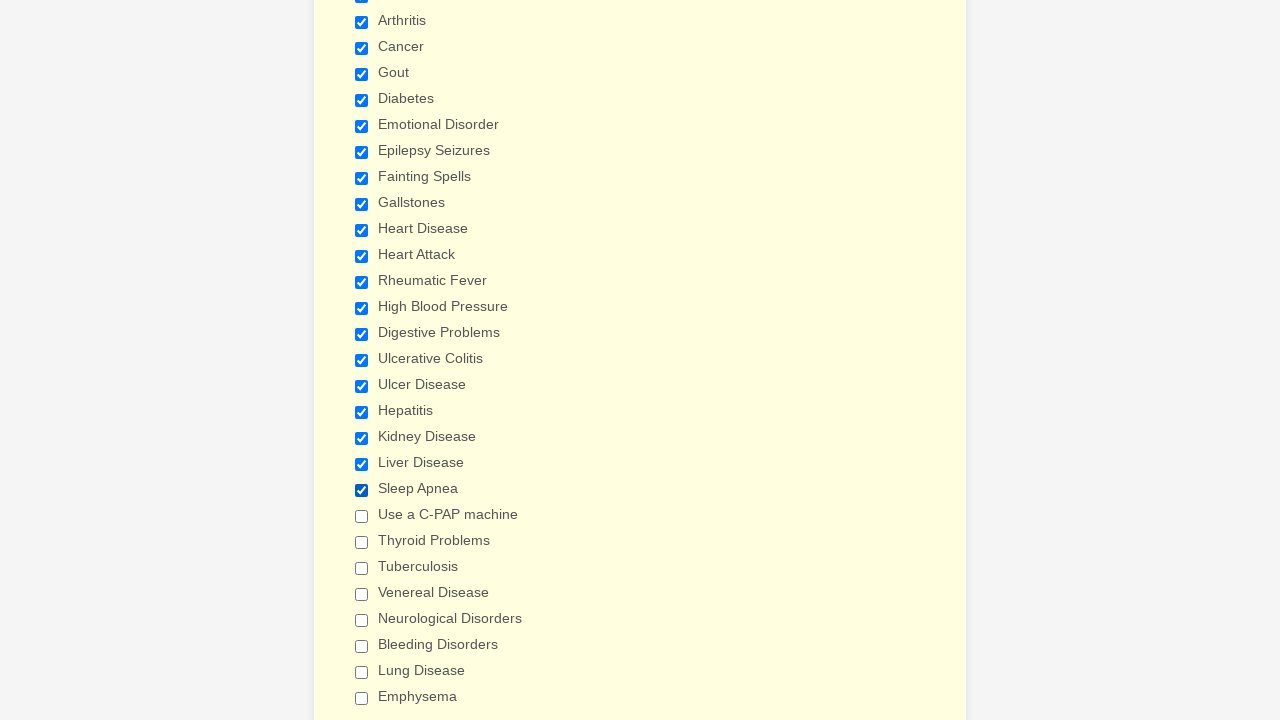

Clicked checkbox 21 to select it at (362, 516) on div.form-single-column input[type='checkbox'] >> nth=21
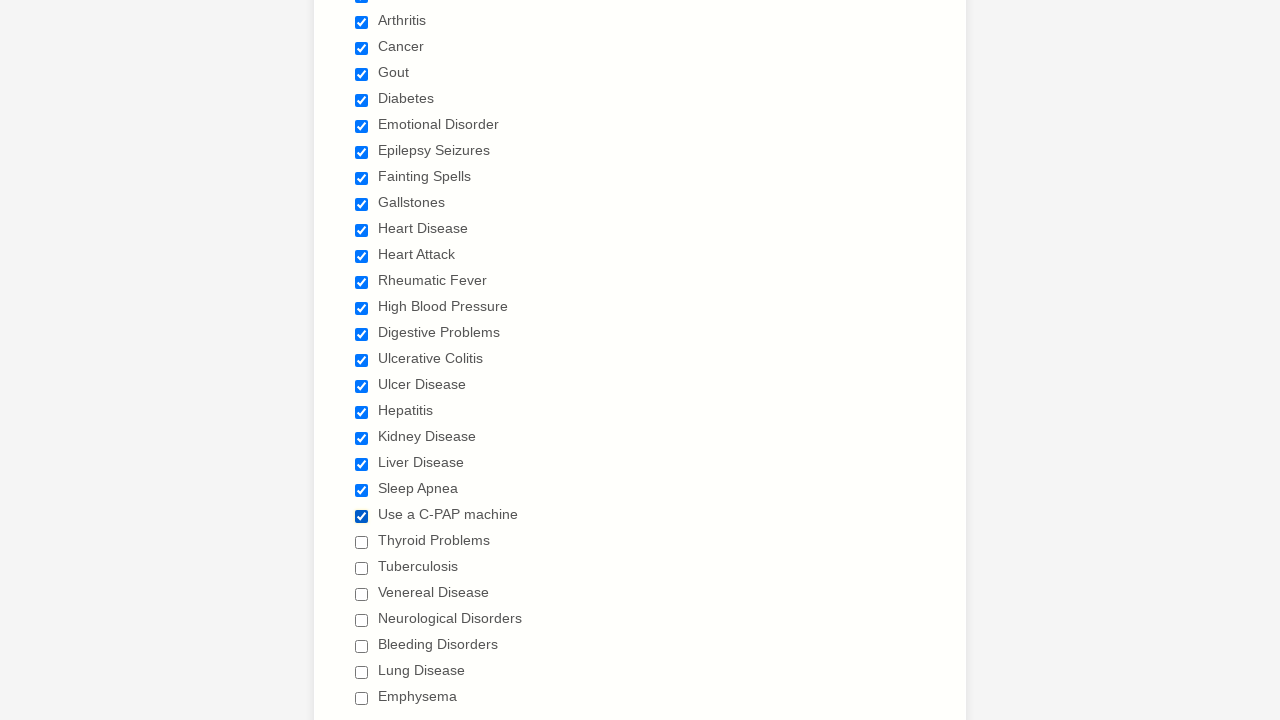

Waited 1 second after clicking checkbox 21
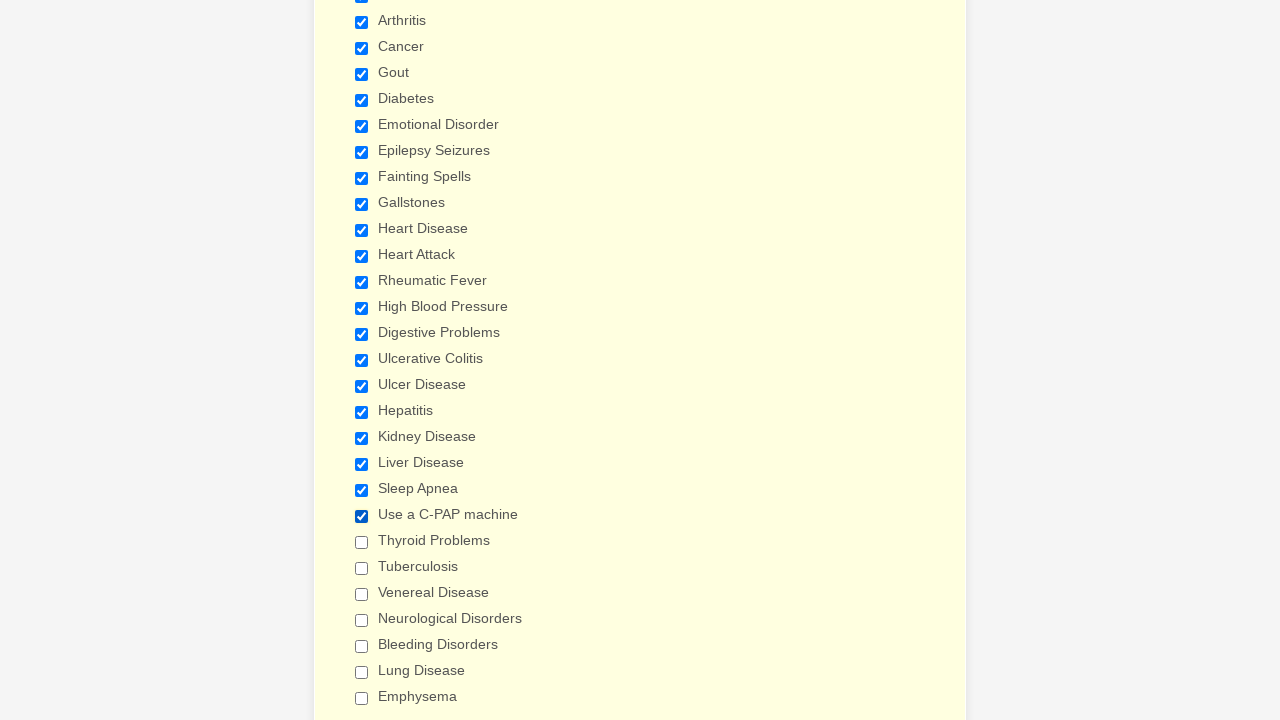

Clicked checkbox 22 to select it at (362, 542) on div.form-single-column input[type='checkbox'] >> nth=22
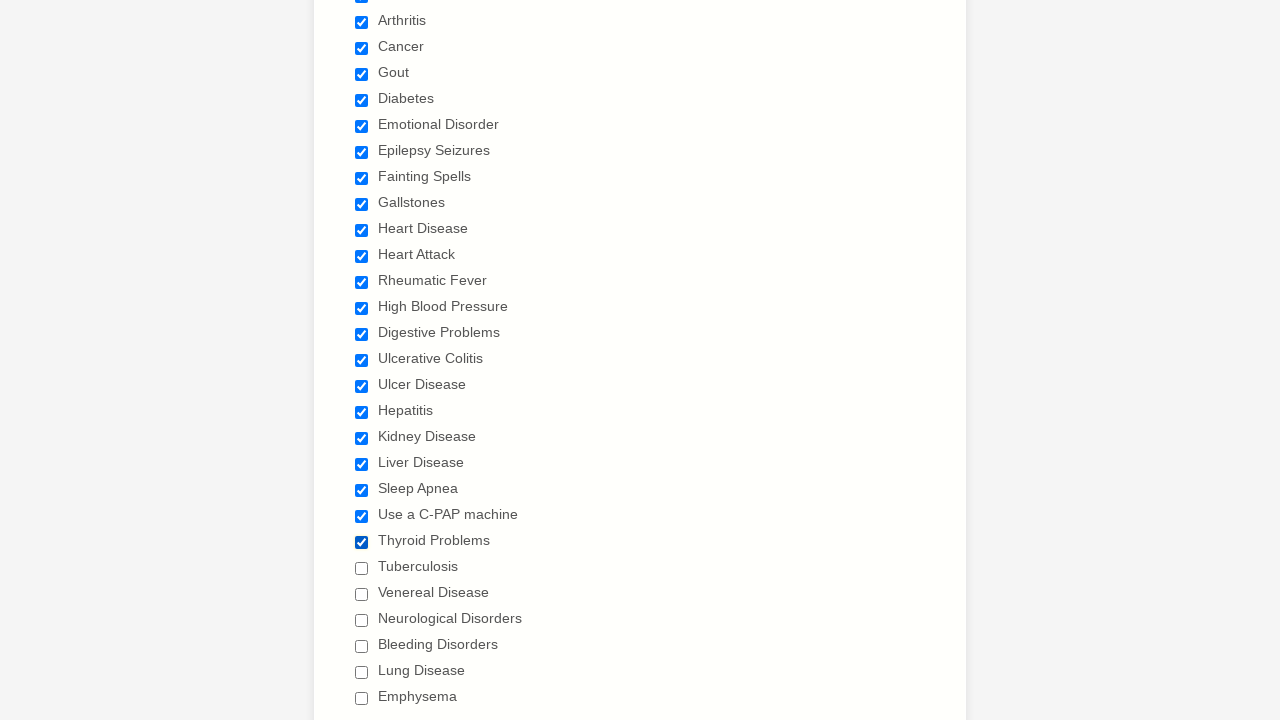

Waited 1 second after clicking checkbox 22
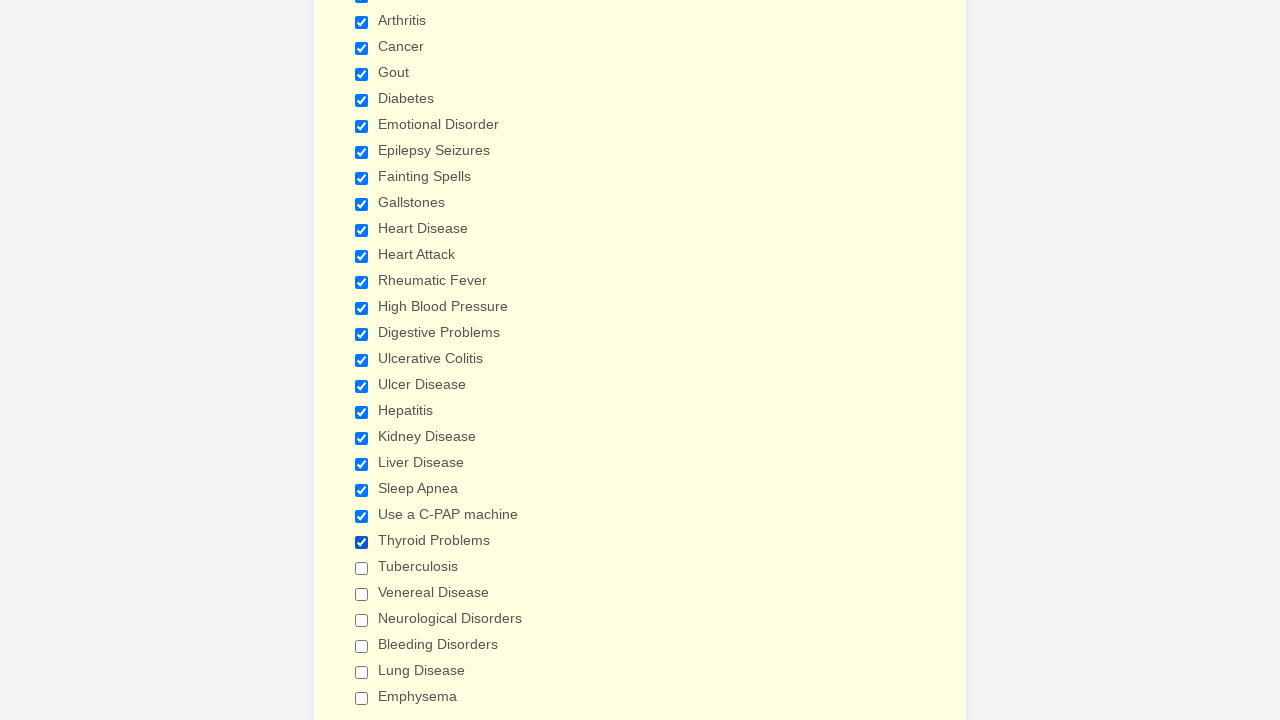

Clicked checkbox 23 to select it at (362, 568) on div.form-single-column input[type='checkbox'] >> nth=23
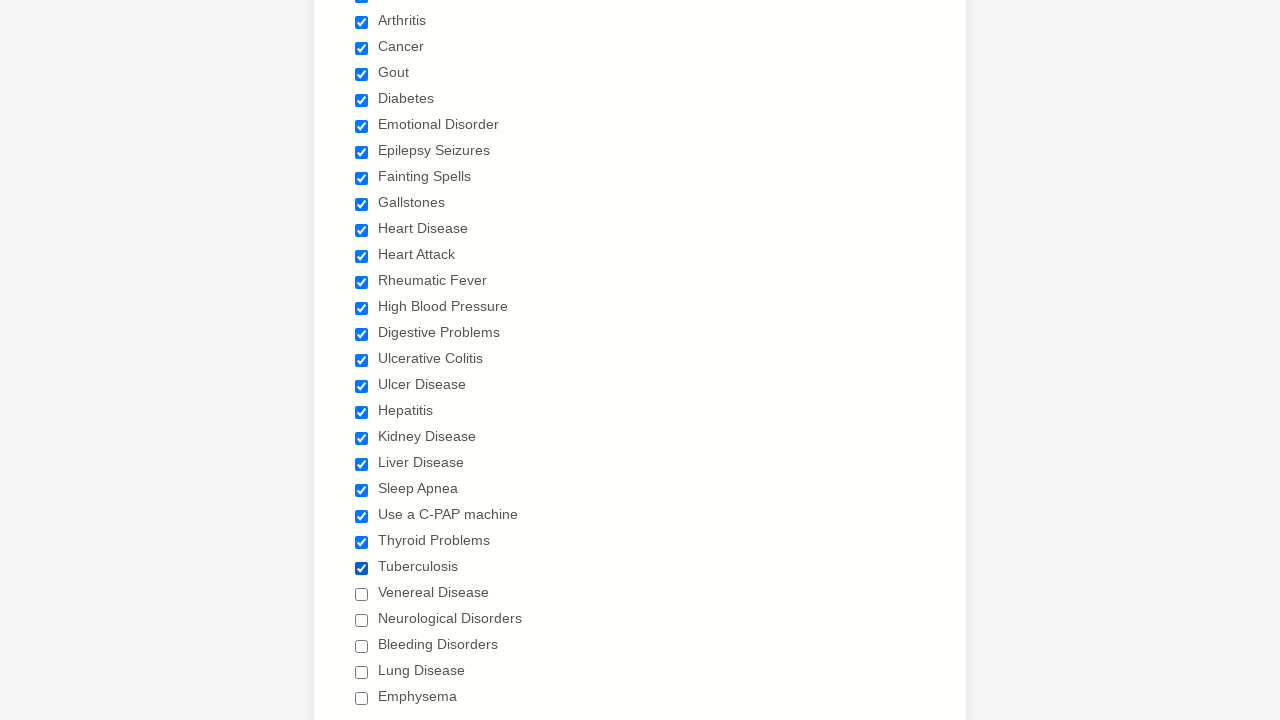

Waited 1 second after clicking checkbox 23
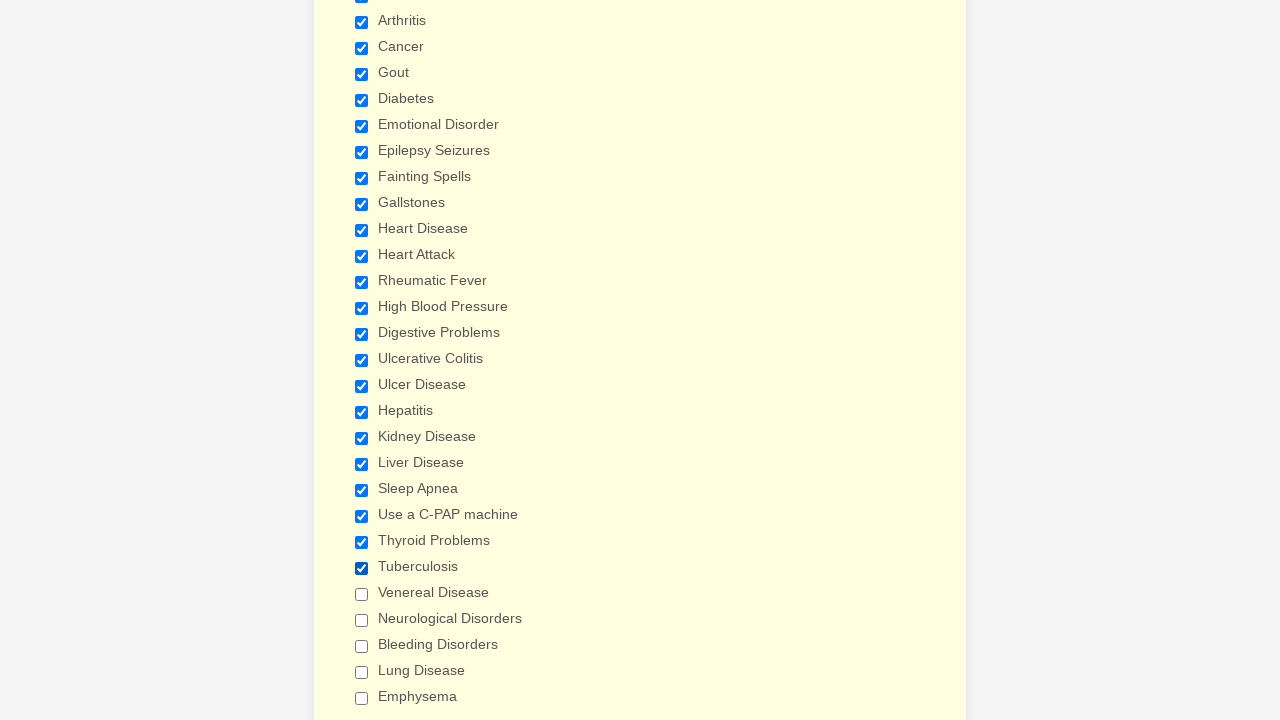

Clicked checkbox 24 to select it at (362, 594) on div.form-single-column input[type='checkbox'] >> nth=24
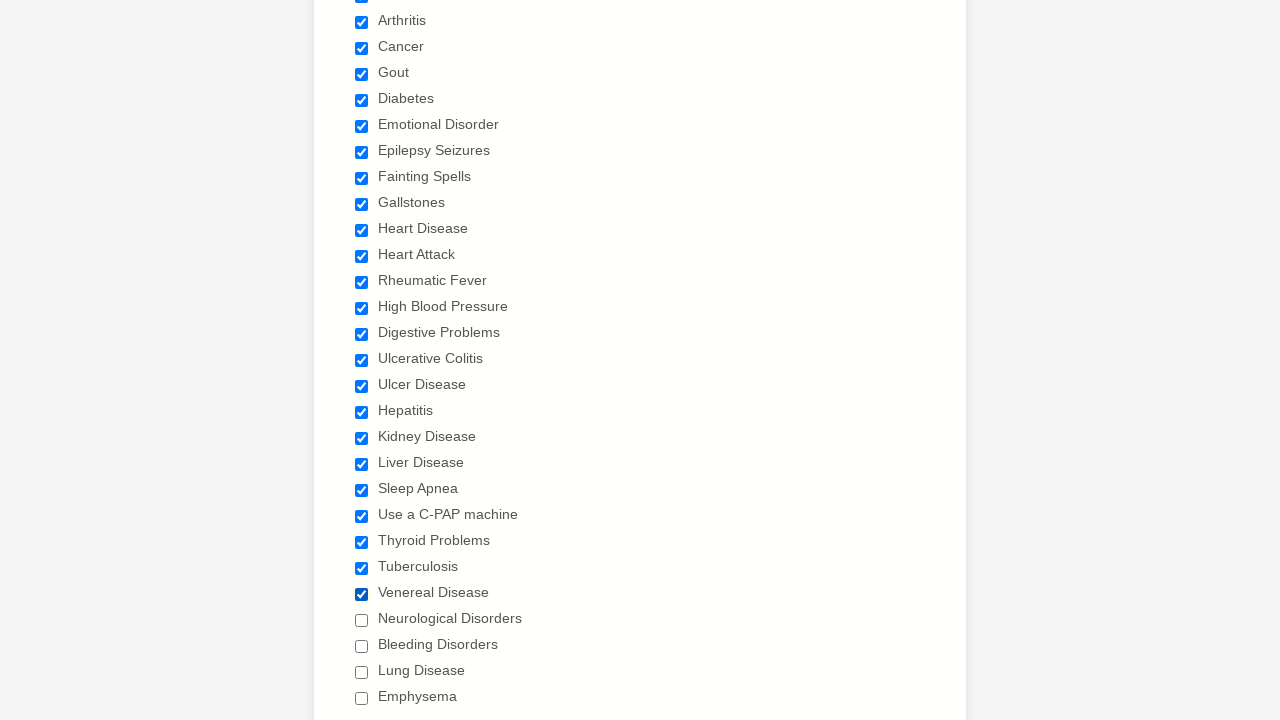

Waited 1 second after clicking checkbox 24
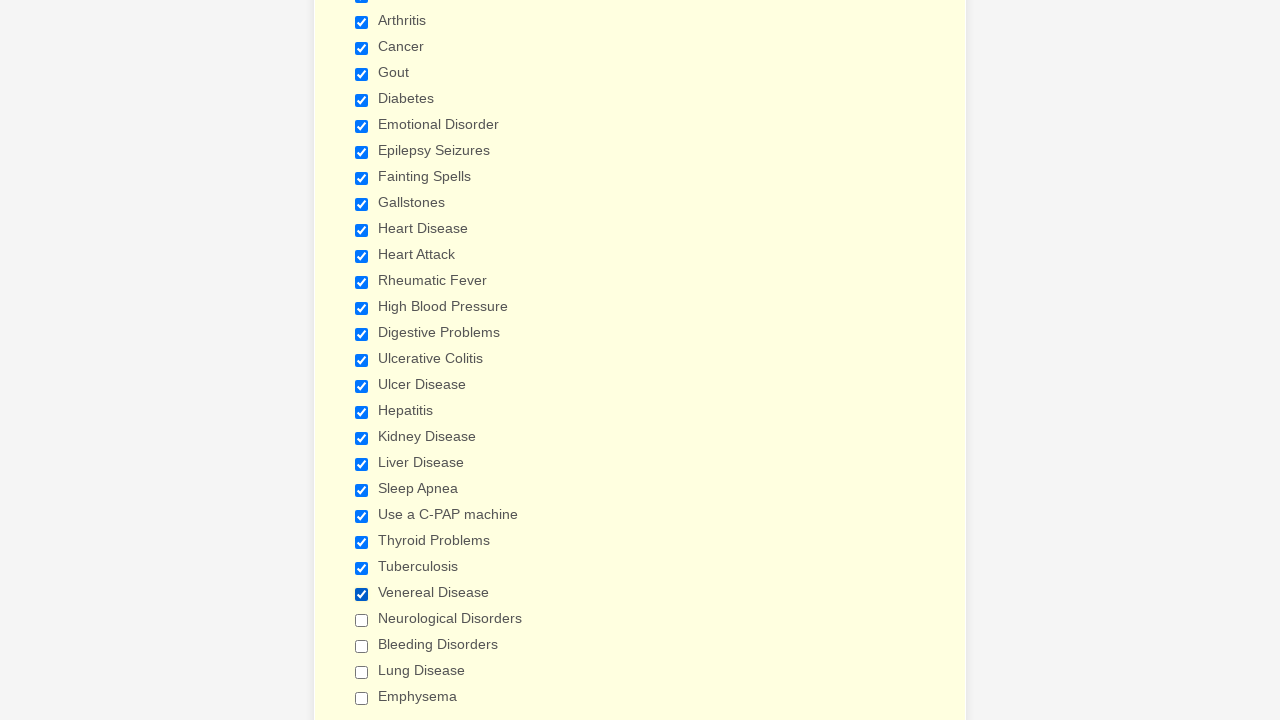

Clicked checkbox 25 to select it at (362, 620) on div.form-single-column input[type='checkbox'] >> nth=25
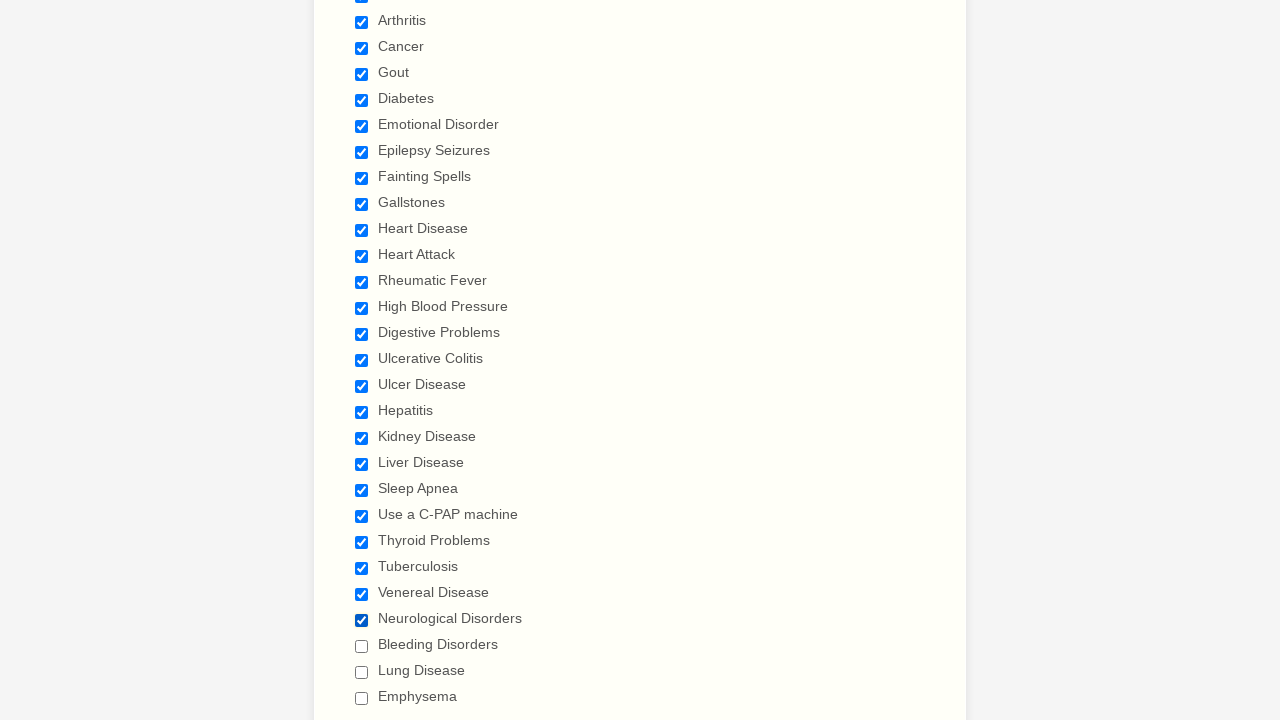

Waited 1 second after clicking checkbox 25
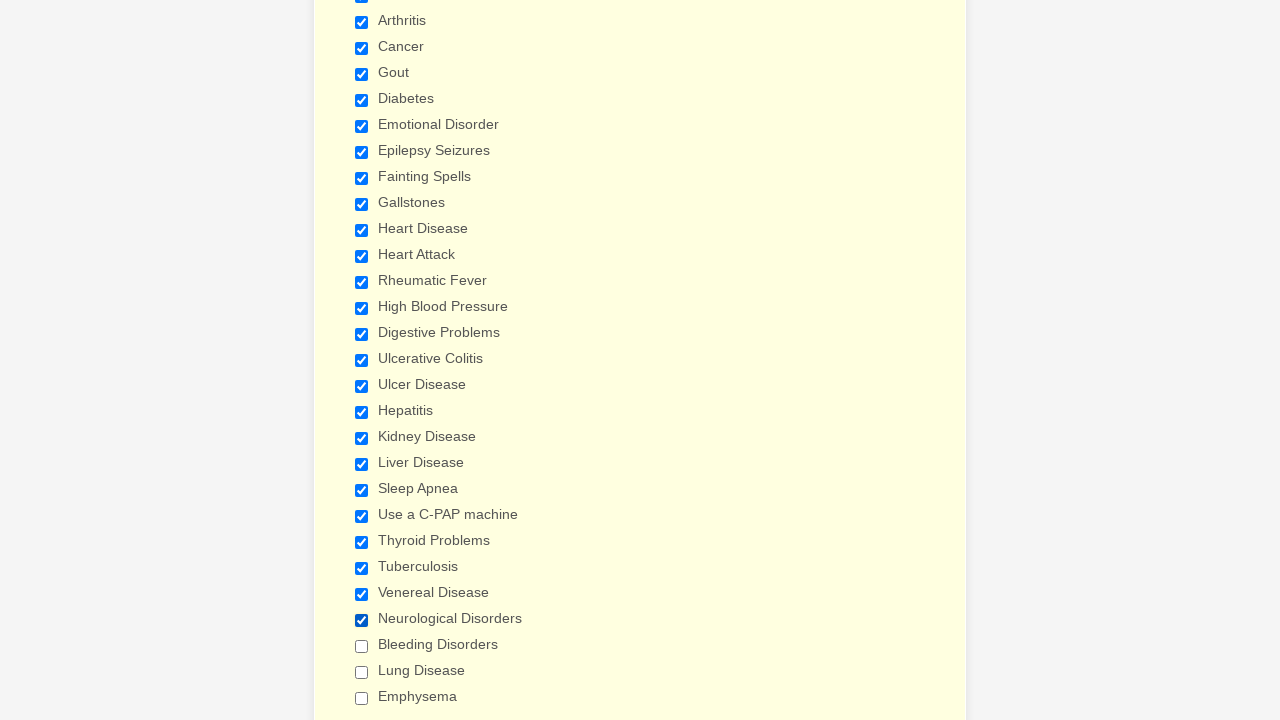

Clicked checkbox 26 to select it at (362, 646) on div.form-single-column input[type='checkbox'] >> nth=26
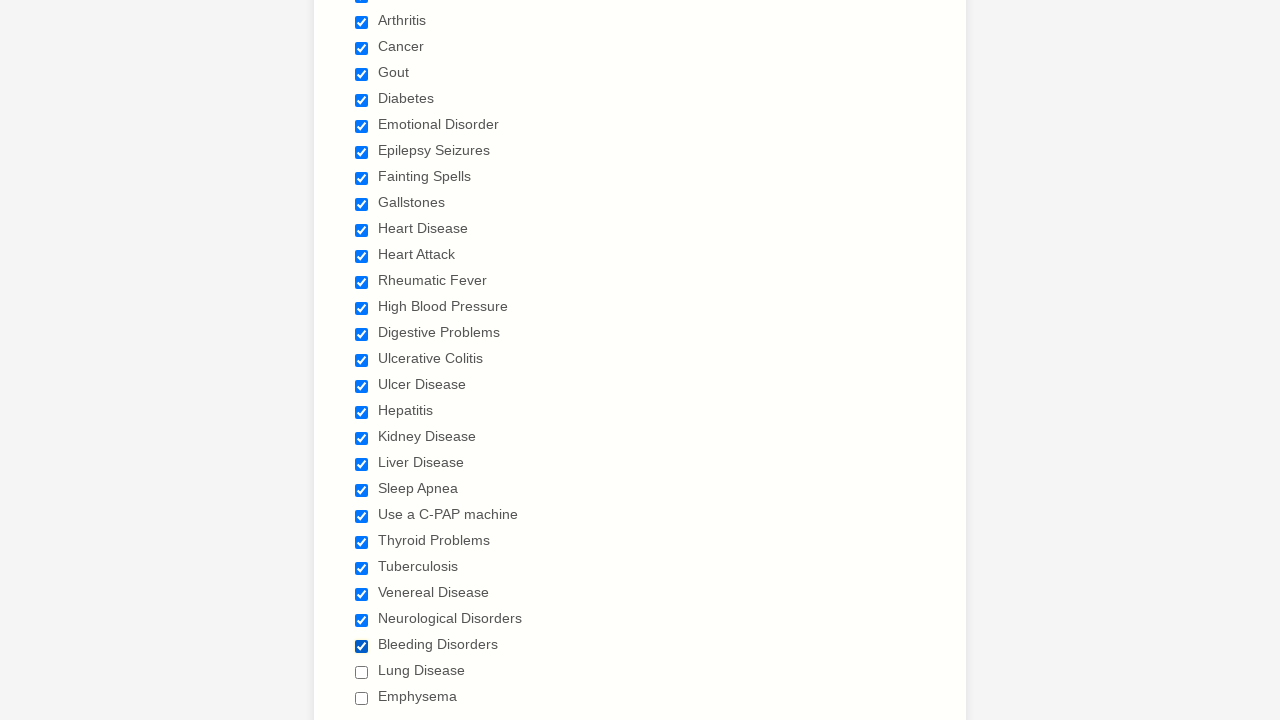

Waited 1 second after clicking checkbox 26
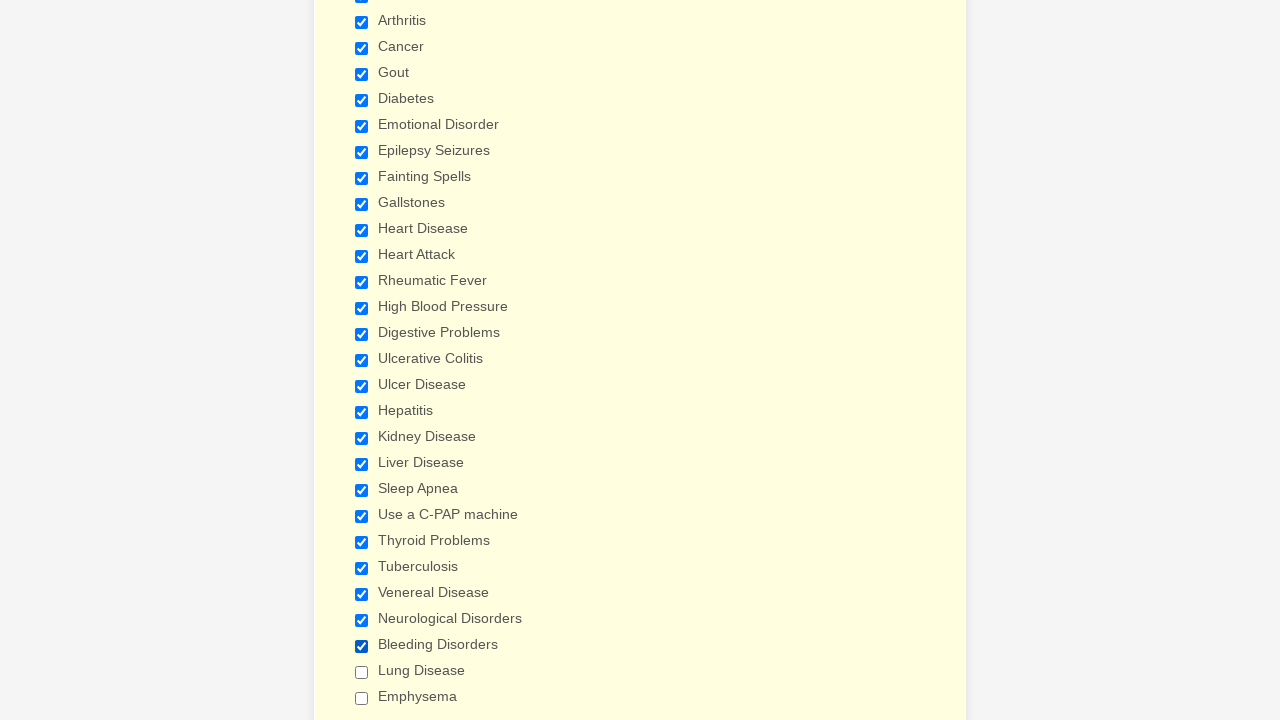

Clicked checkbox 27 to select it at (362, 672) on div.form-single-column input[type='checkbox'] >> nth=27
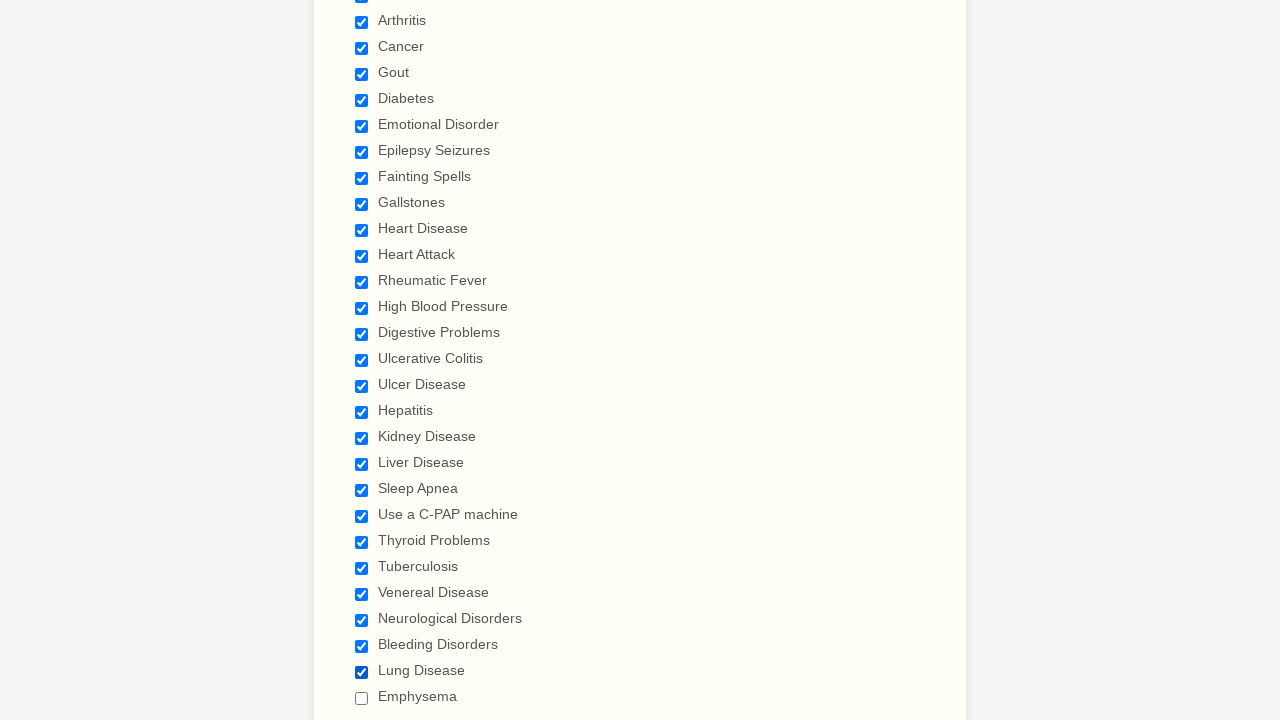

Waited 1 second after clicking checkbox 27
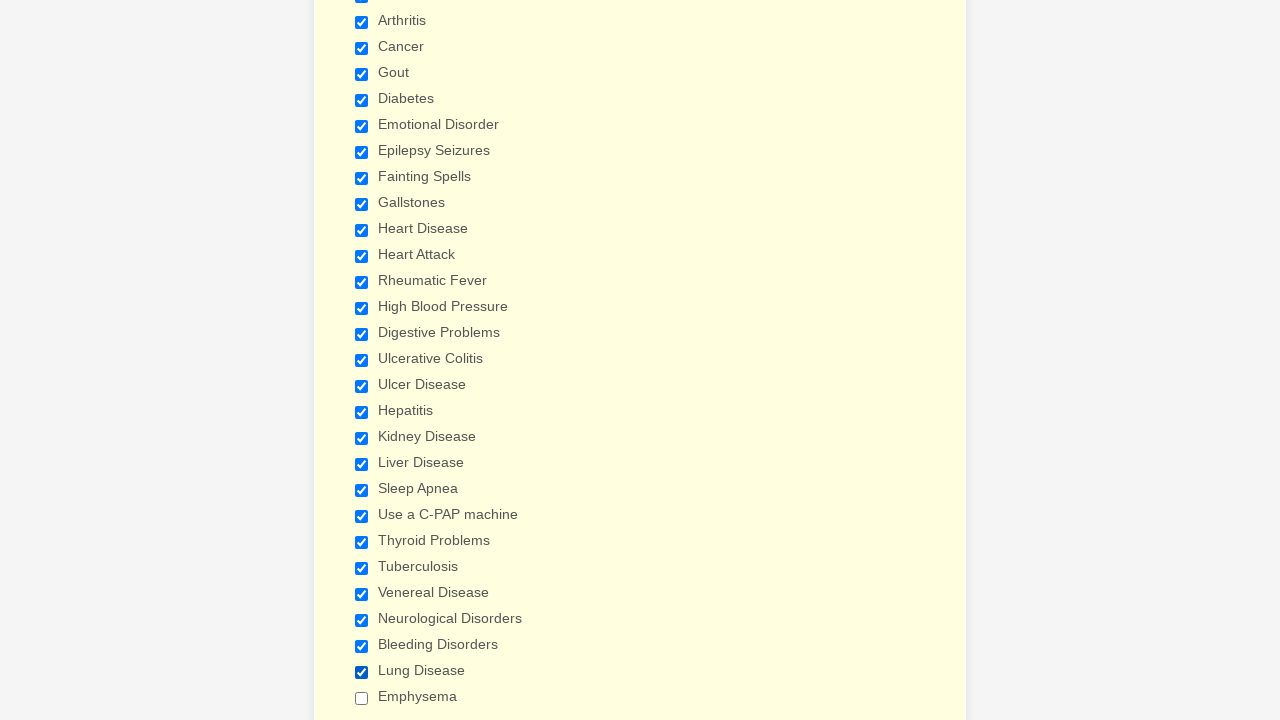

Clicked checkbox 28 to select it at (362, 698) on div.form-single-column input[type='checkbox'] >> nth=28
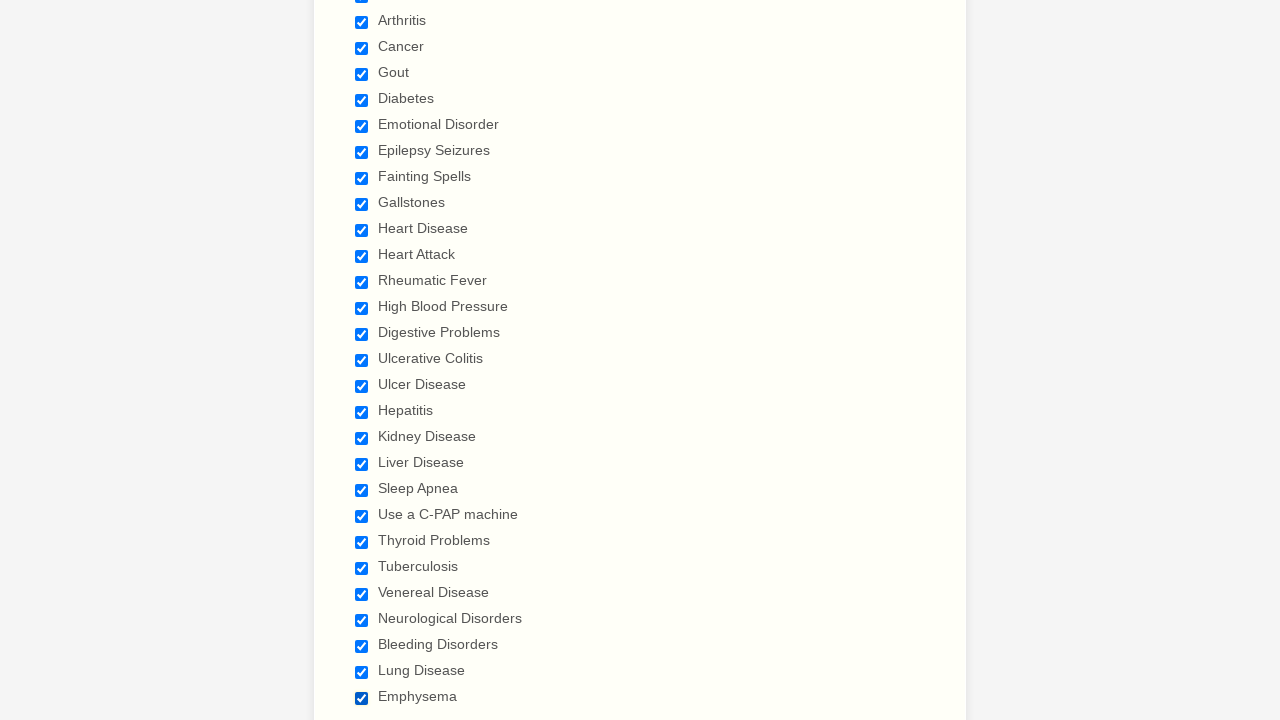

Waited 1 second after clicking checkbox 28
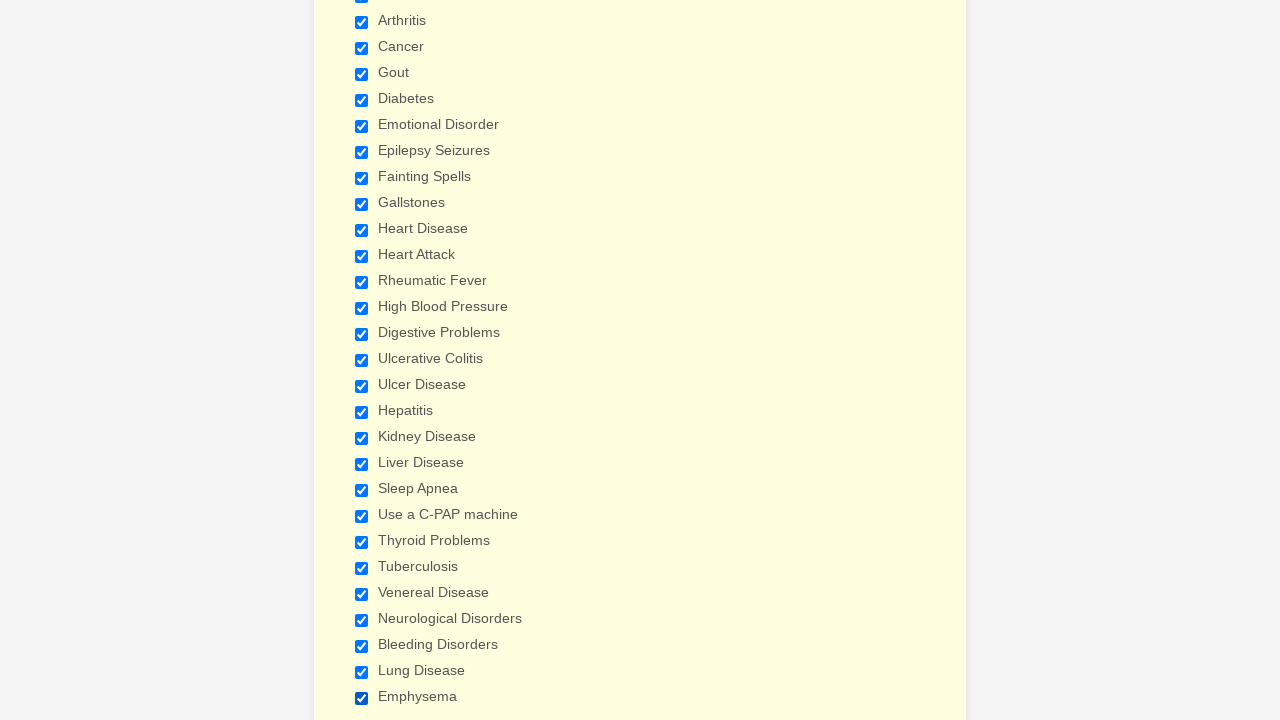

Verified checkbox 0 is selected
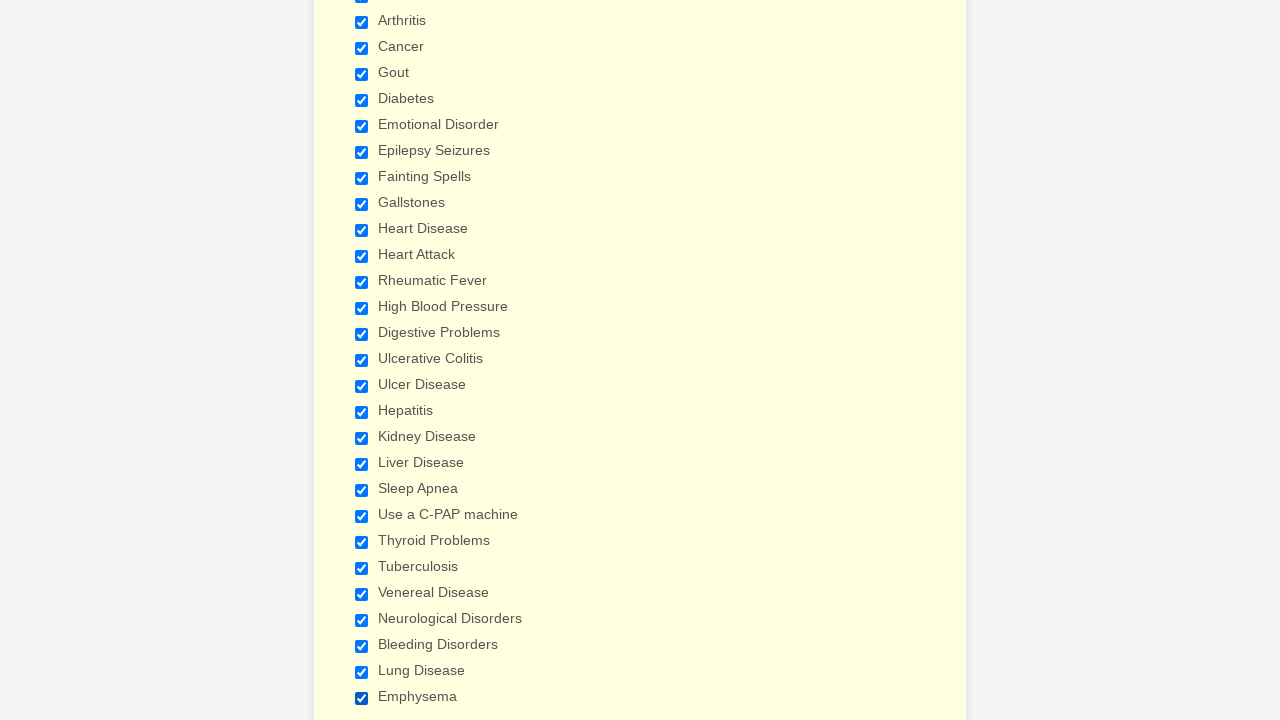

Verified checkbox 1 is selected
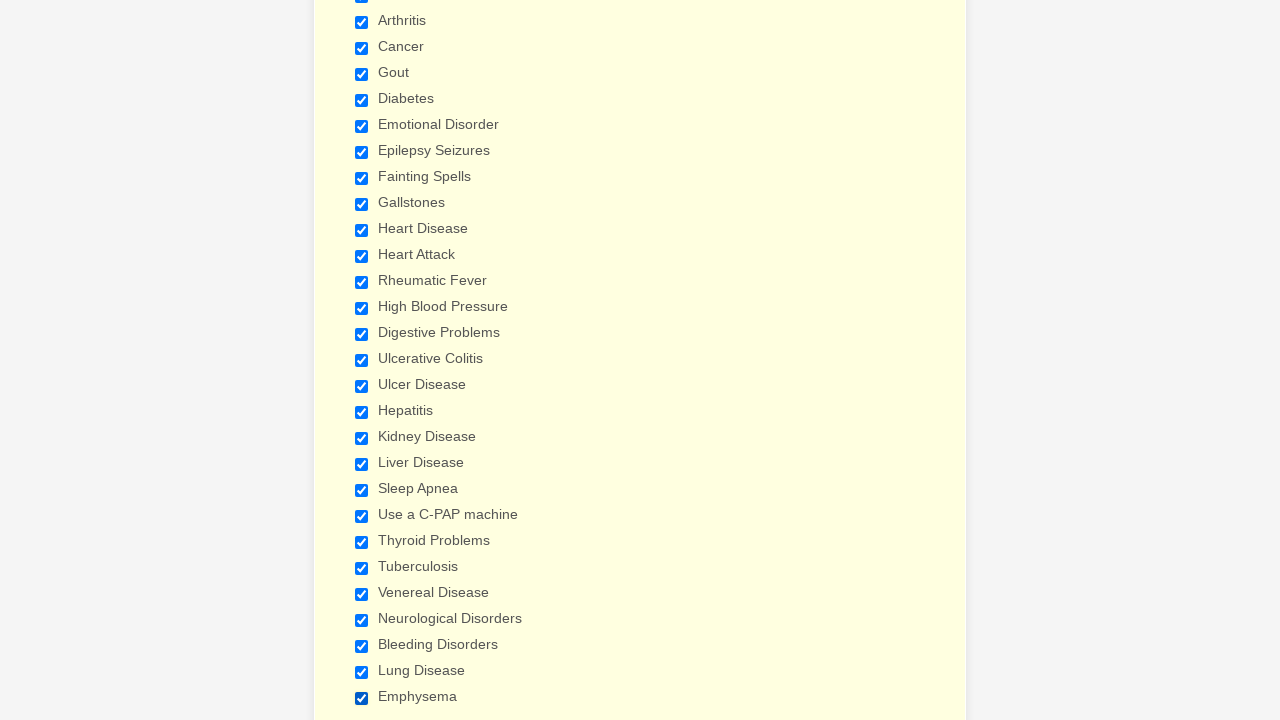

Verified checkbox 2 is selected
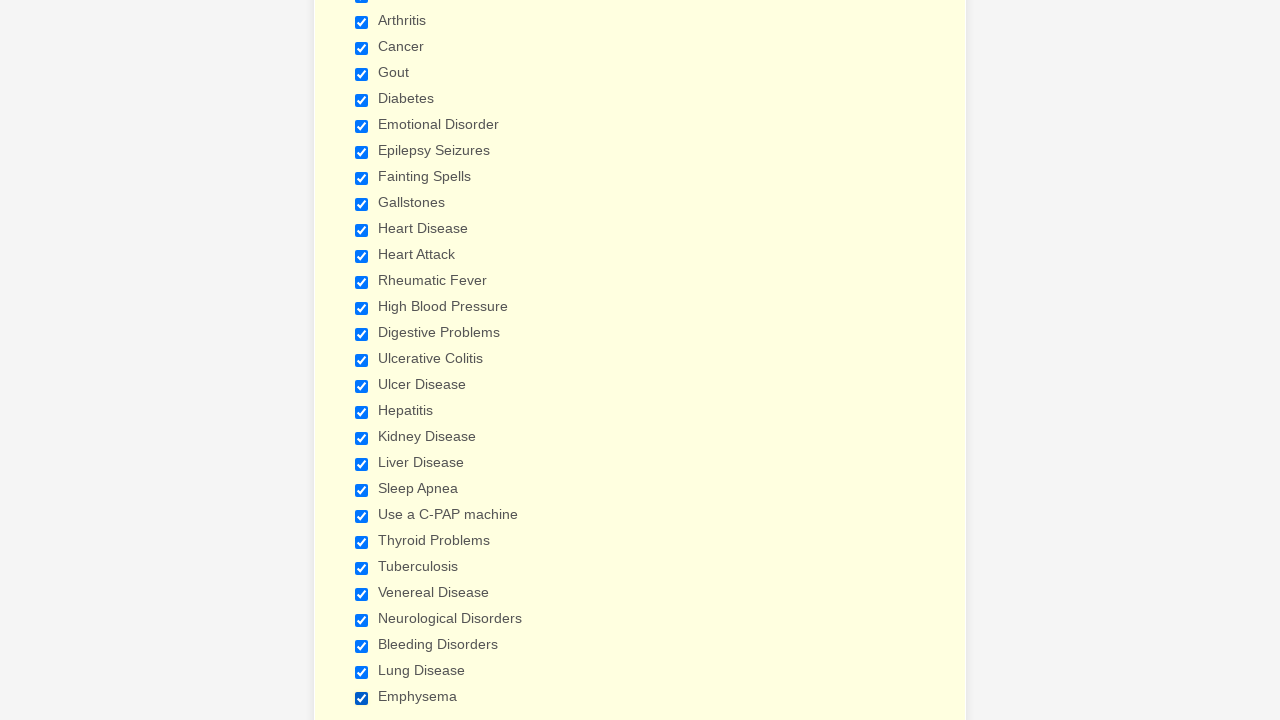

Verified checkbox 3 is selected
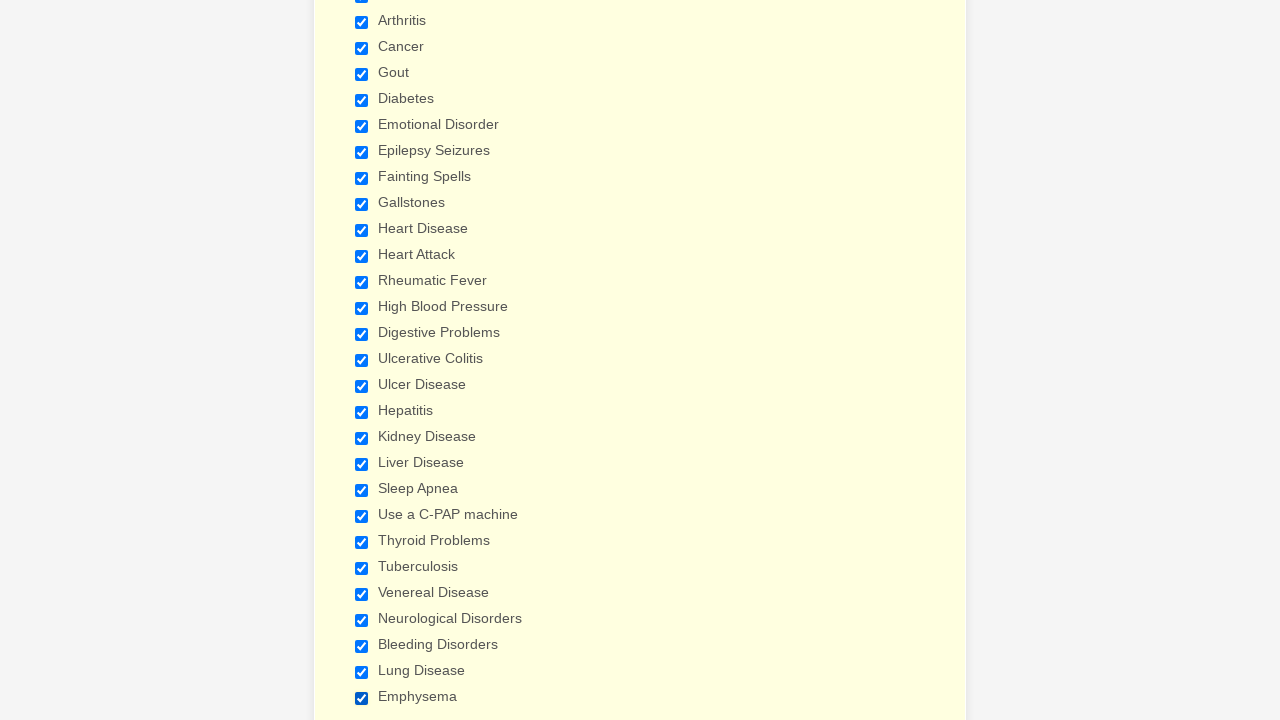

Verified checkbox 4 is selected
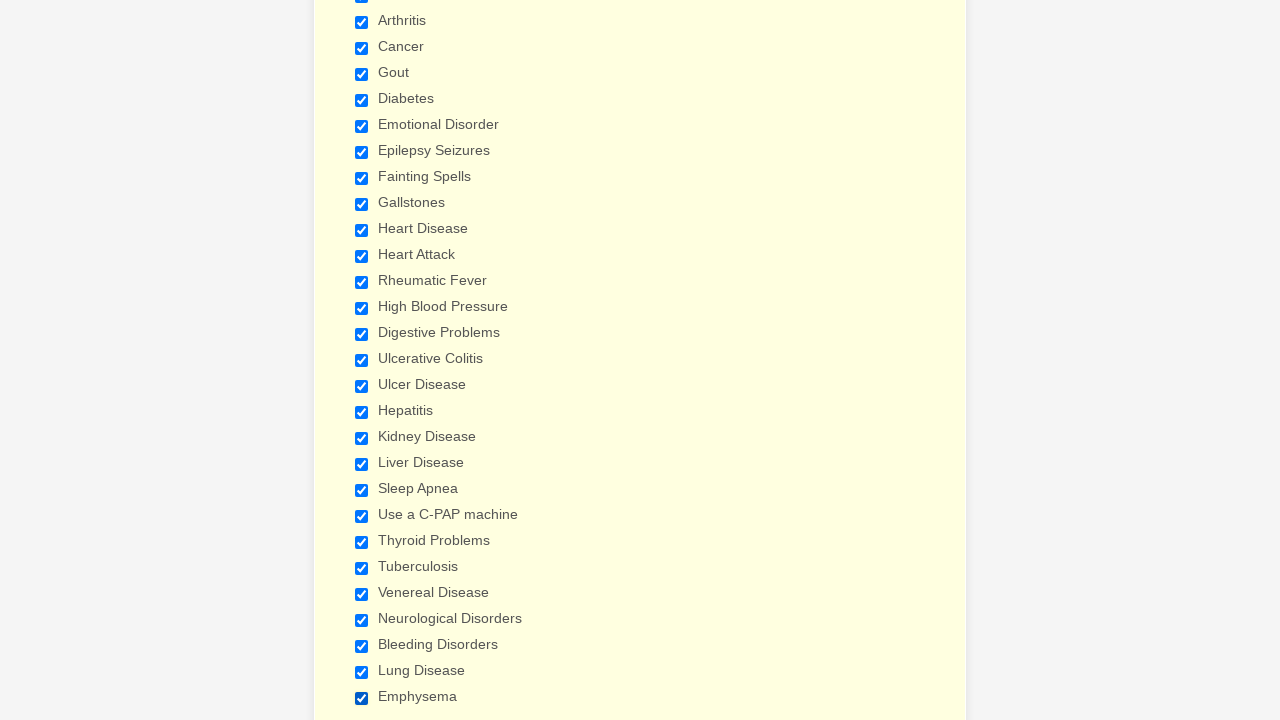

Verified checkbox 5 is selected
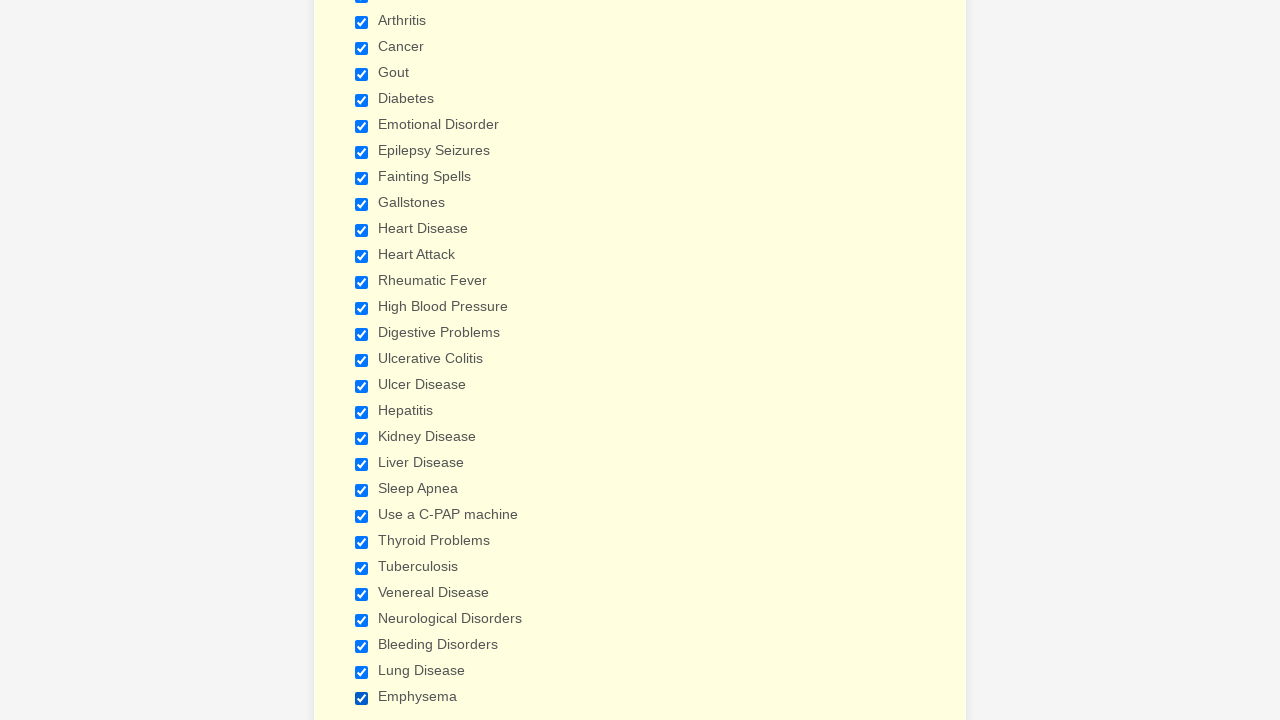

Verified checkbox 6 is selected
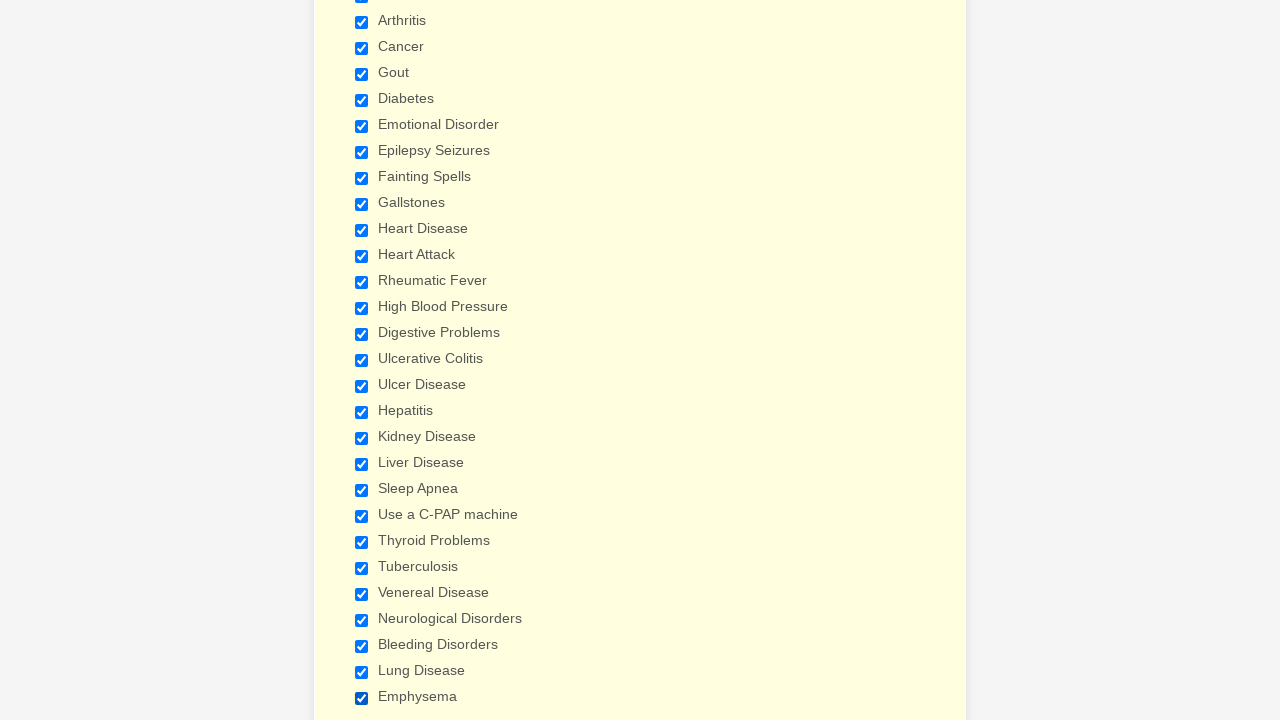

Verified checkbox 7 is selected
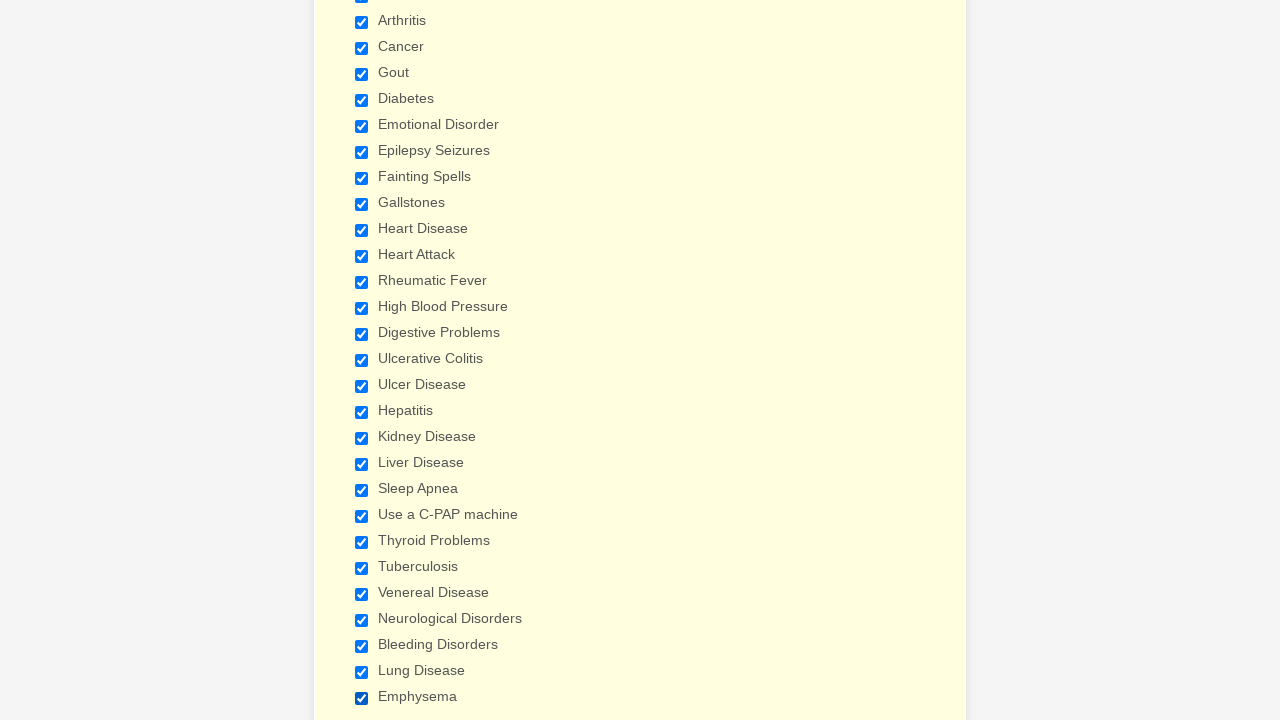

Verified checkbox 8 is selected
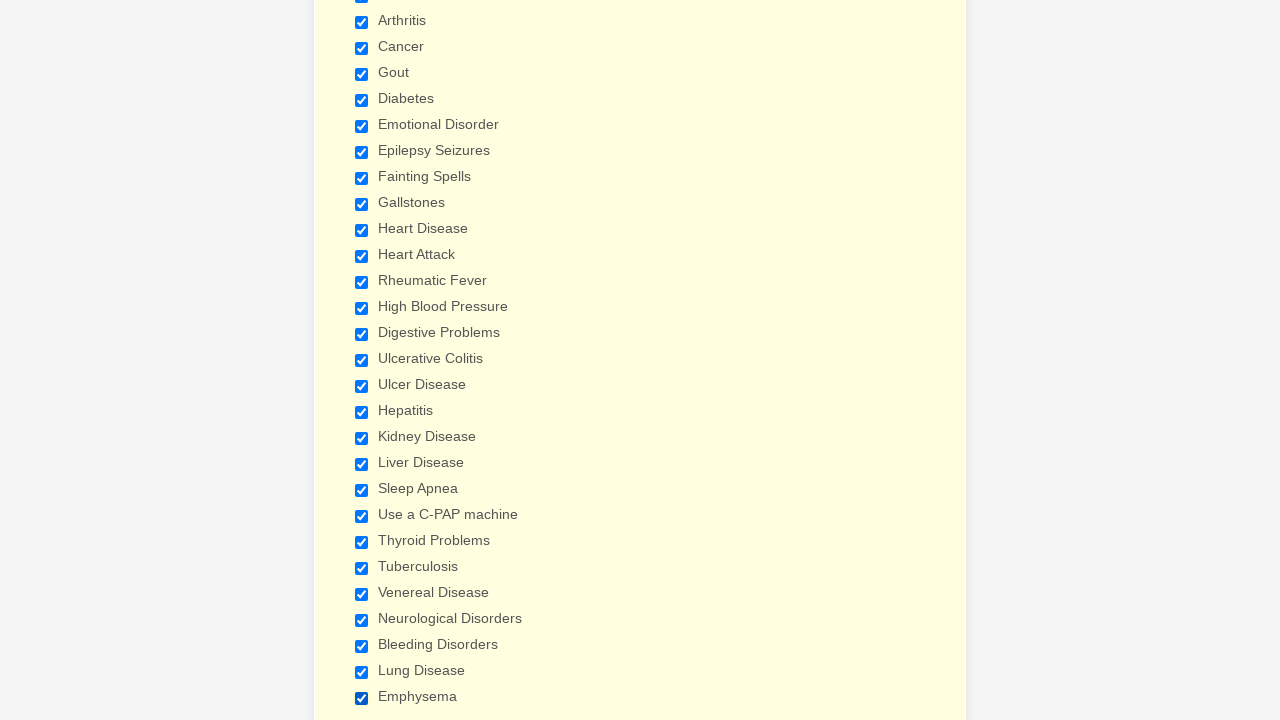

Verified checkbox 9 is selected
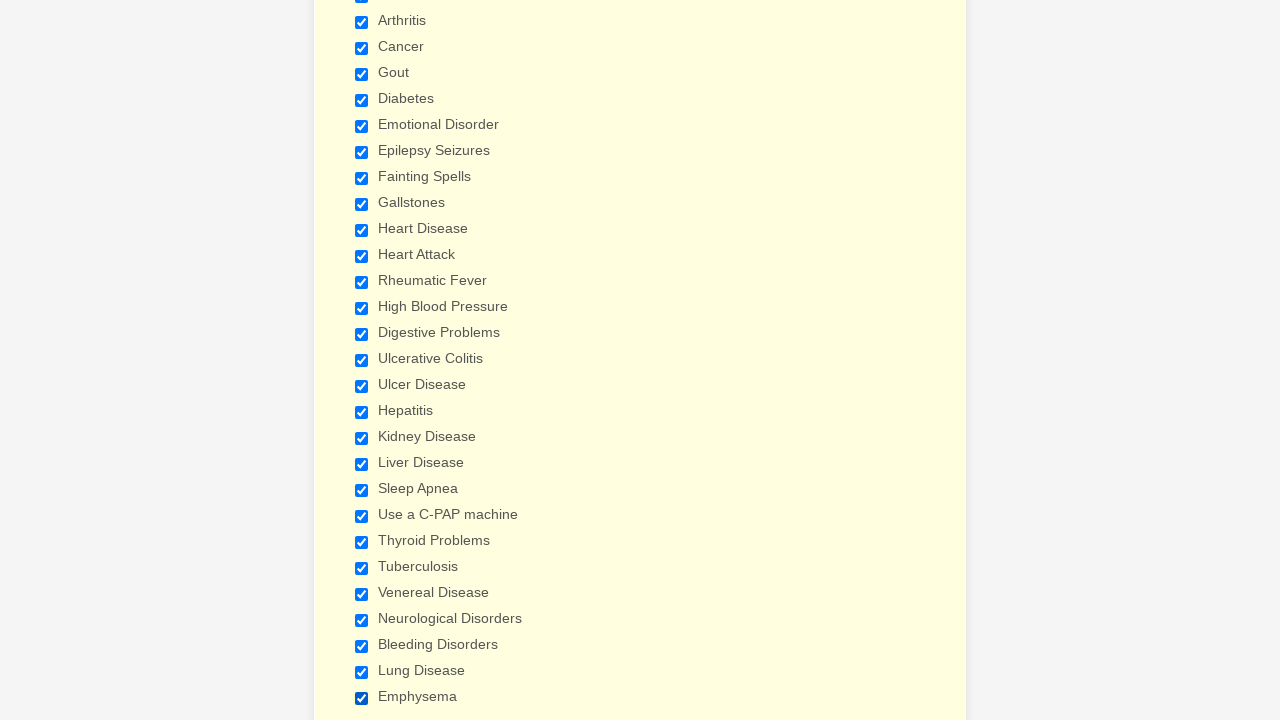

Verified checkbox 10 is selected
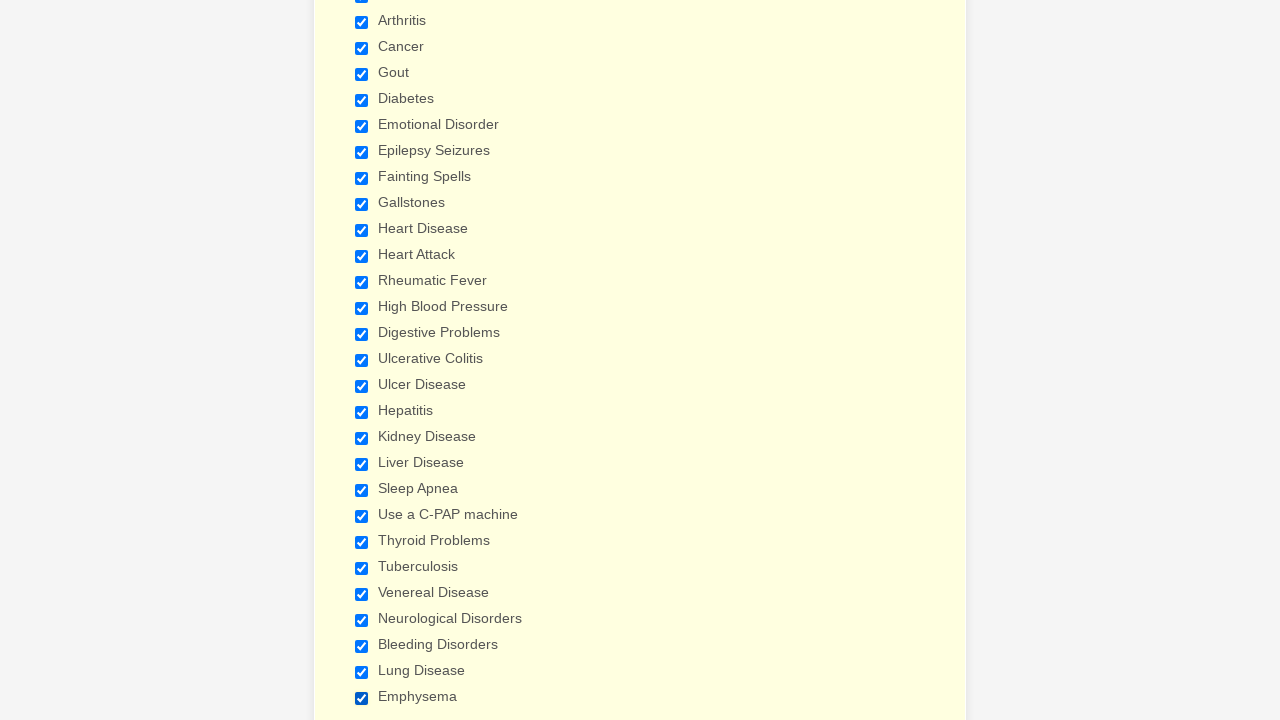

Verified checkbox 11 is selected
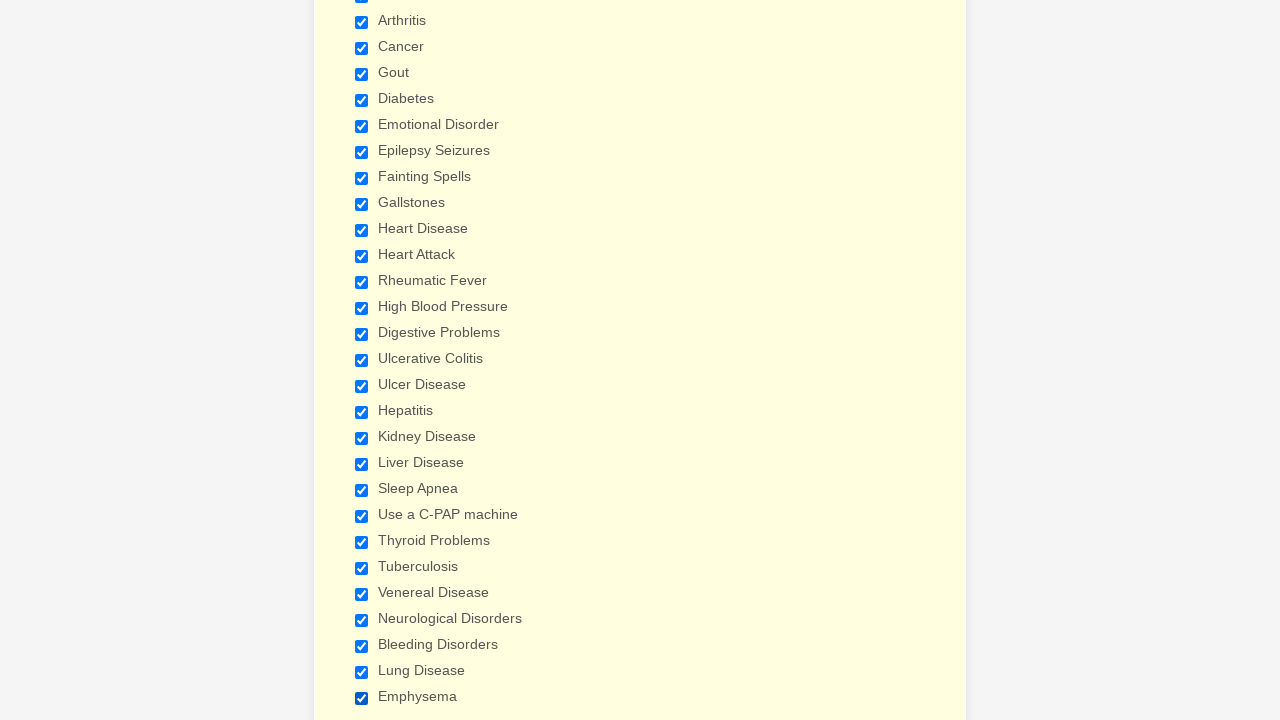

Verified checkbox 12 is selected
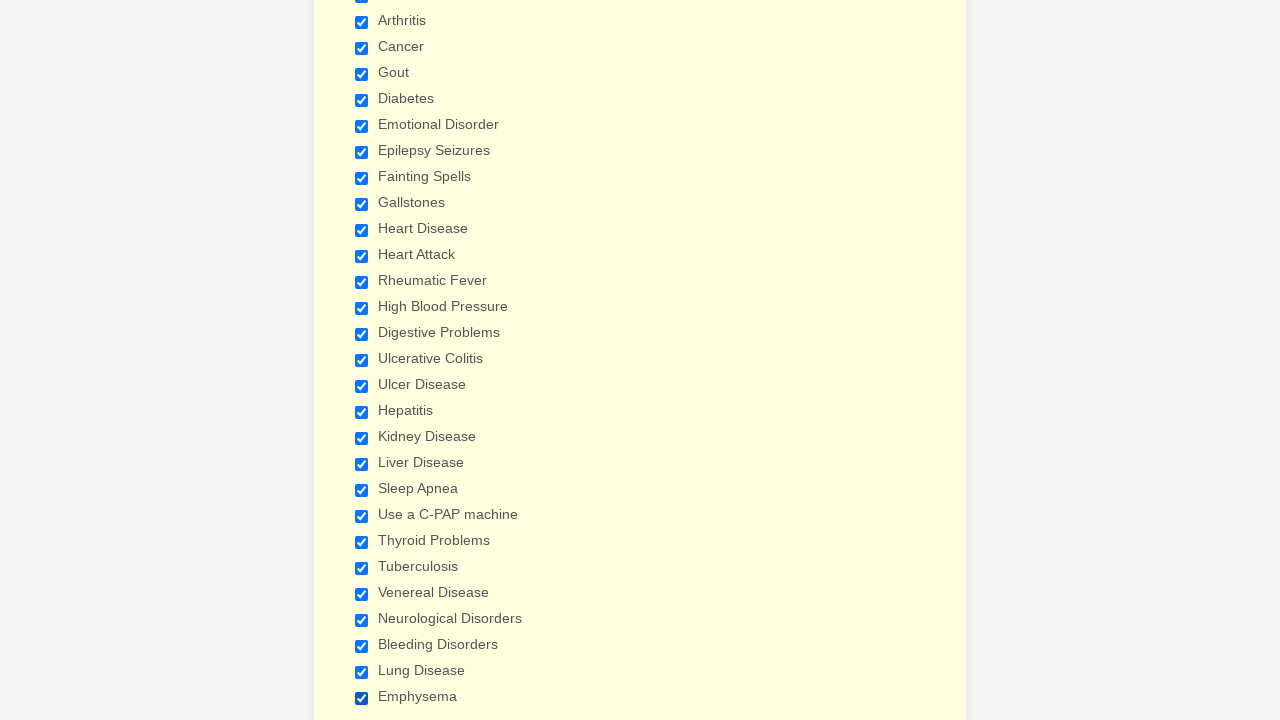

Verified checkbox 13 is selected
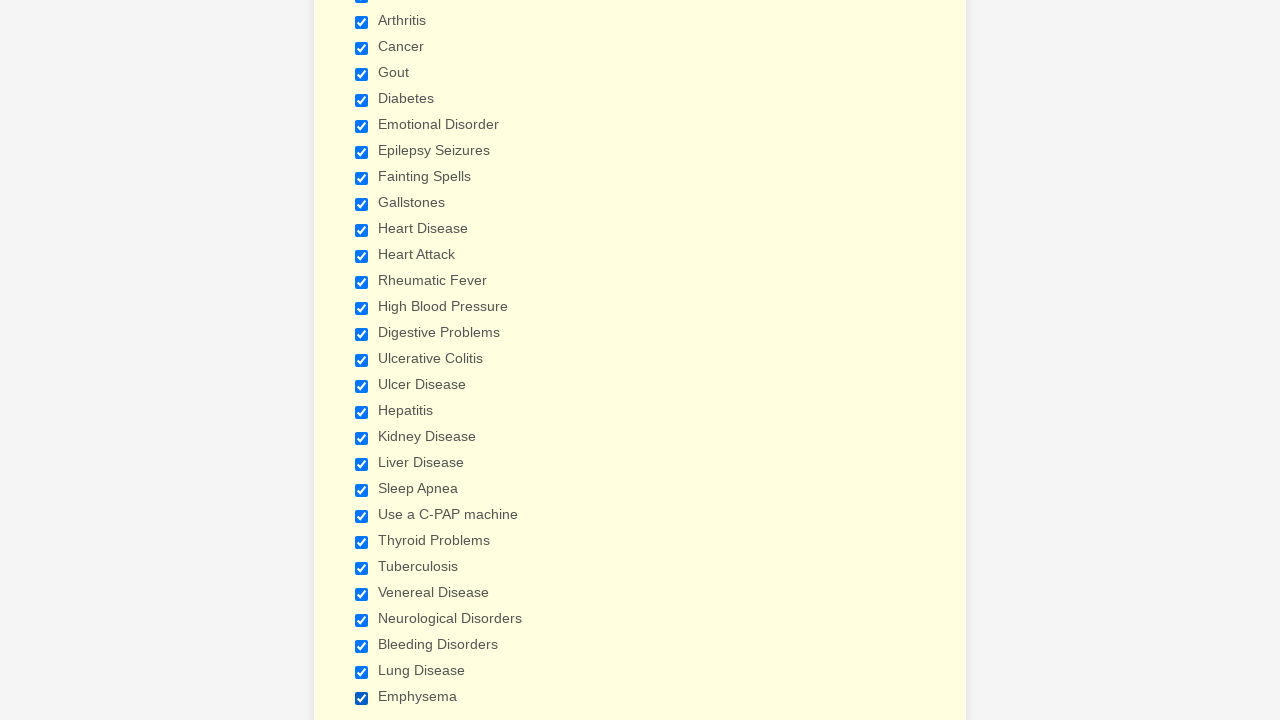

Verified checkbox 14 is selected
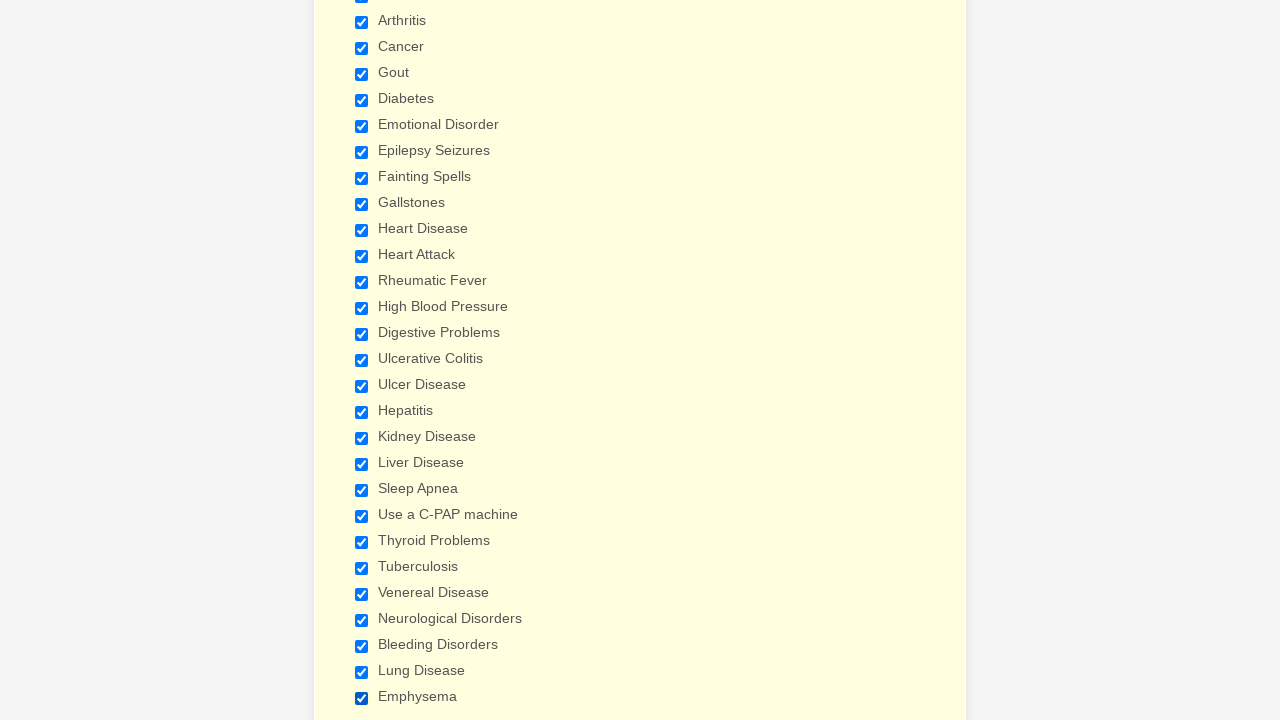

Verified checkbox 15 is selected
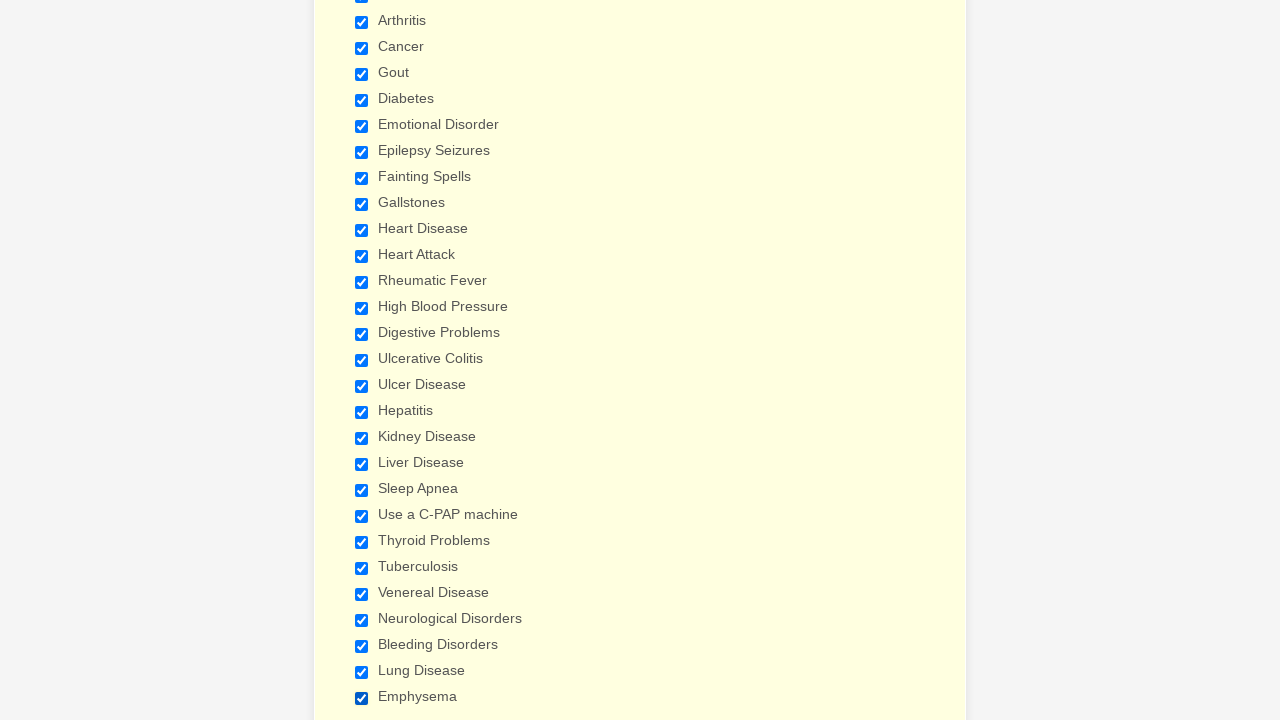

Verified checkbox 16 is selected
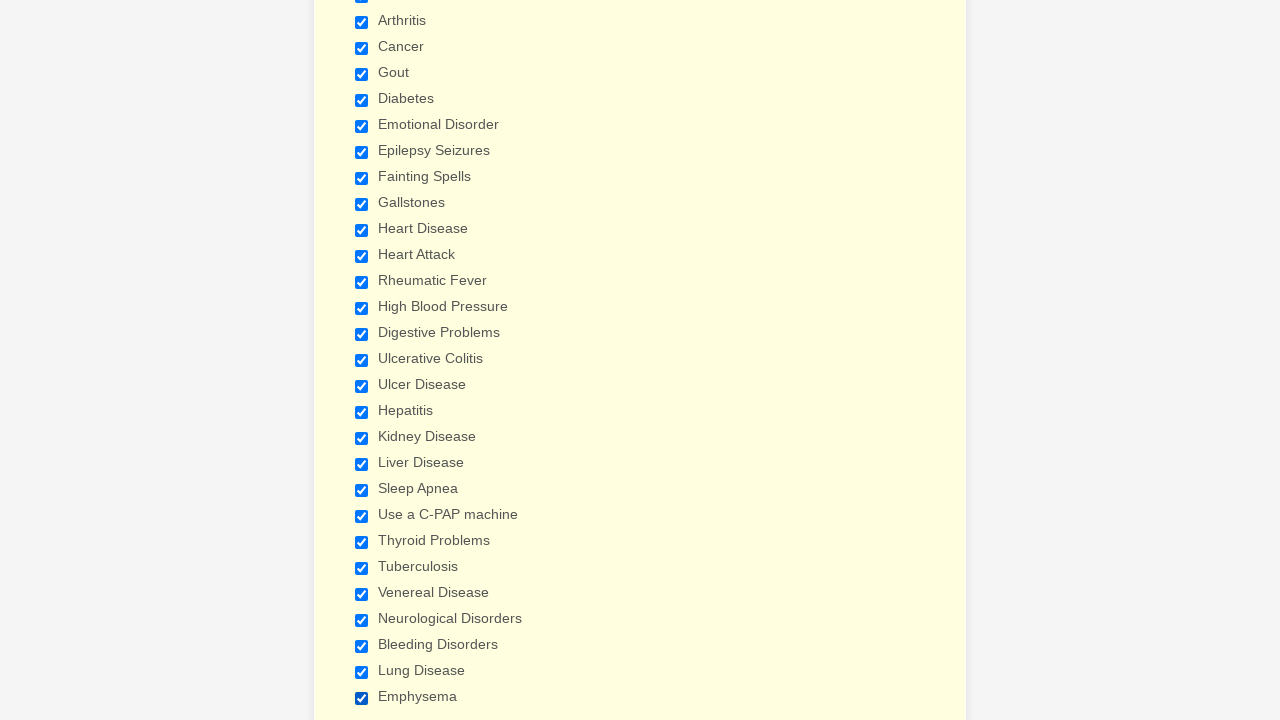

Verified checkbox 17 is selected
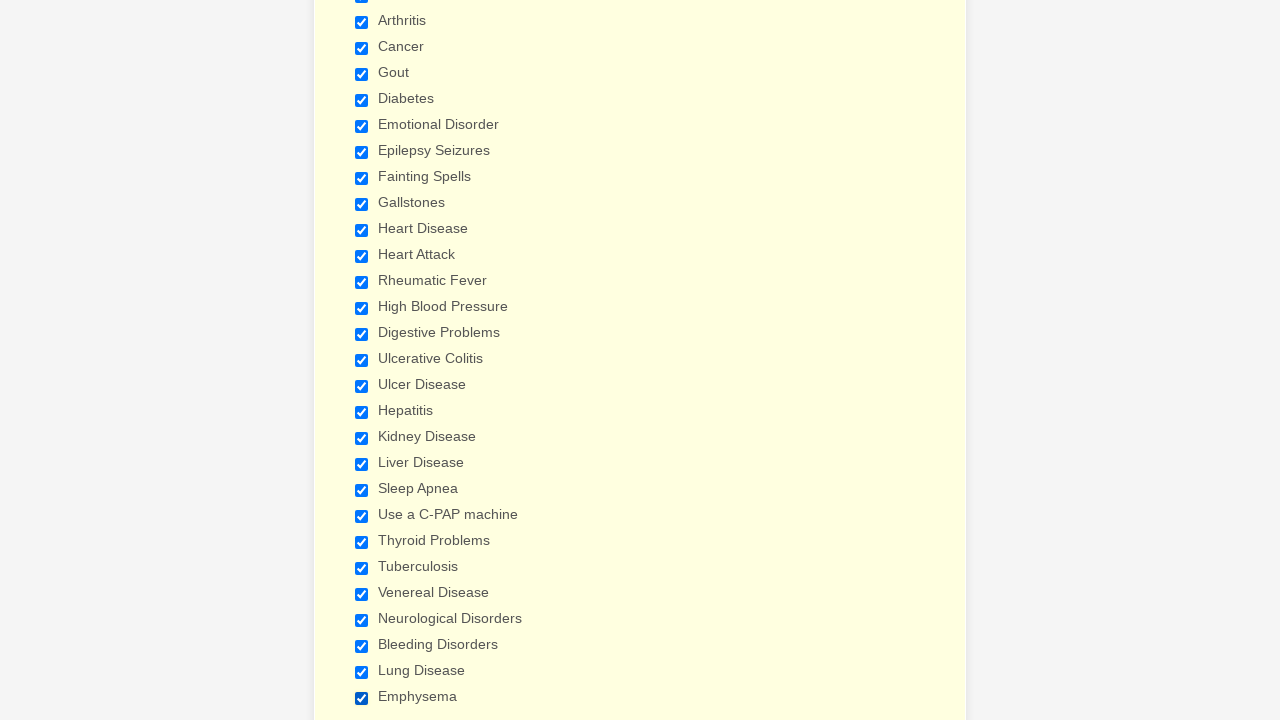

Verified checkbox 18 is selected
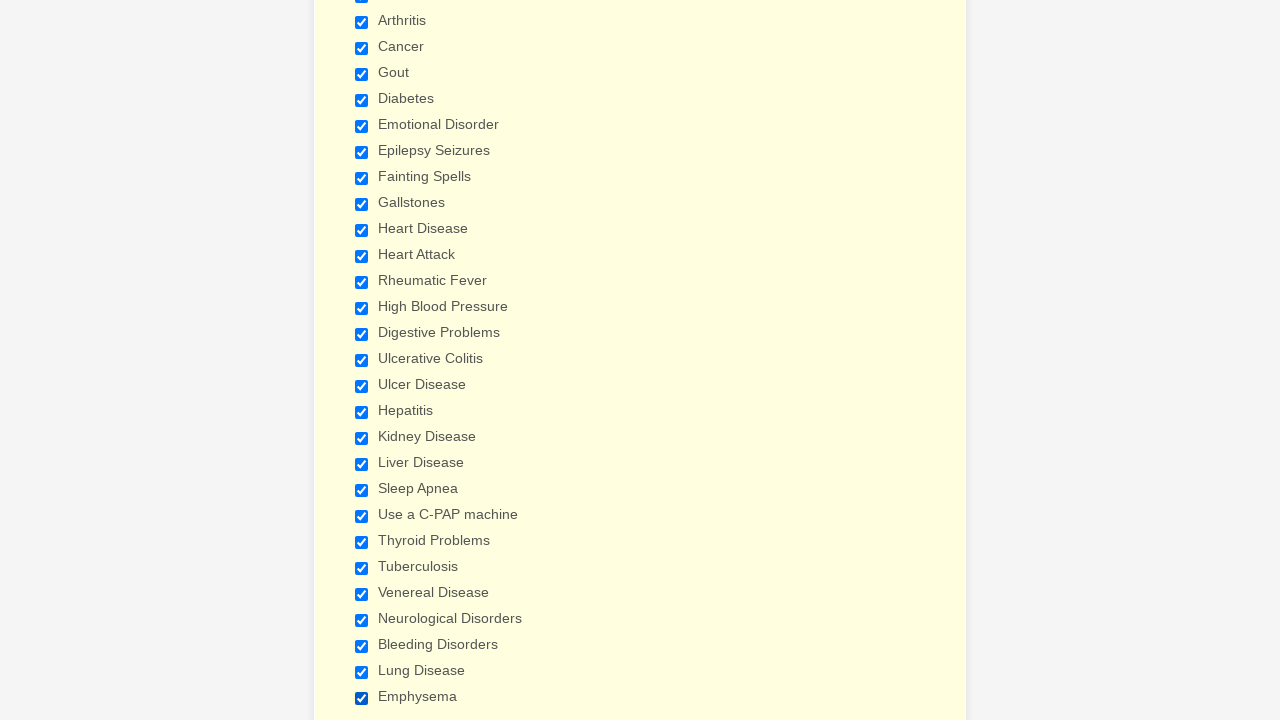

Verified checkbox 19 is selected
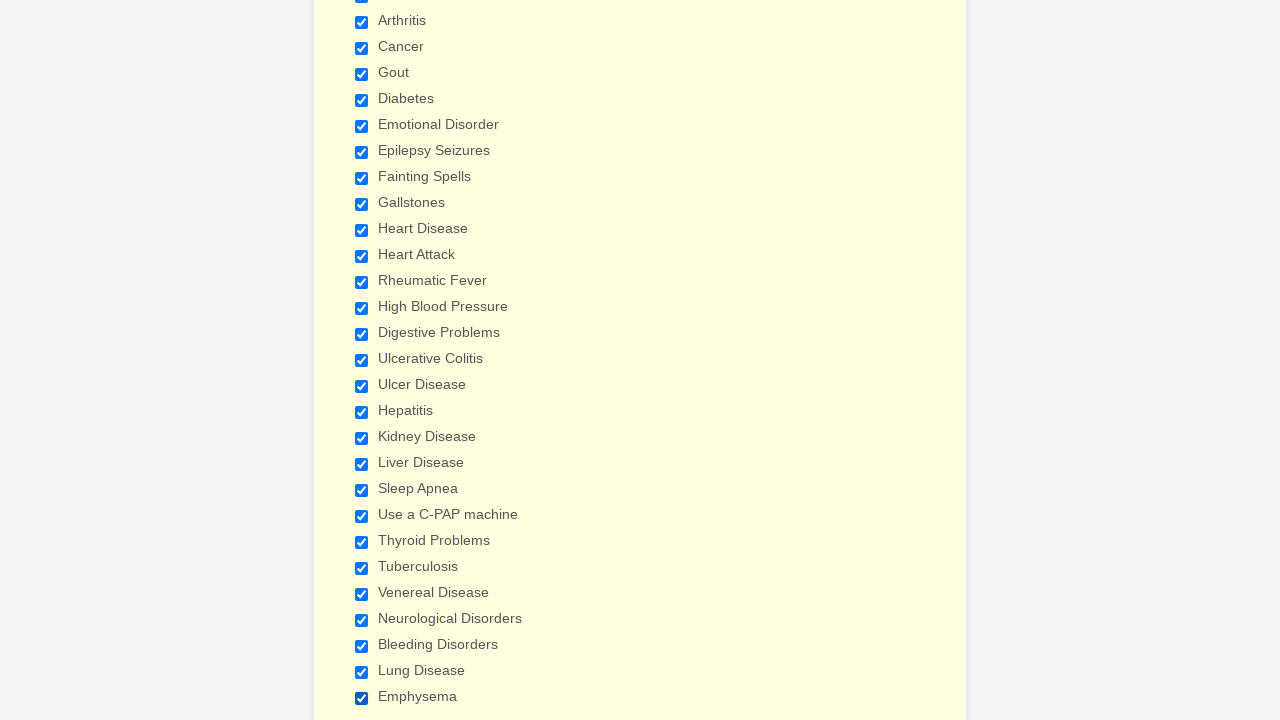

Verified checkbox 20 is selected
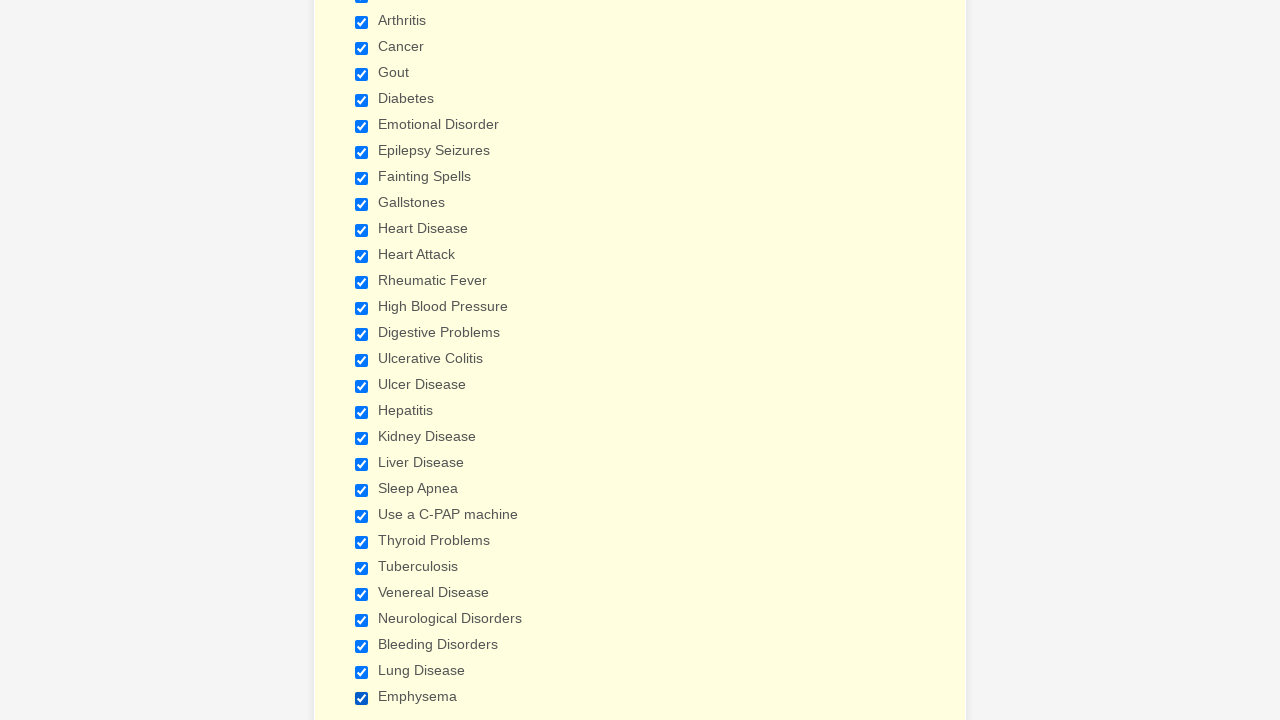

Verified checkbox 21 is selected
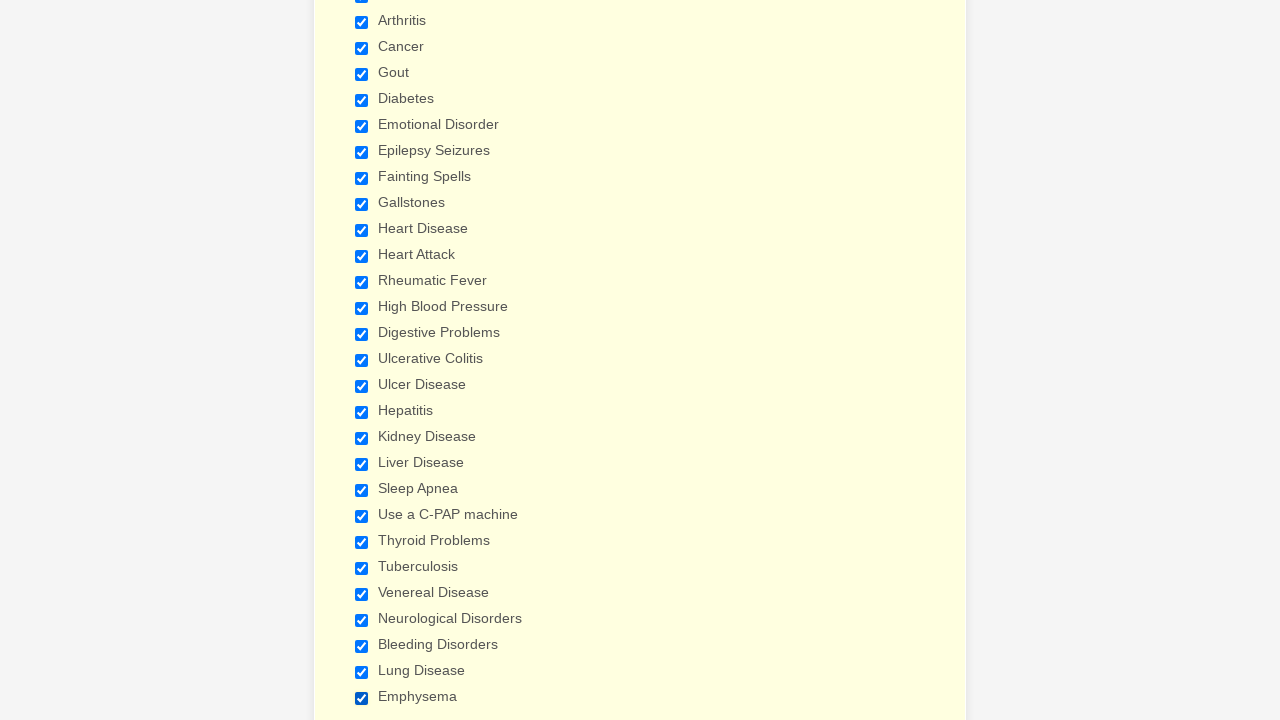

Verified checkbox 22 is selected
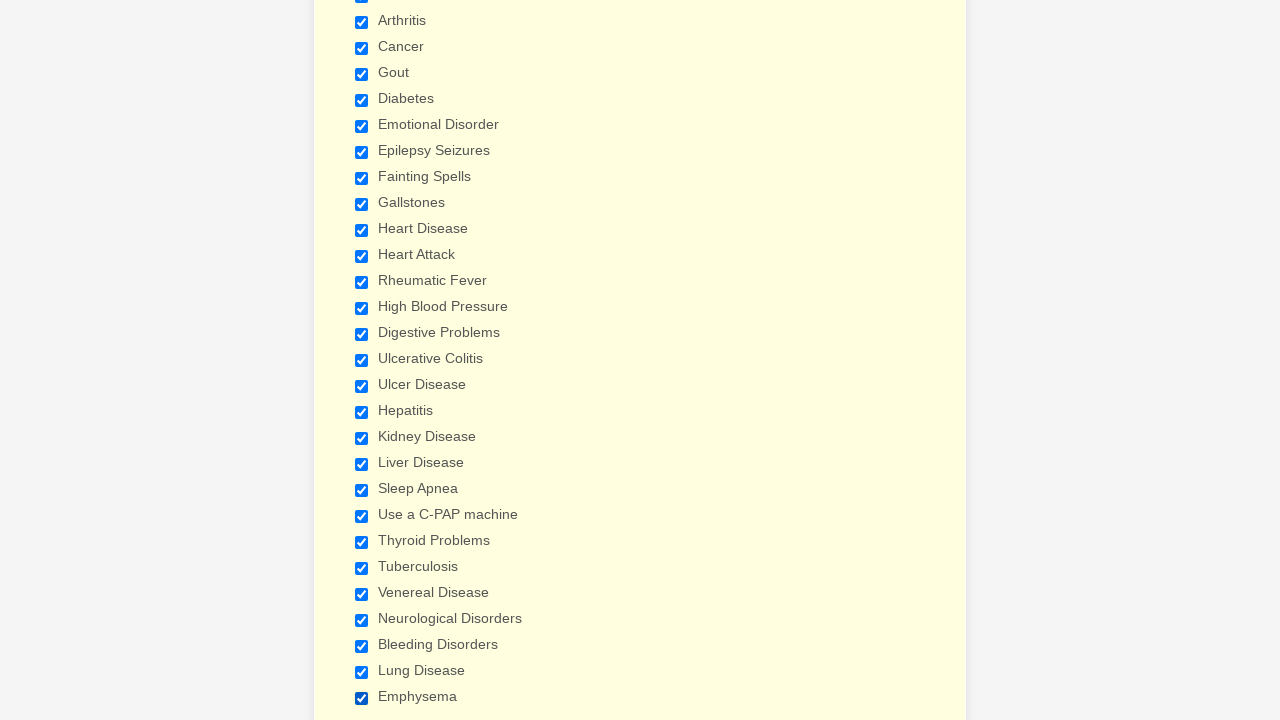

Verified checkbox 23 is selected
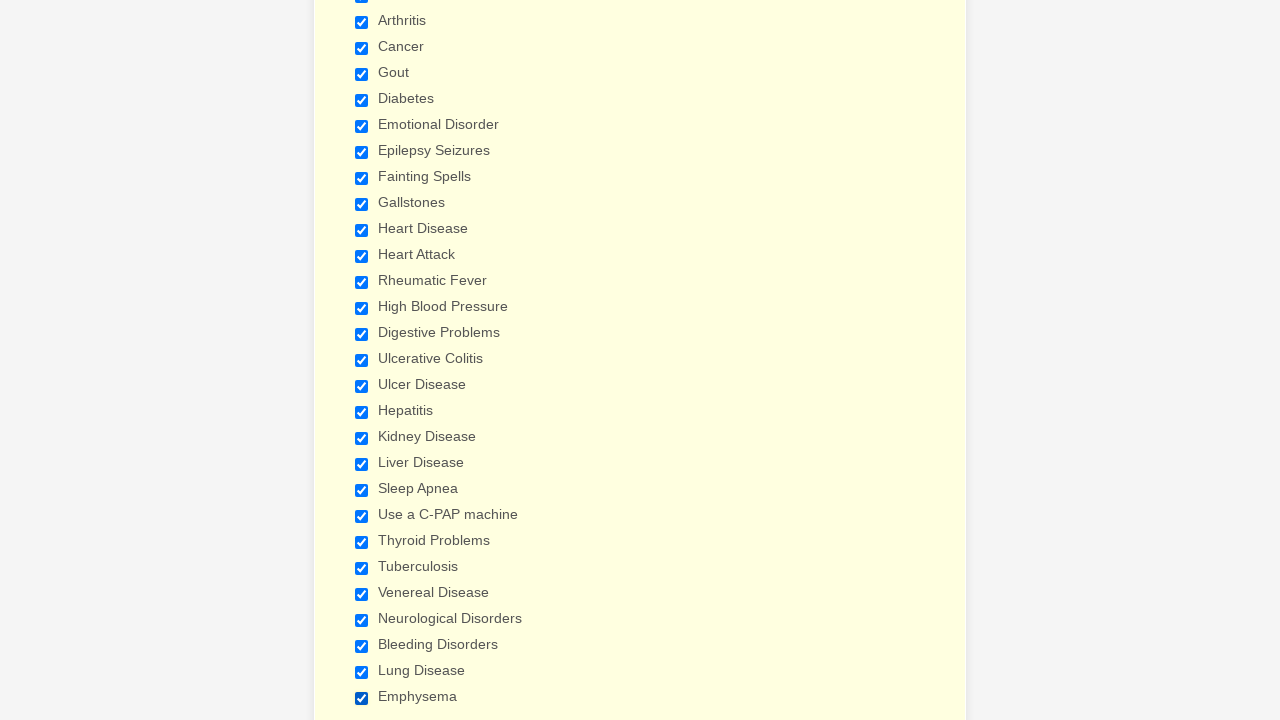

Verified checkbox 24 is selected
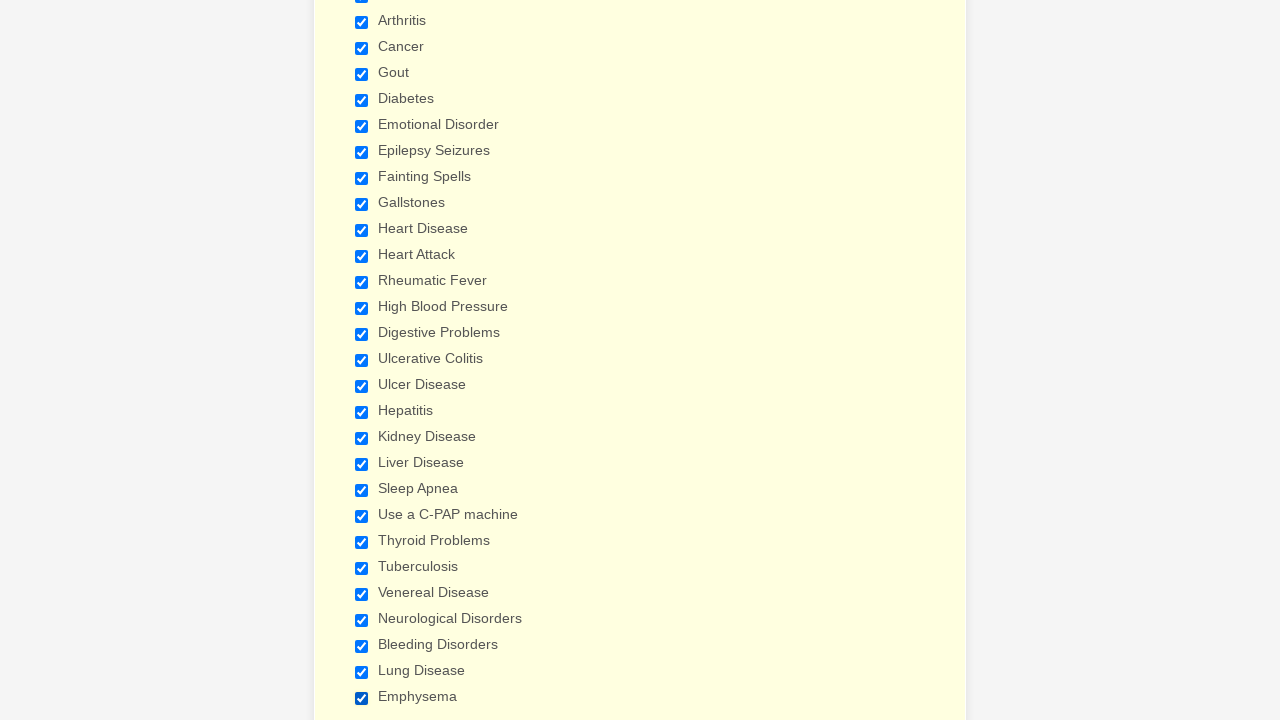

Verified checkbox 25 is selected
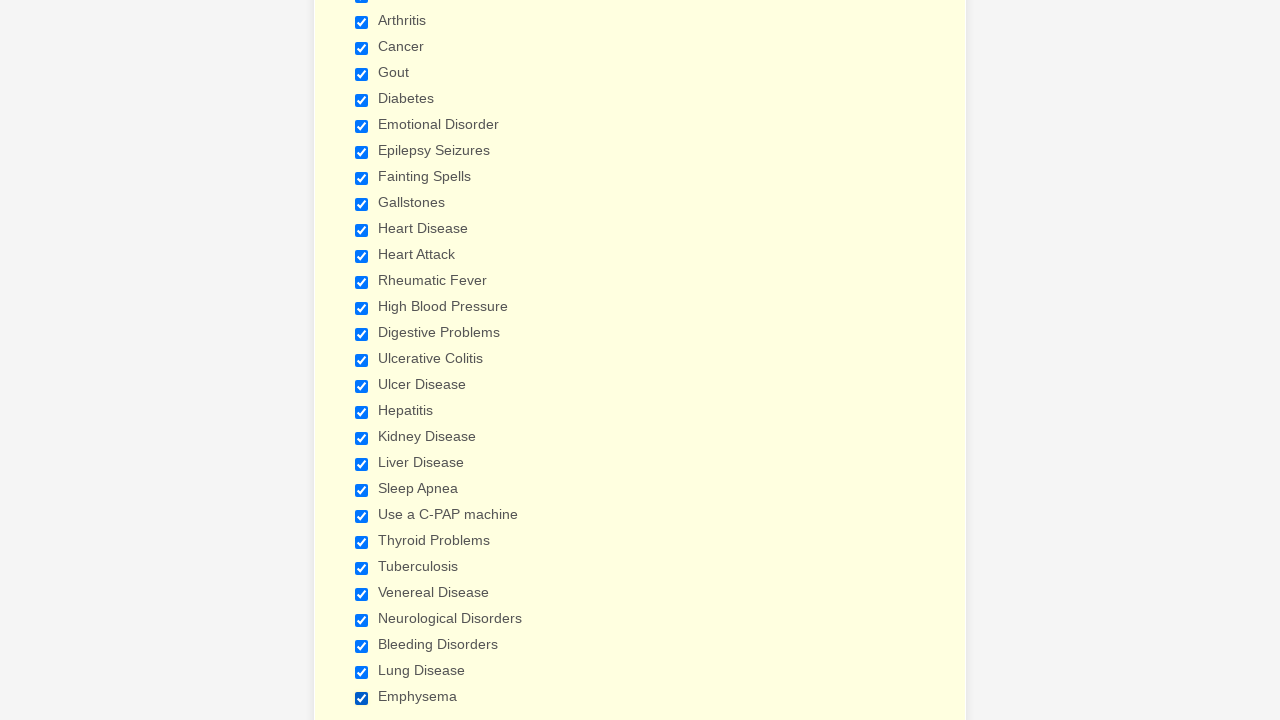

Verified checkbox 26 is selected
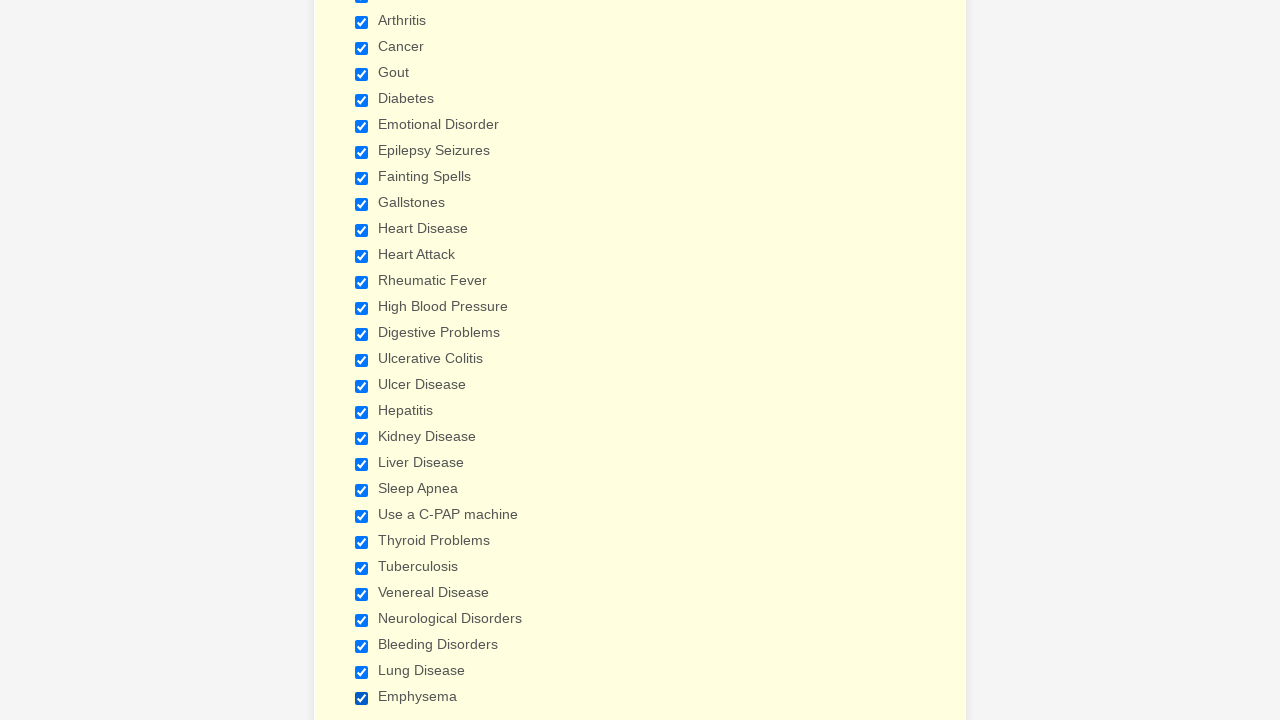

Verified checkbox 27 is selected
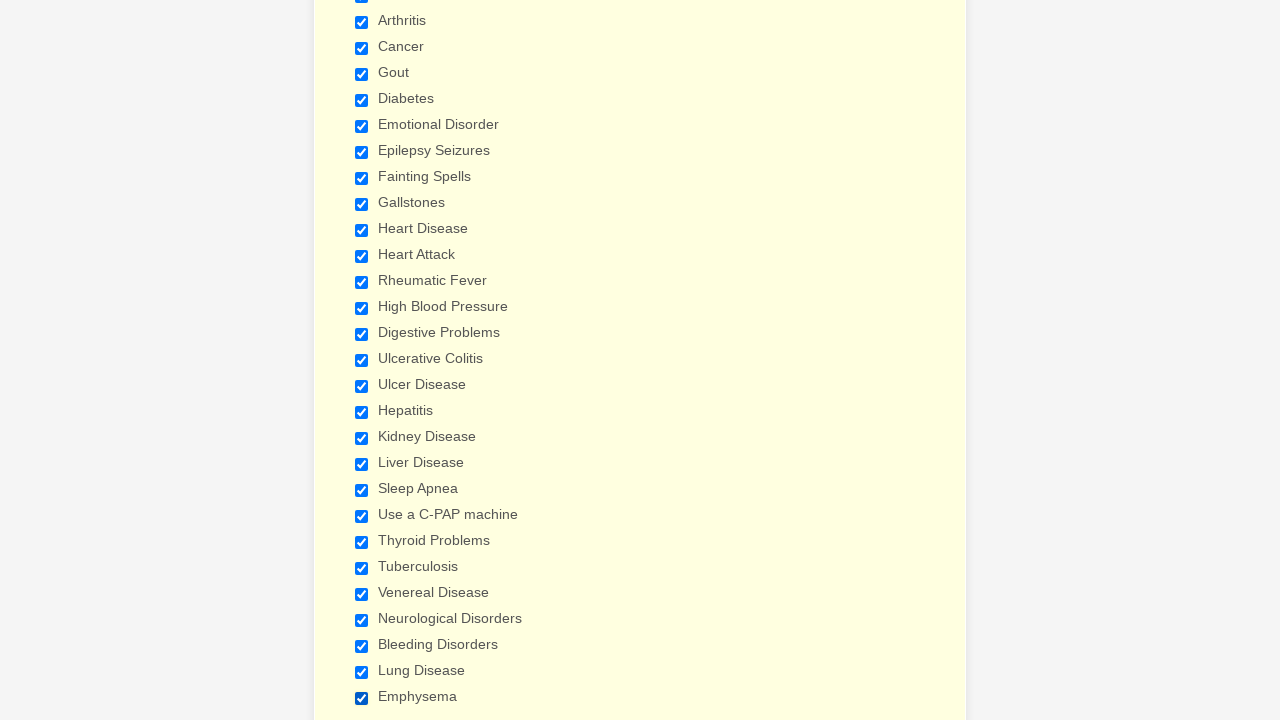

Verified checkbox 28 is selected
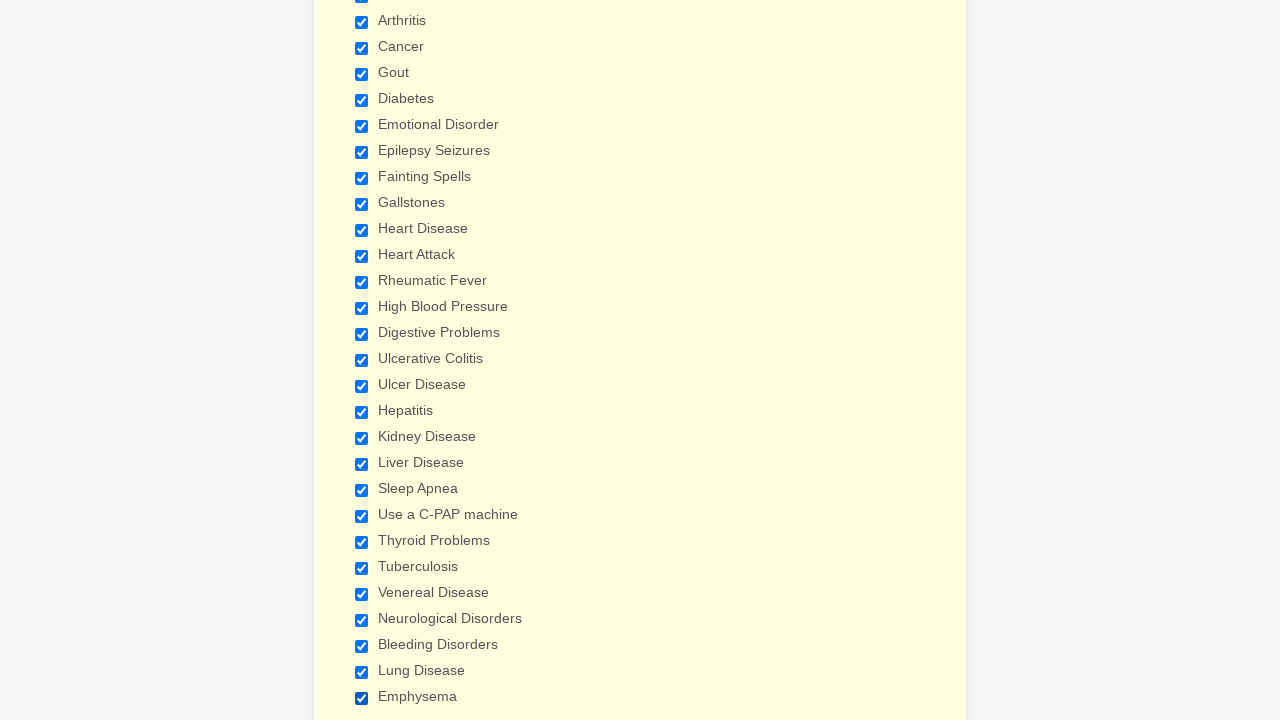

Cleared browser cookies
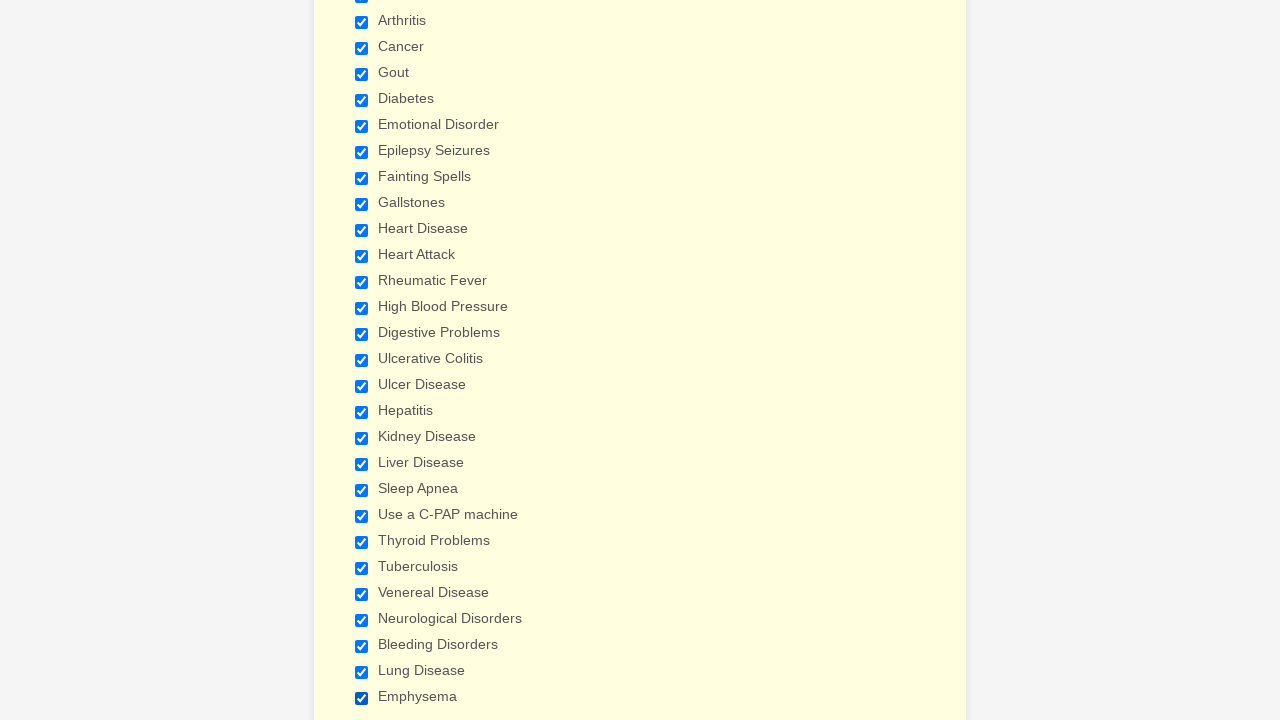

Refreshed the page
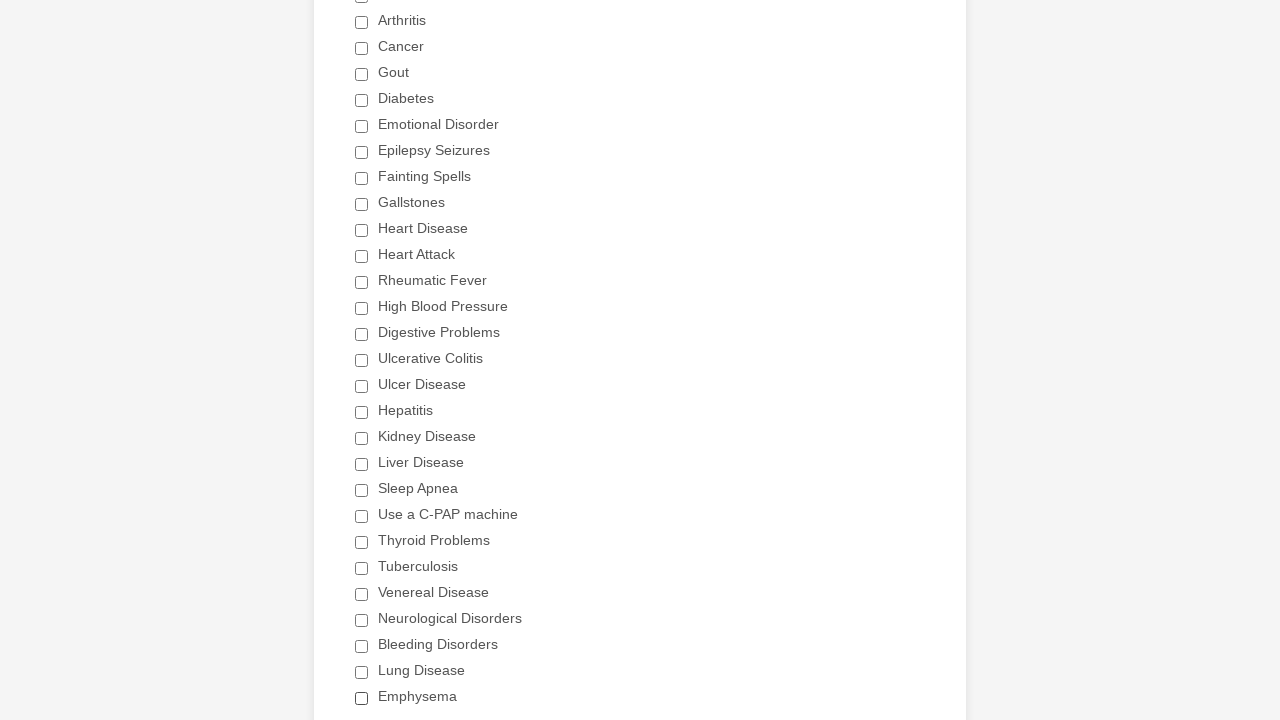

Re-located all checkboxes after page refresh
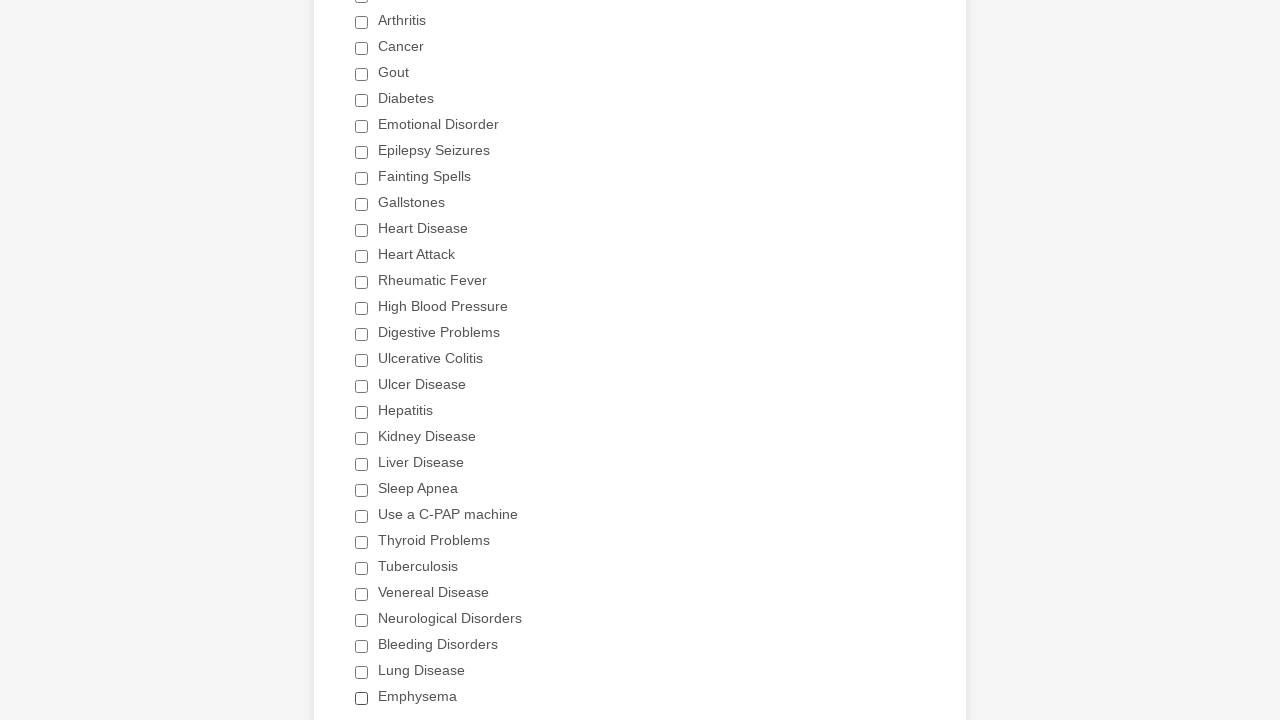

Clicked 'Heart Attack' checkbox to select it at (362, 256) on div.form-single-column input[type='checkbox'] >> nth=11
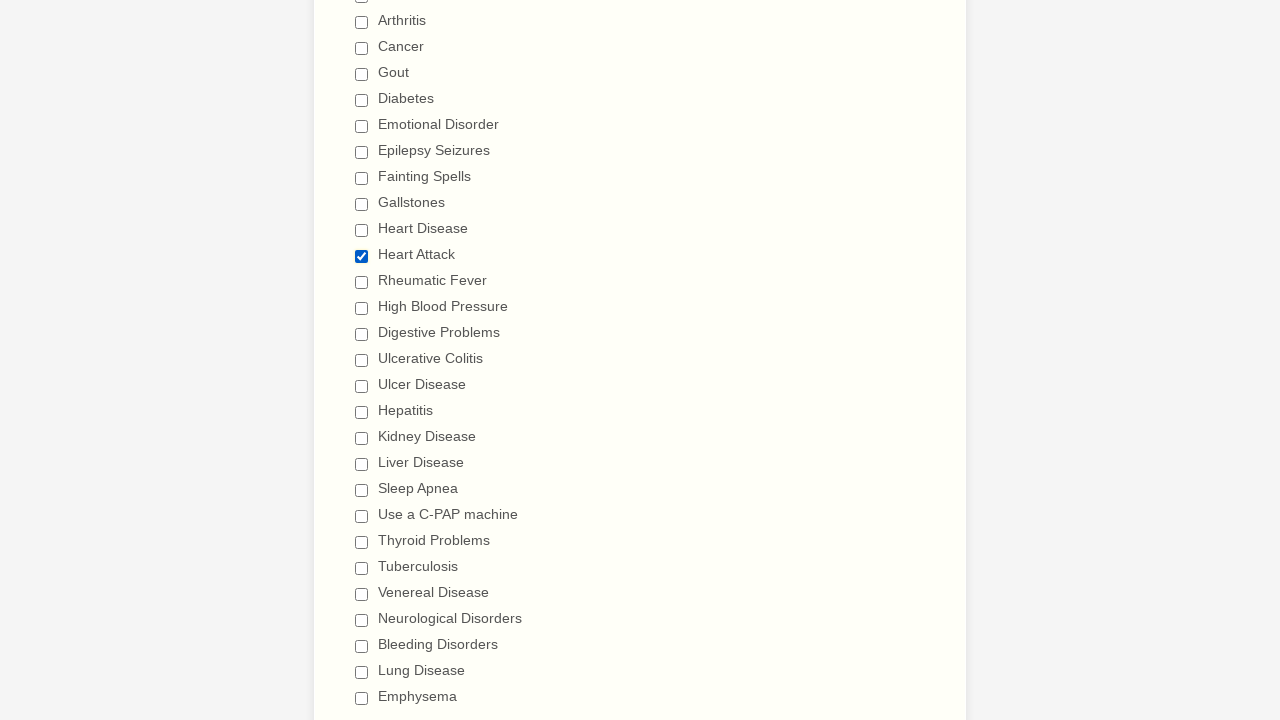

Verified checkbox 0 (value: Anemia) is not selected
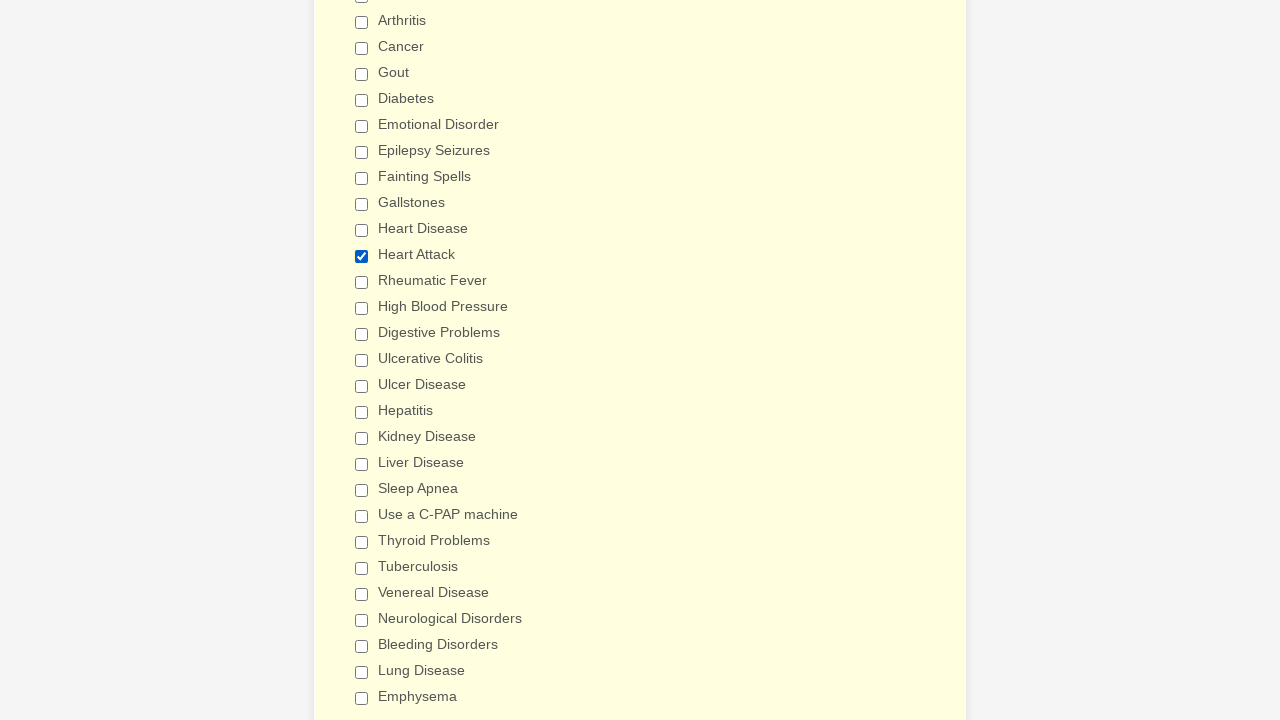

Verified checkbox 1 (value: Asthma) is not selected
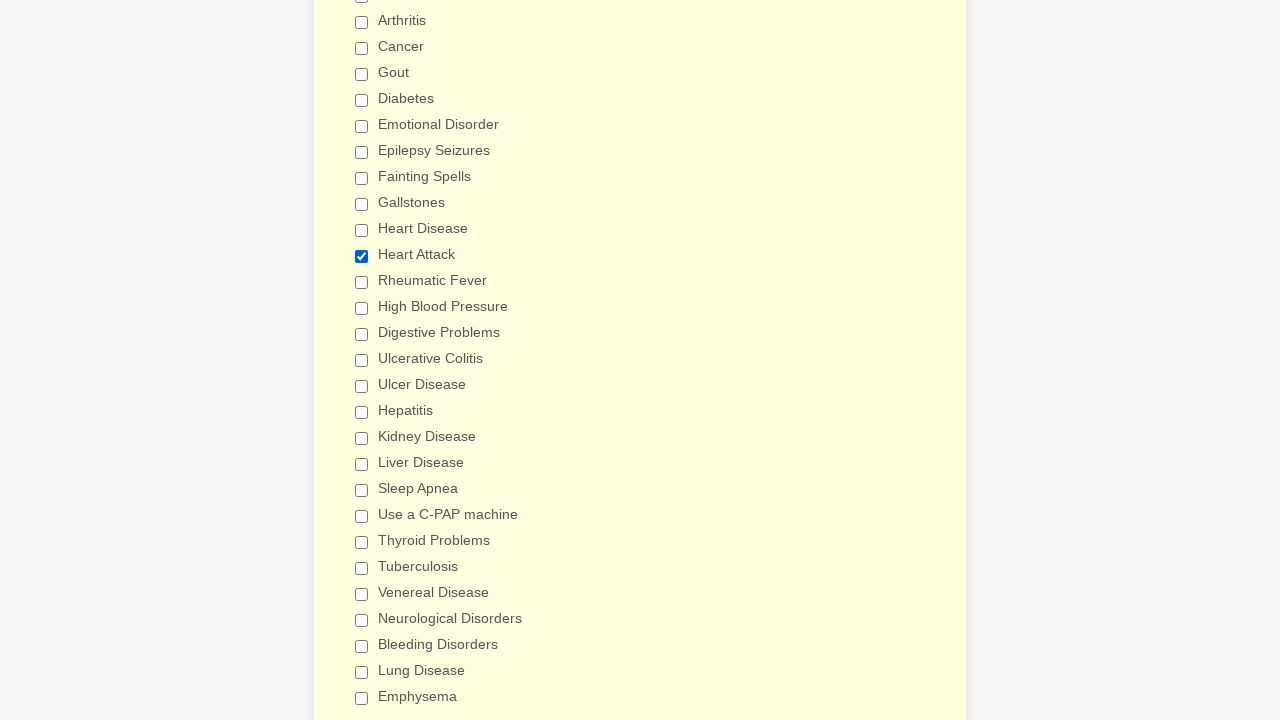

Verified checkbox 2 (value: Arthritis) is not selected
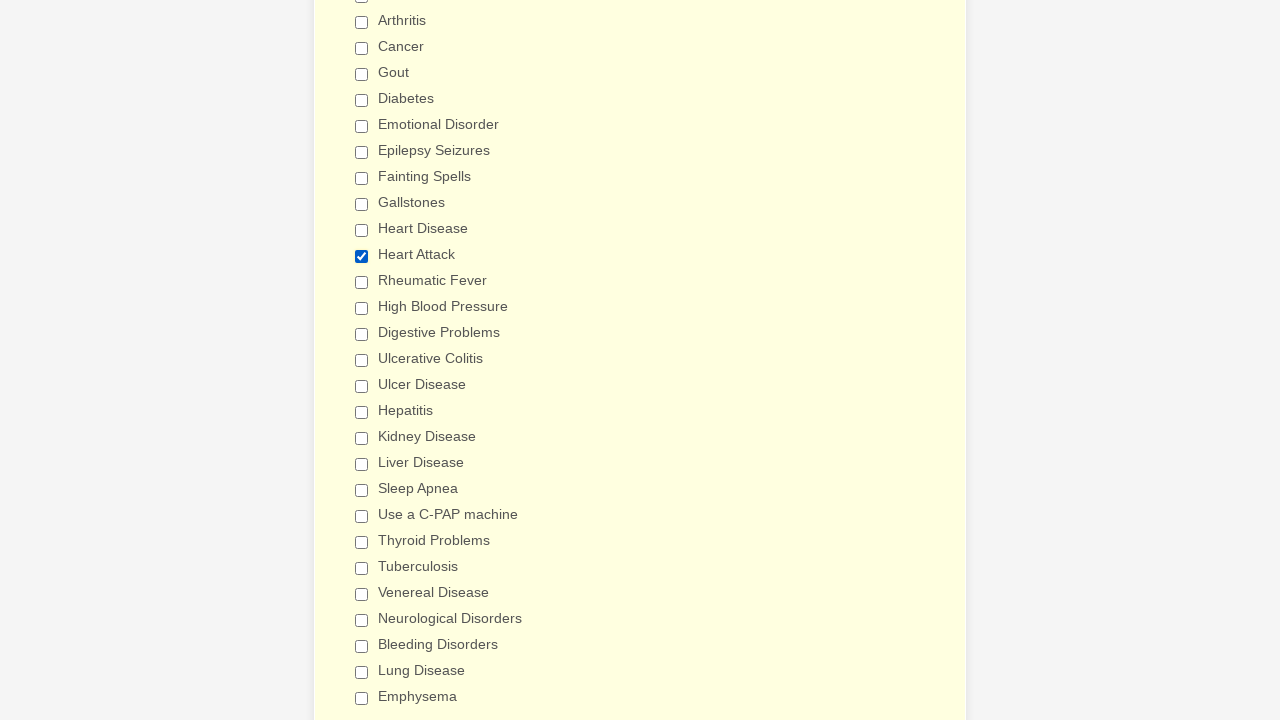

Verified checkbox 3 (value: Cancer) is not selected
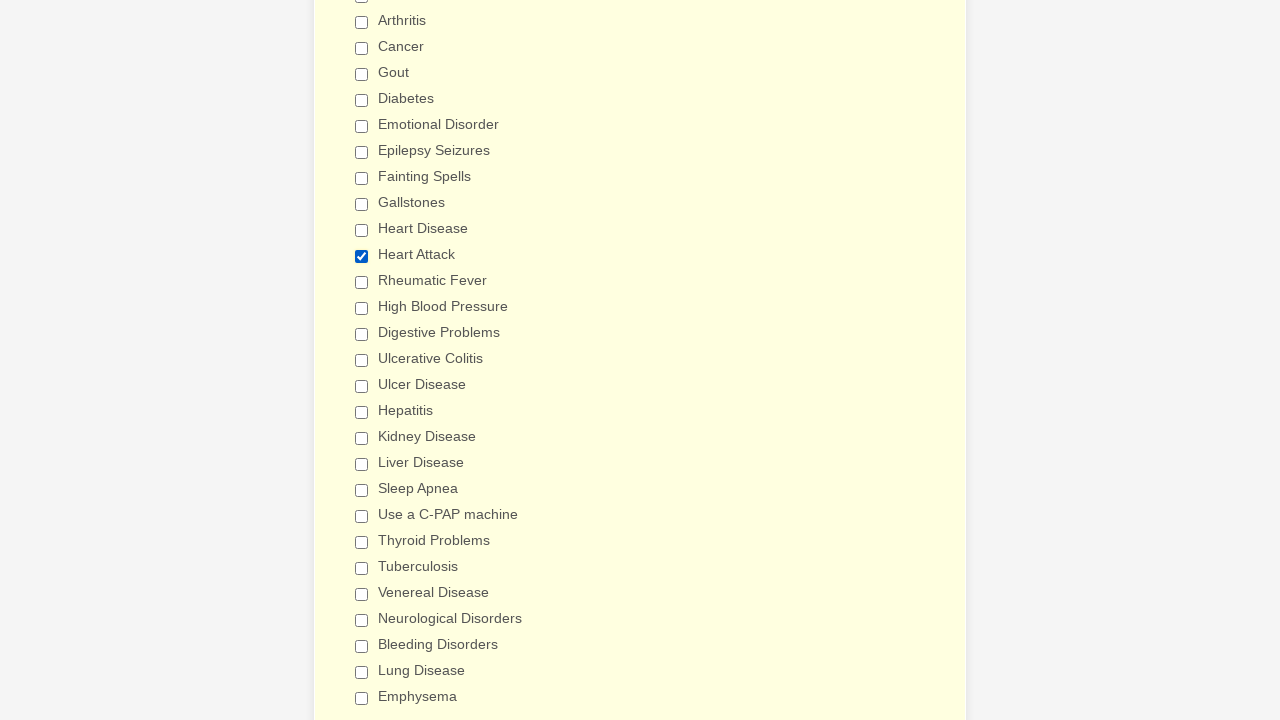

Verified checkbox 4 (value: Gout) is not selected
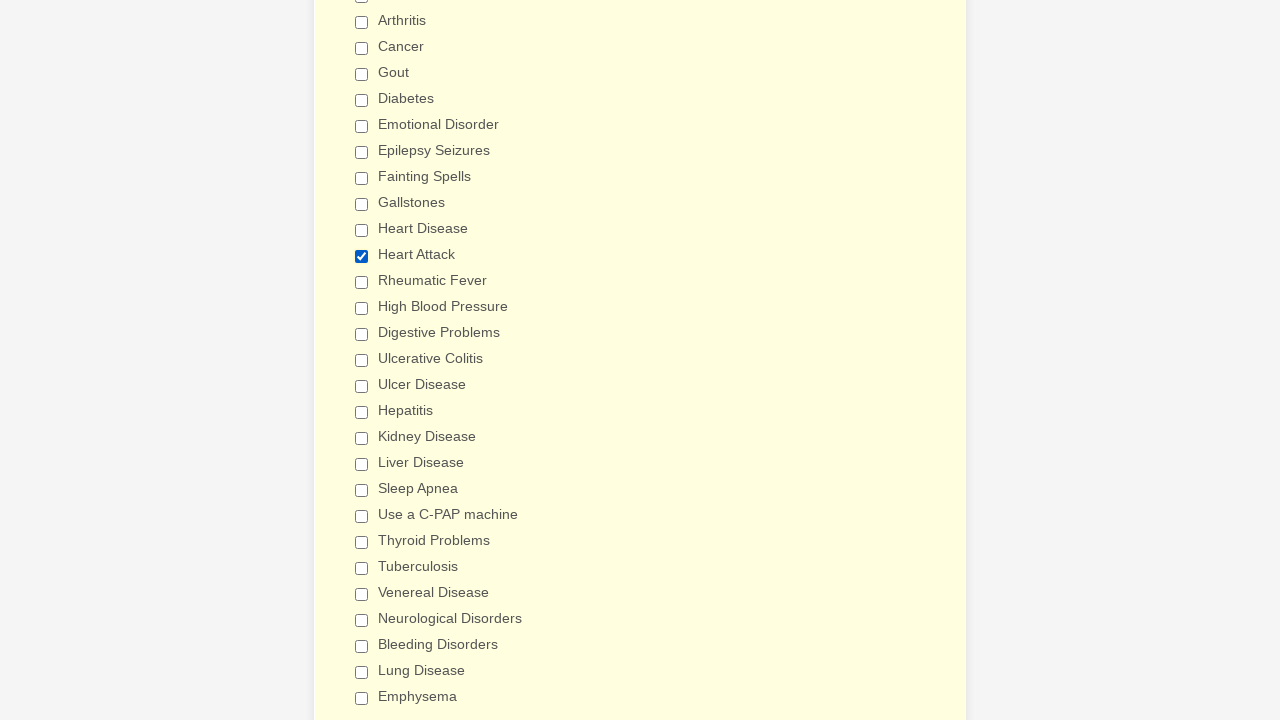

Verified checkbox 5 (value: Diabetes) is not selected
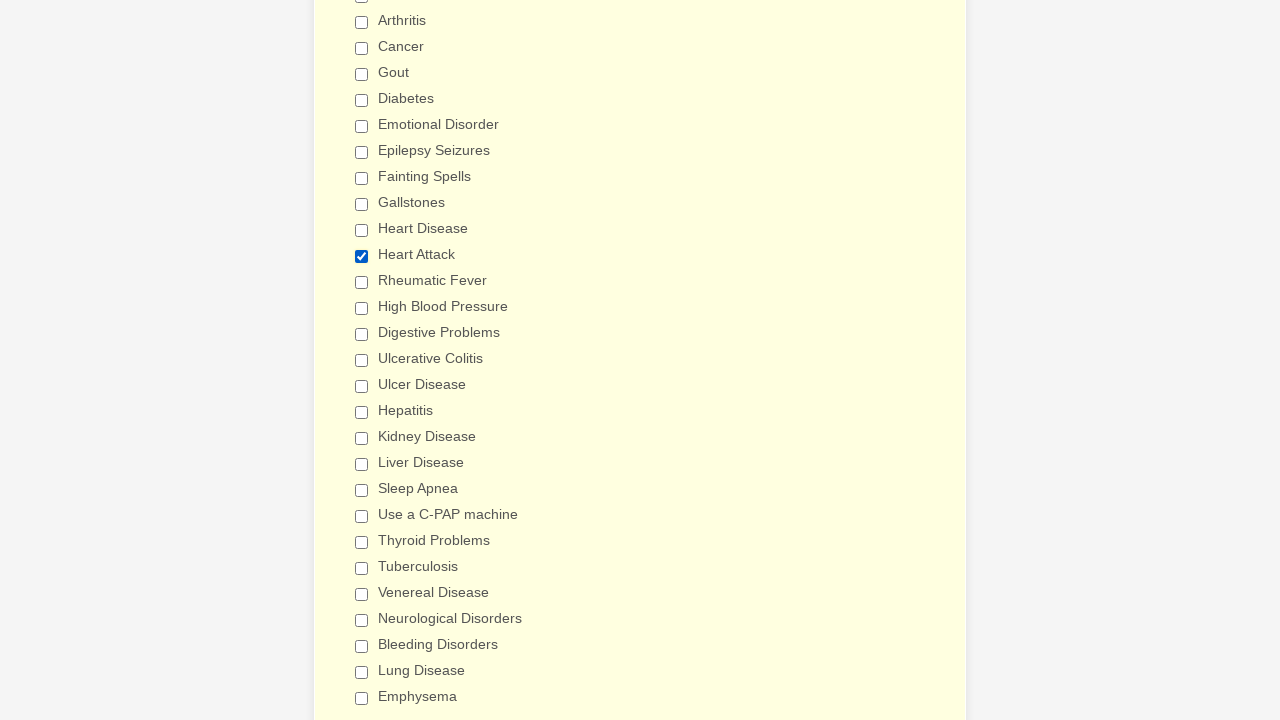

Verified checkbox 6 (value: Emotional Disorder) is not selected
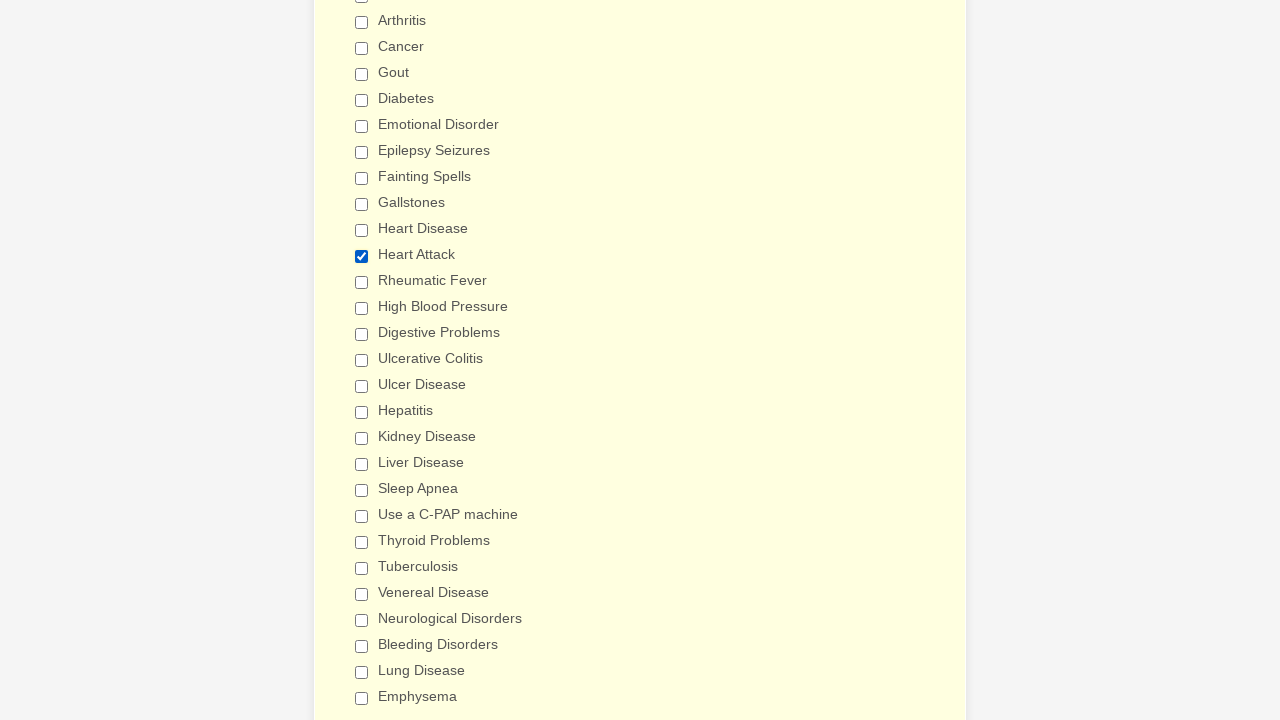

Verified checkbox 7 (value: Epilepsy Seizures) is not selected
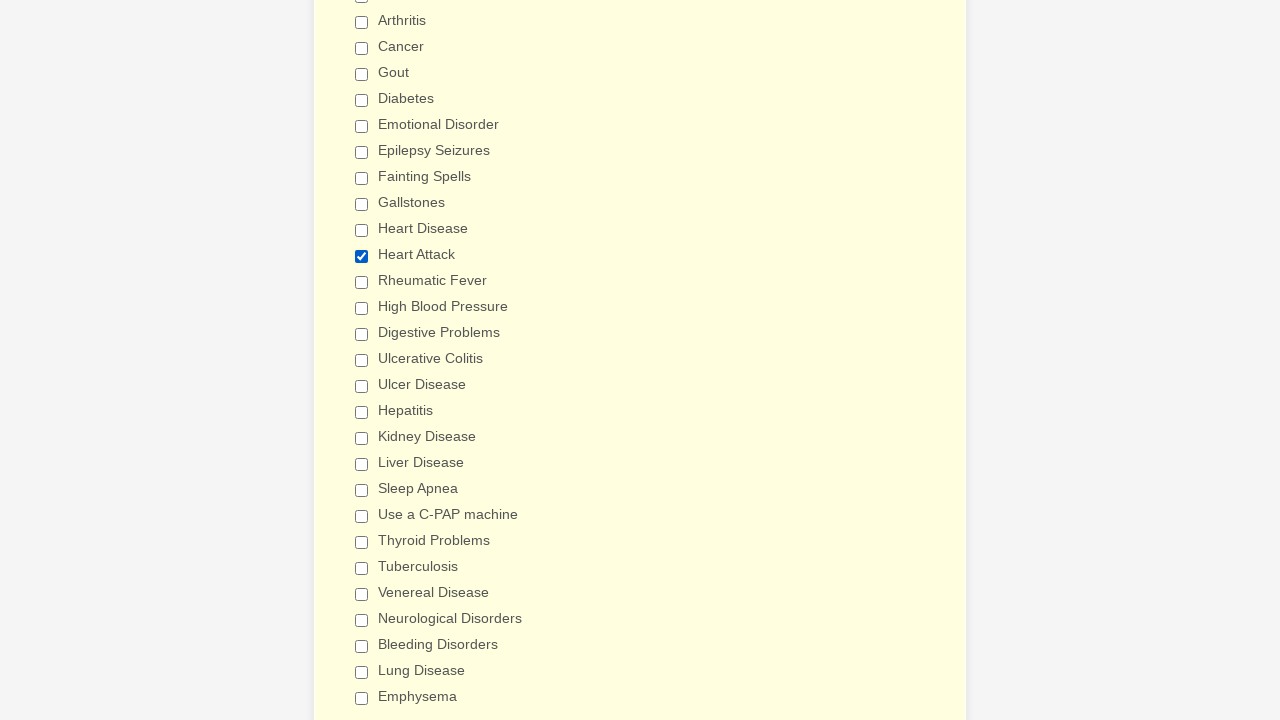

Verified checkbox 8 (value: Fainting Spells) is not selected
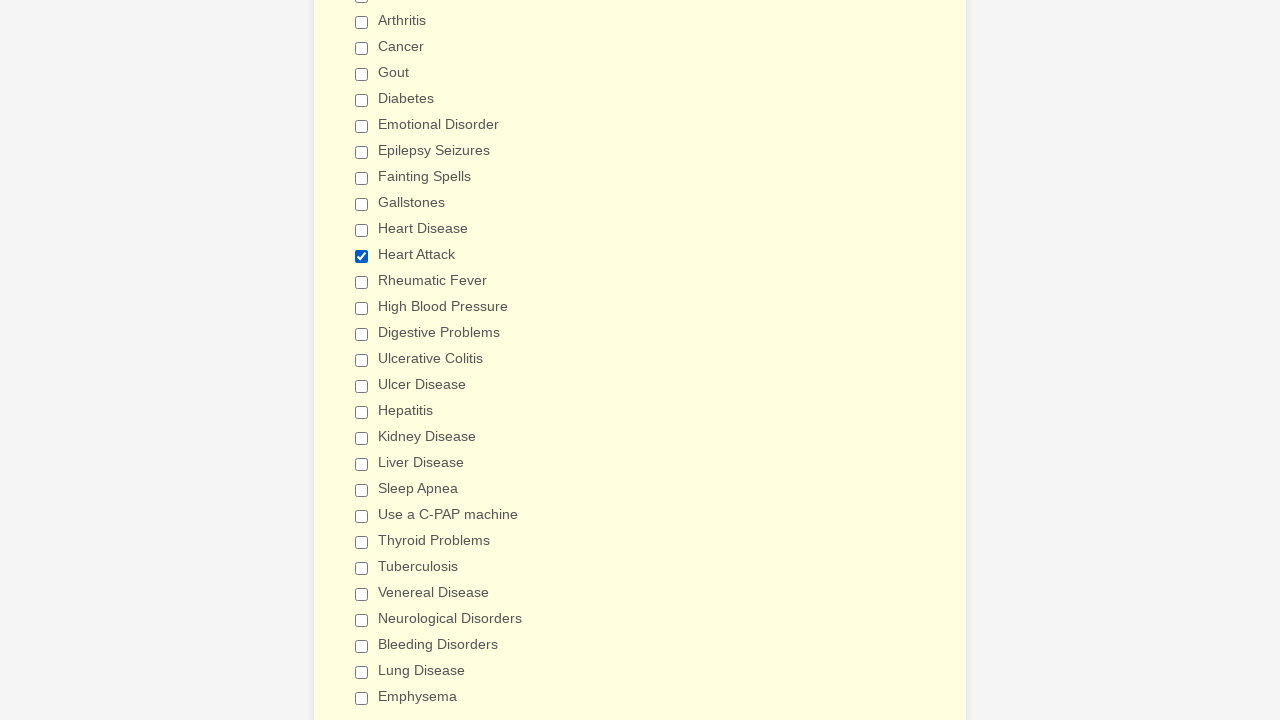

Verified checkbox 9 (value: Gallstones) is not selected
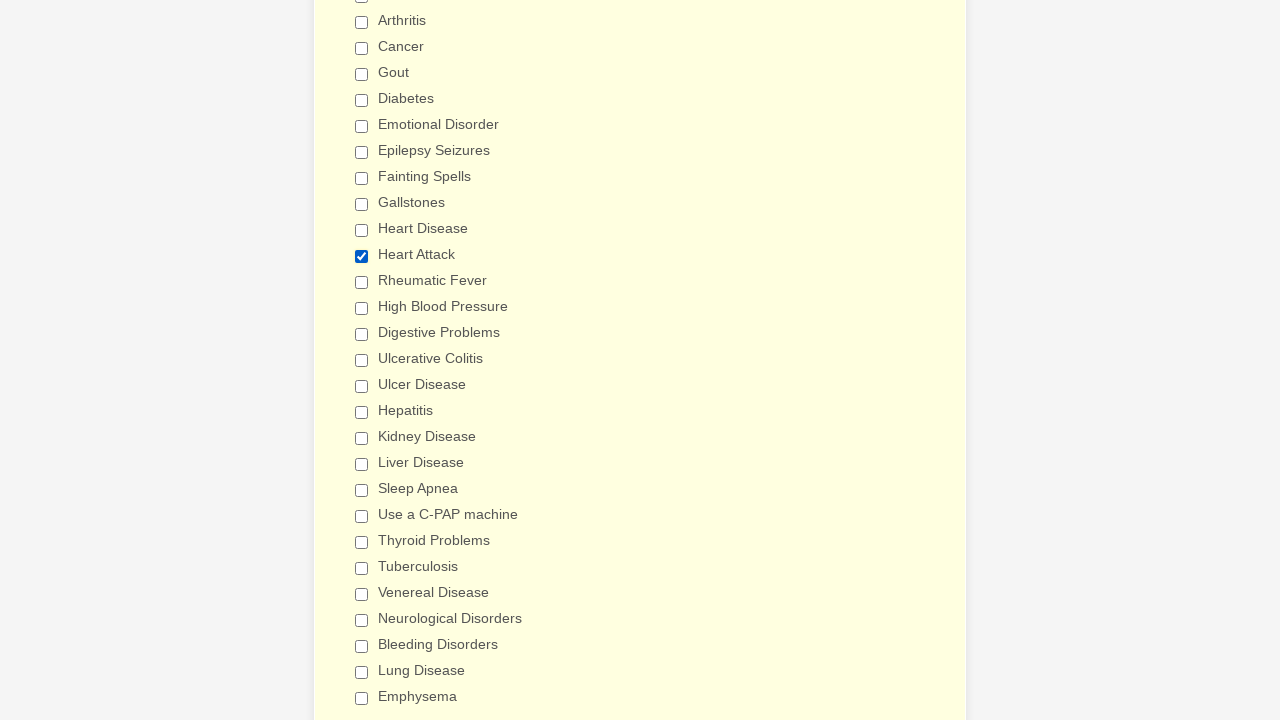

Verified checkbox 10 (value: Heart Disease) is not selected
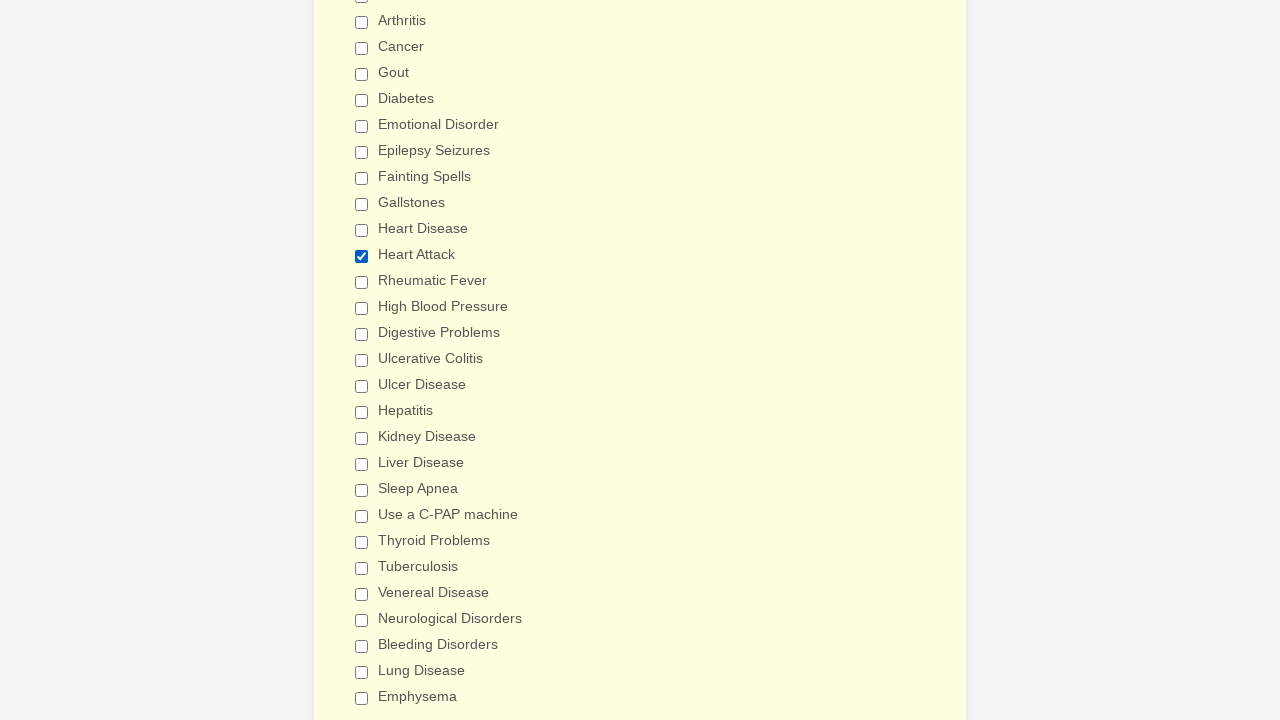

Verified 'Heart Attack' checkbox is selected
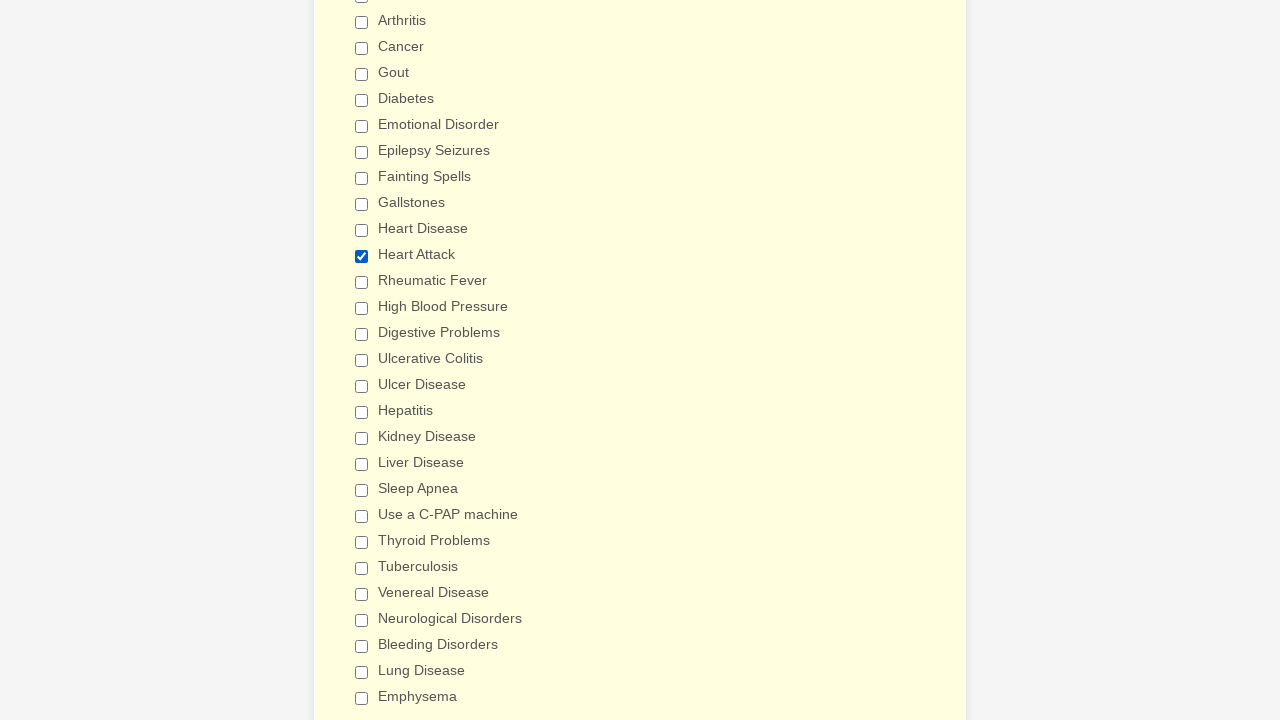

Verified checkbox 12 (value: Rheumatic Fever) is not selected
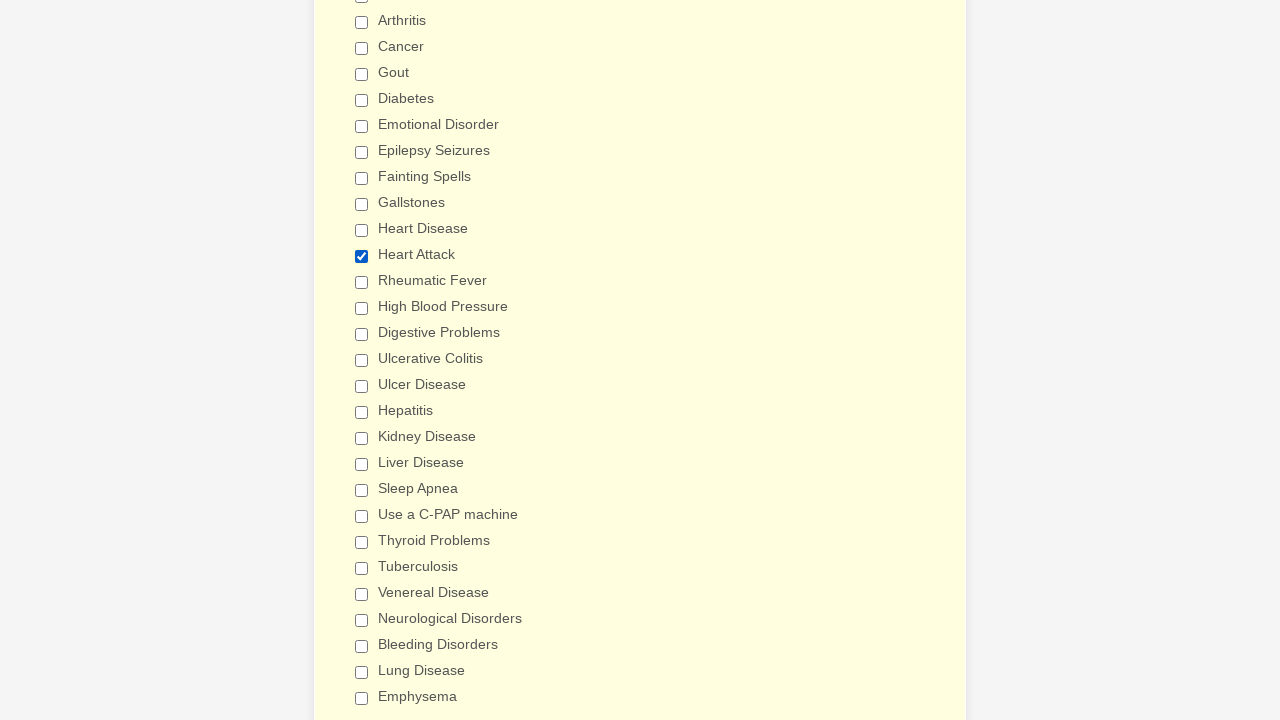

Verified checkbox 13 (value: High Blood Pressure) is not selected
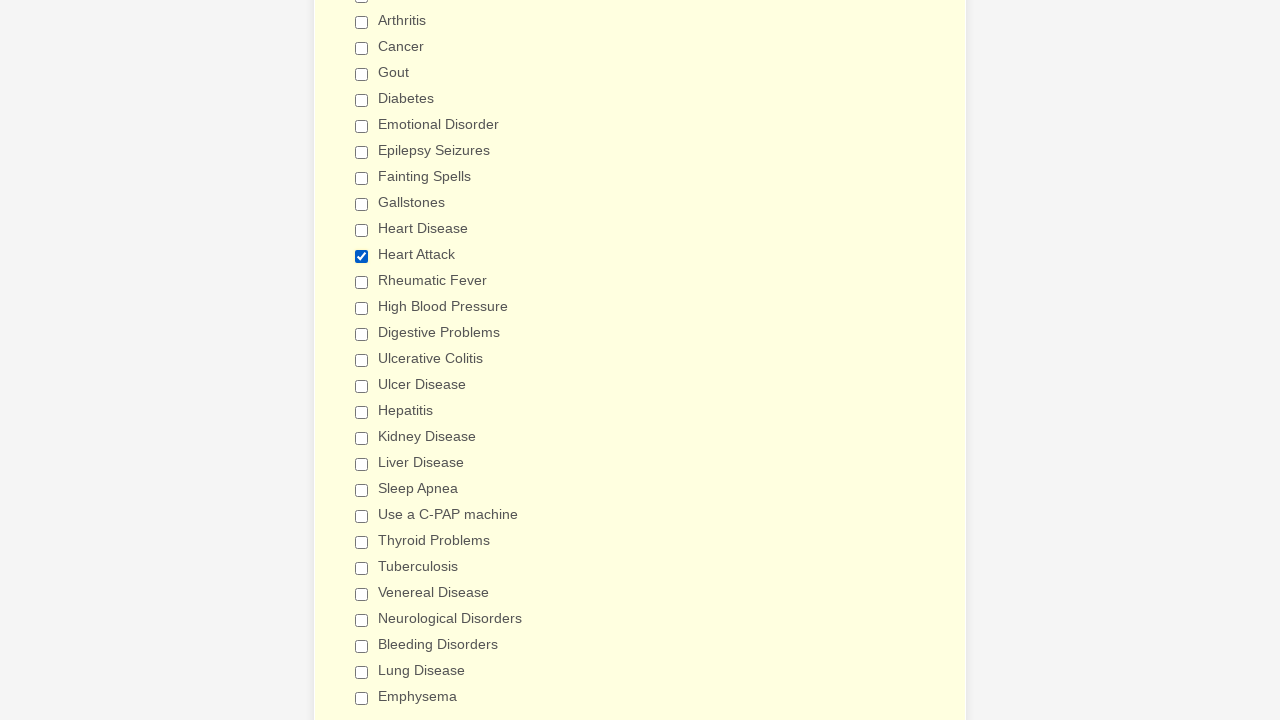

Verified checkbox 14 (value: Digestive Problems) is not selected
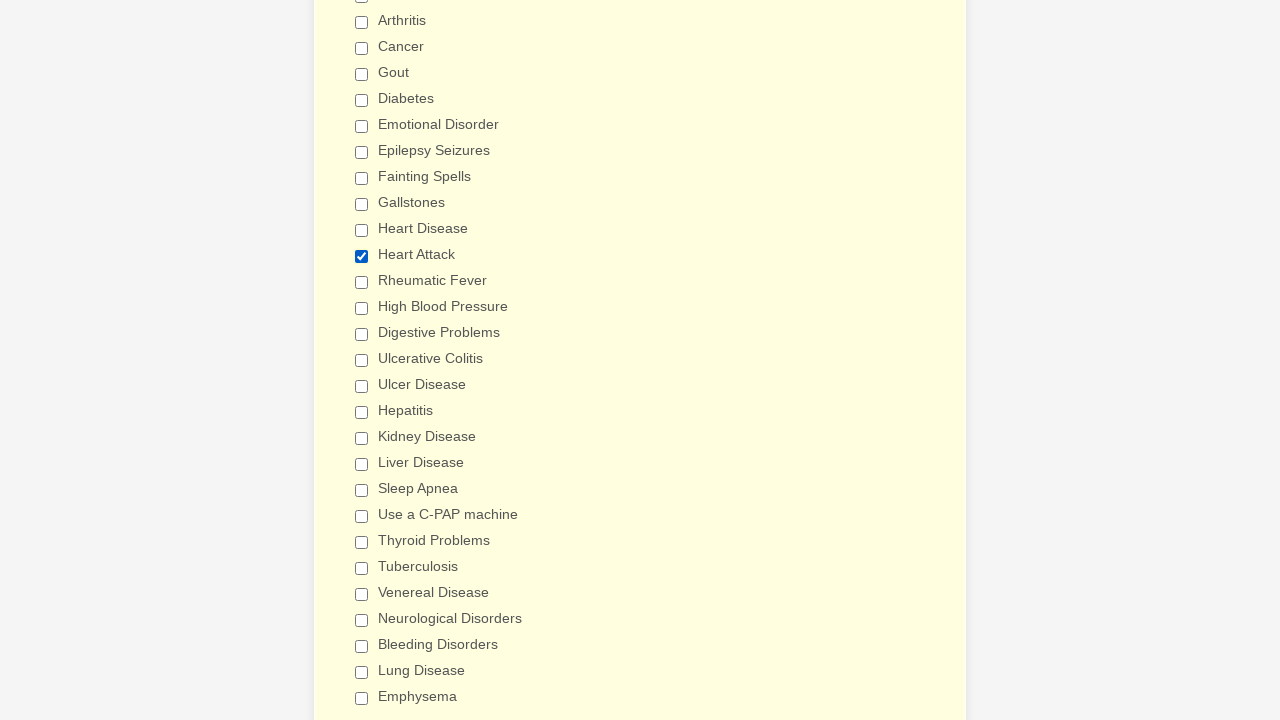

Verified checkbox 15 (value: Ulcerative Colitis) is not selected
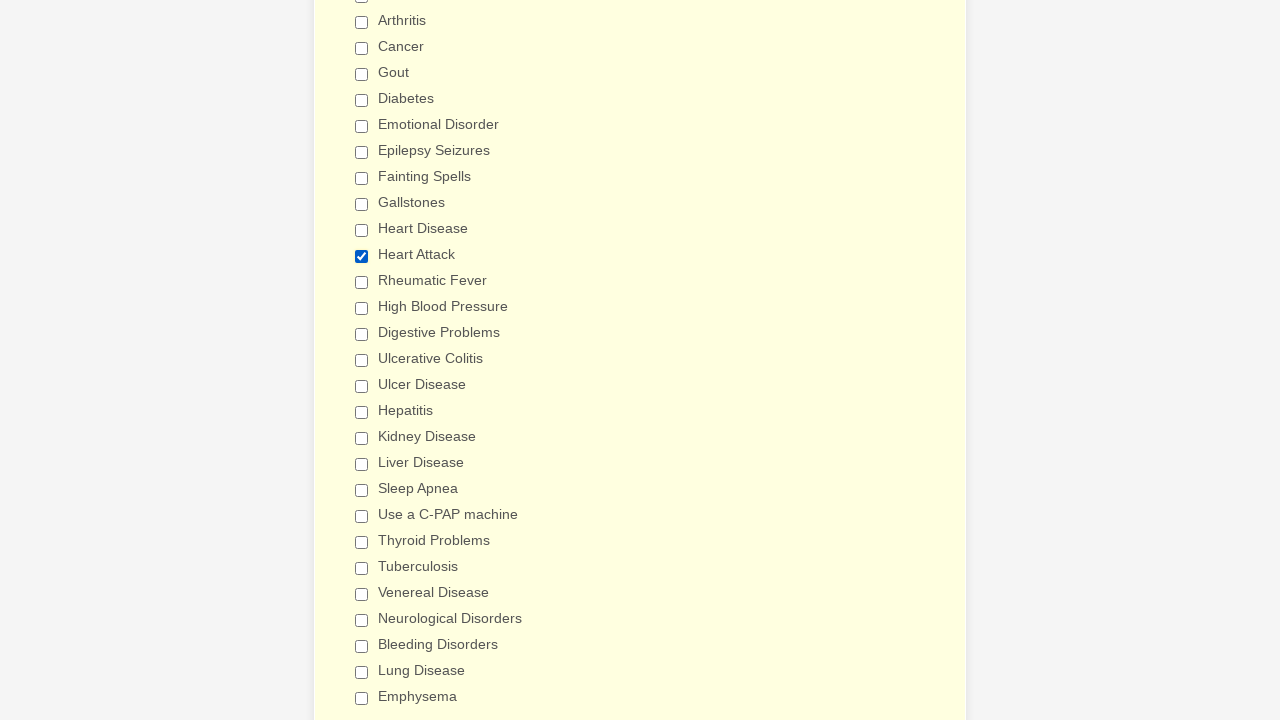

Verified checkbox 16 (value: Ulcer Disease) is not selected
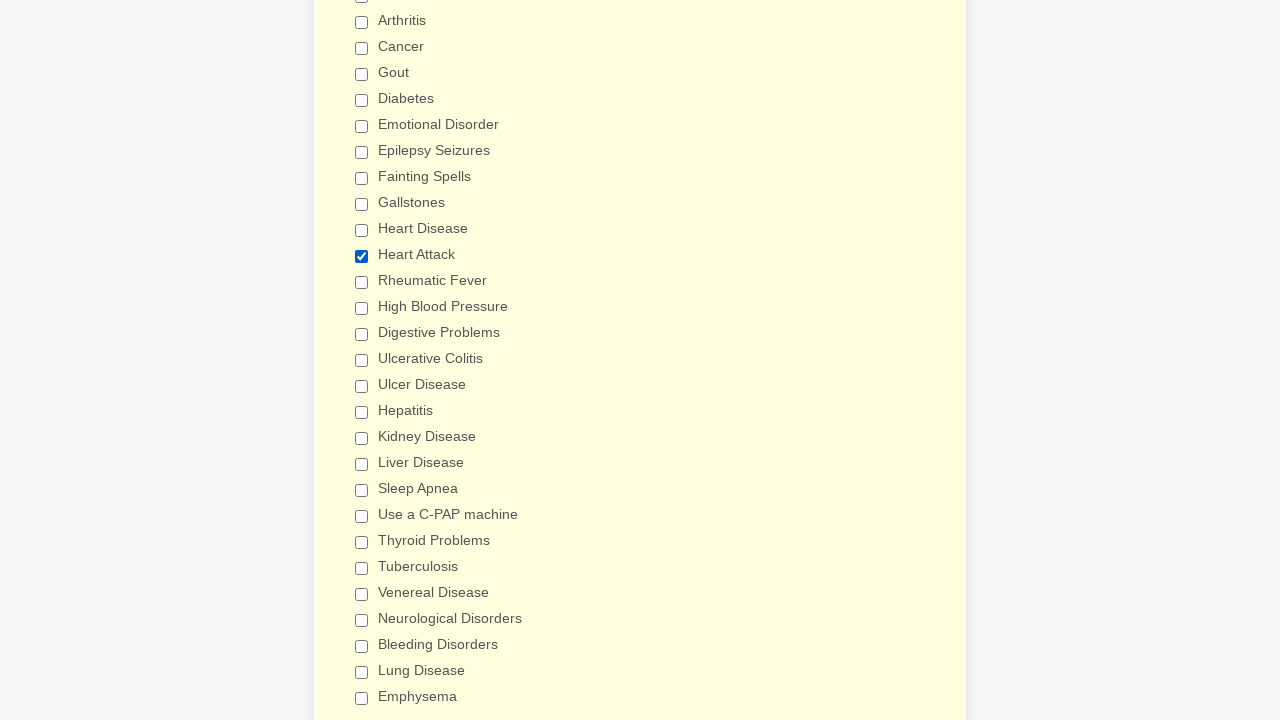

Verified checkbox 17 (value: Hepatitis) is not selected
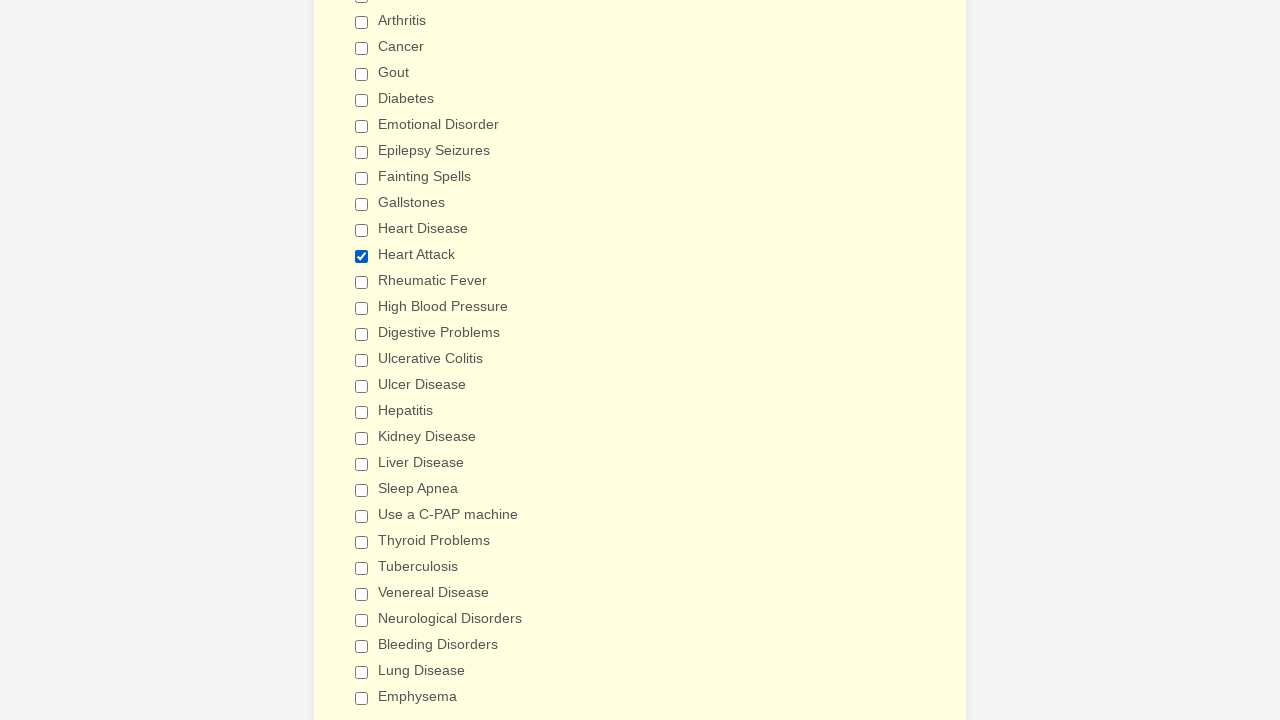

Verified checkbox 18 (value: Kidney Disease) is not selected
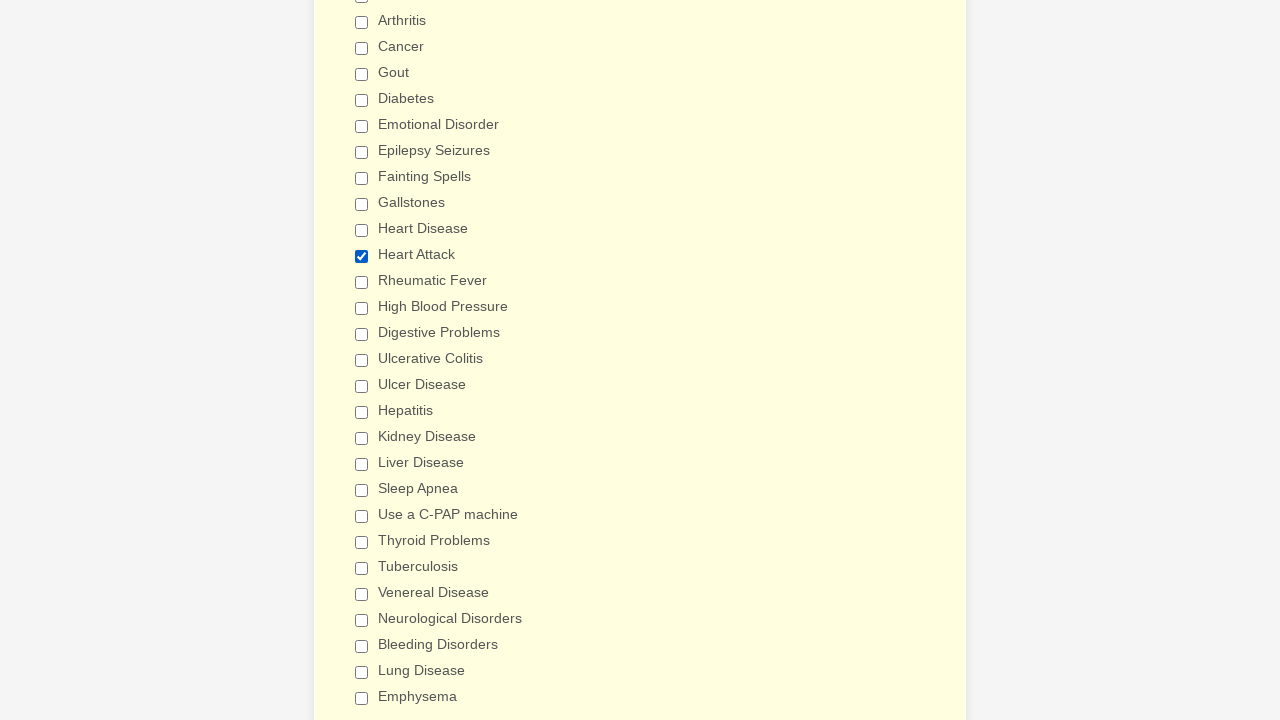

Verified checkbox 19 (value: Liver Disease) is not selected
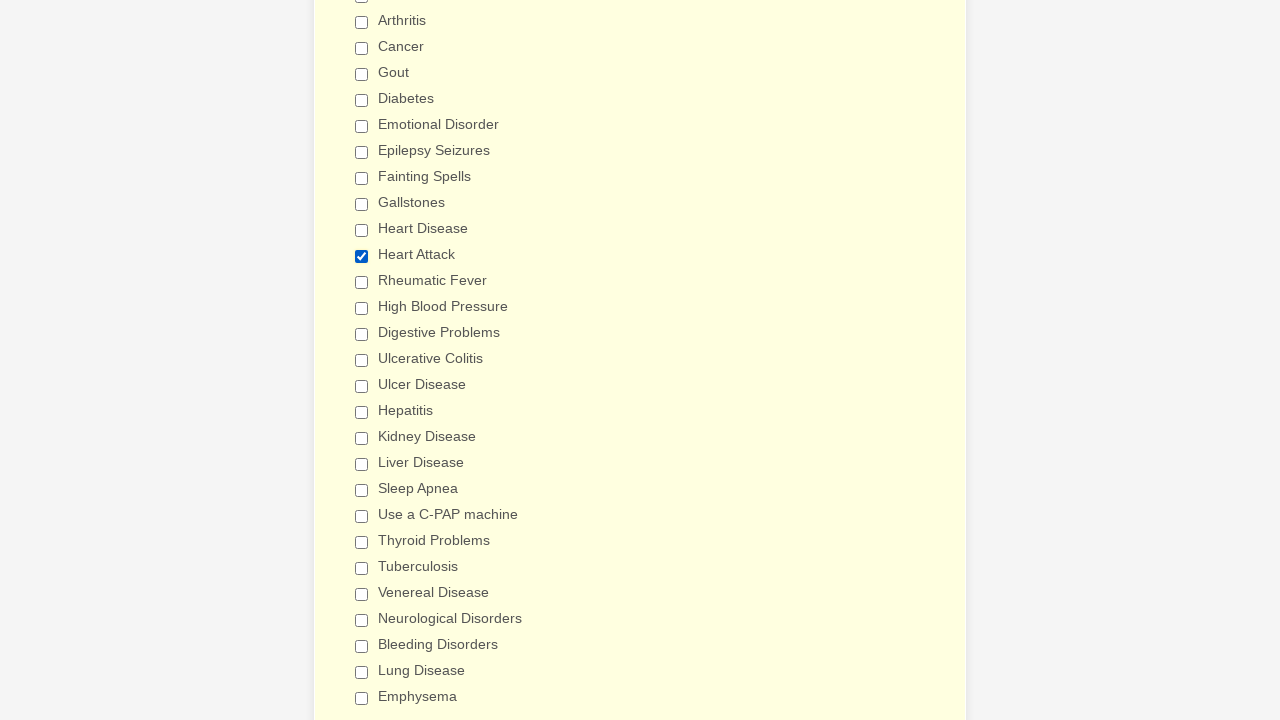

Verified checkbox 20 (value: Sleep Apnea) is not selected
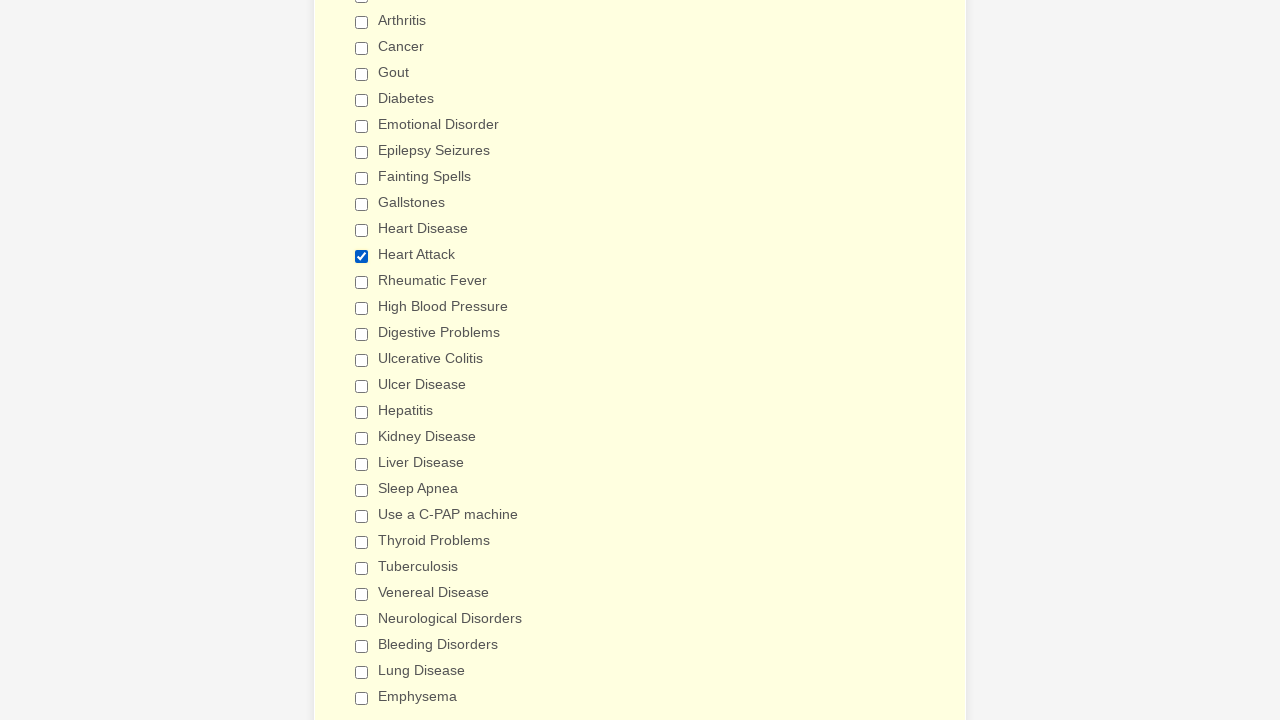

Verified checkbox 21 (value: Use a C-PAP machine) is not selected
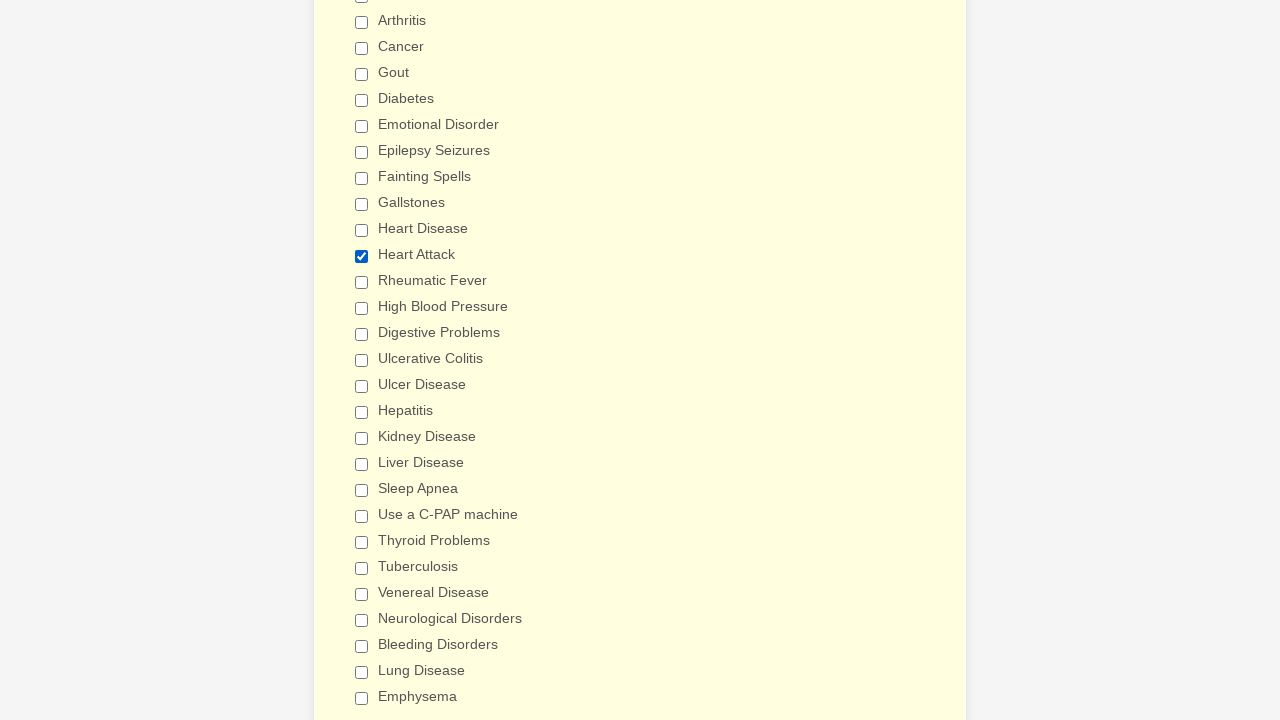

Verified checkbox 22 (value: Thyroid Problems) is not selected
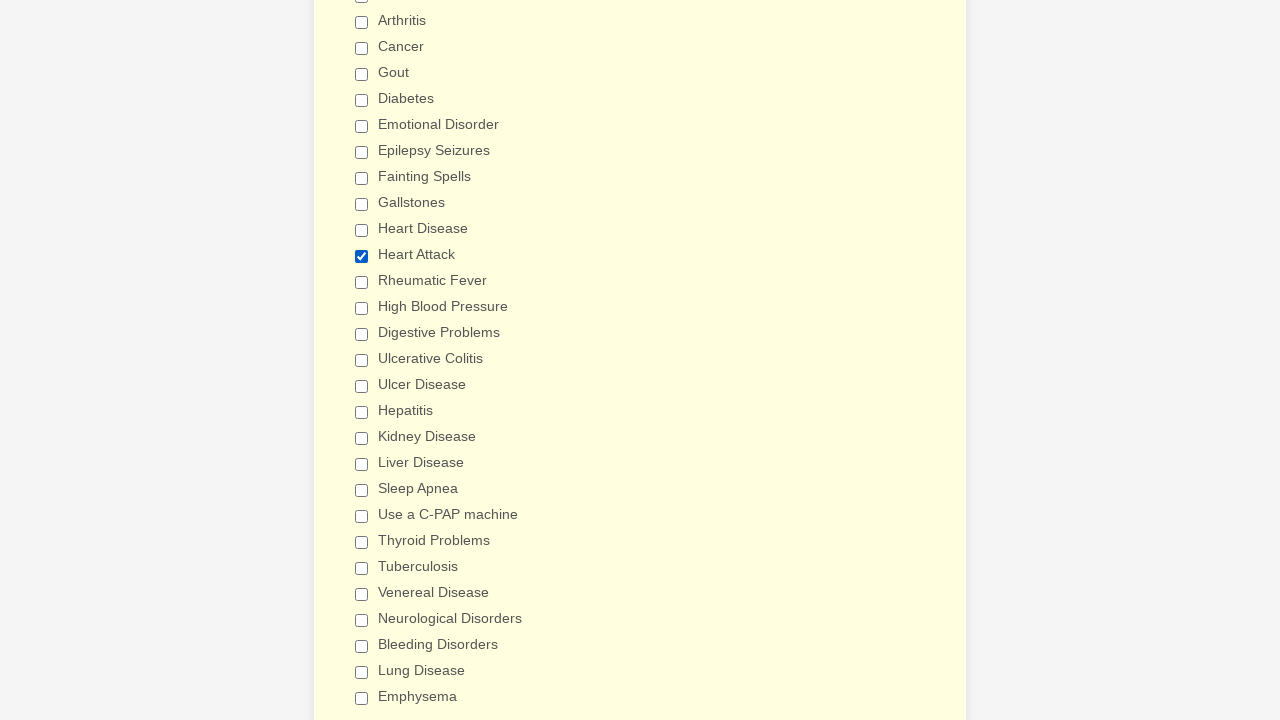

Verified checkbox 23 (value: Tuberculosis) is not selected
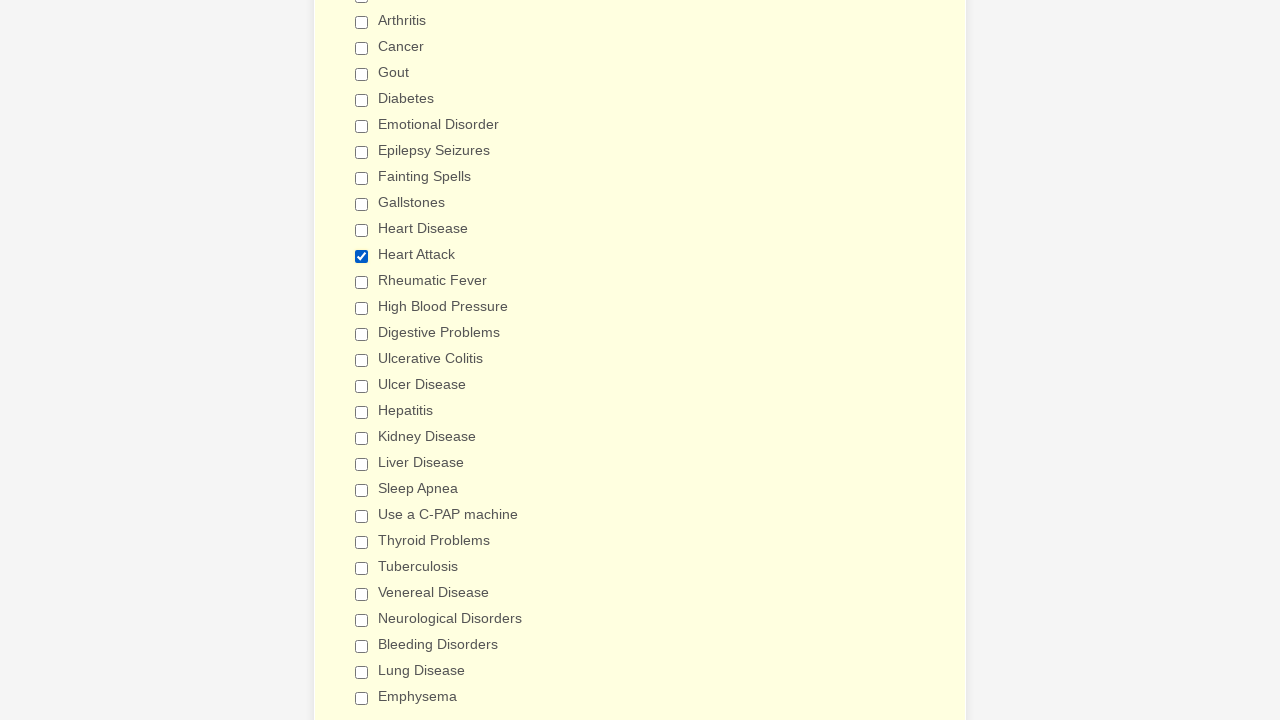

Verified checkbox 24 (value: Venereal Disease) is not selected
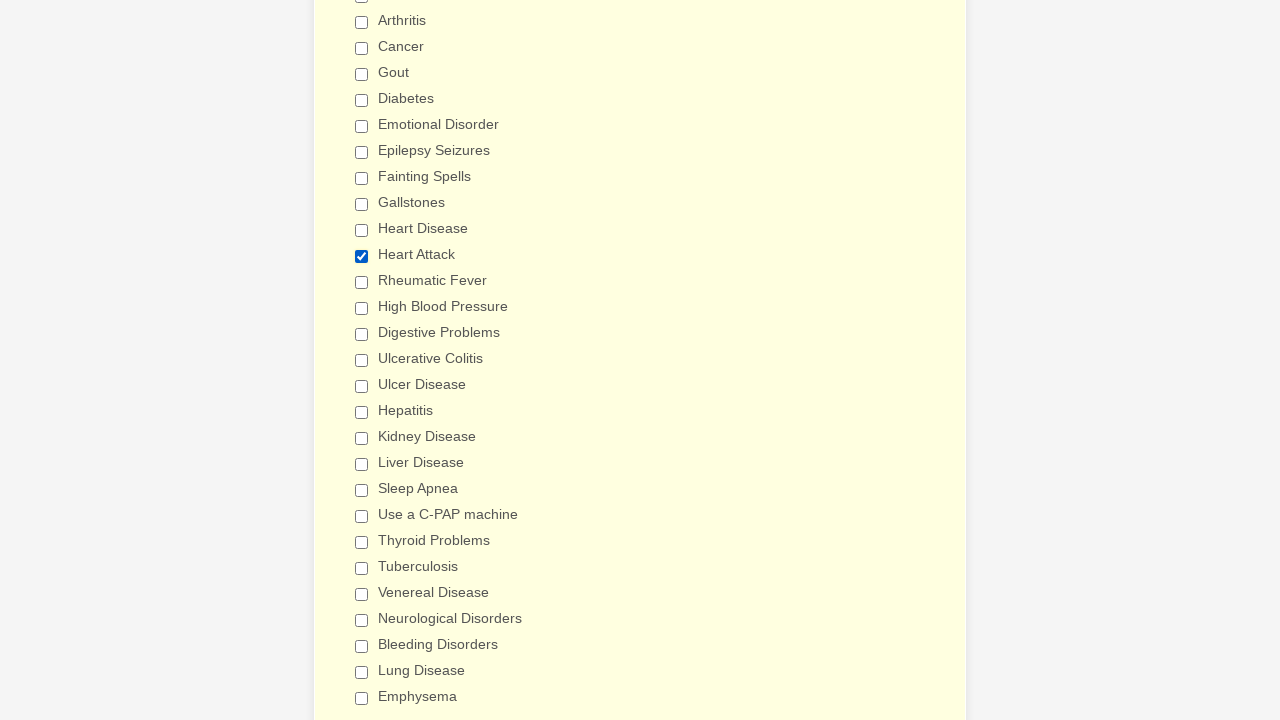

Verified checkbox 25 (value: Neurological Disorders) is not selected
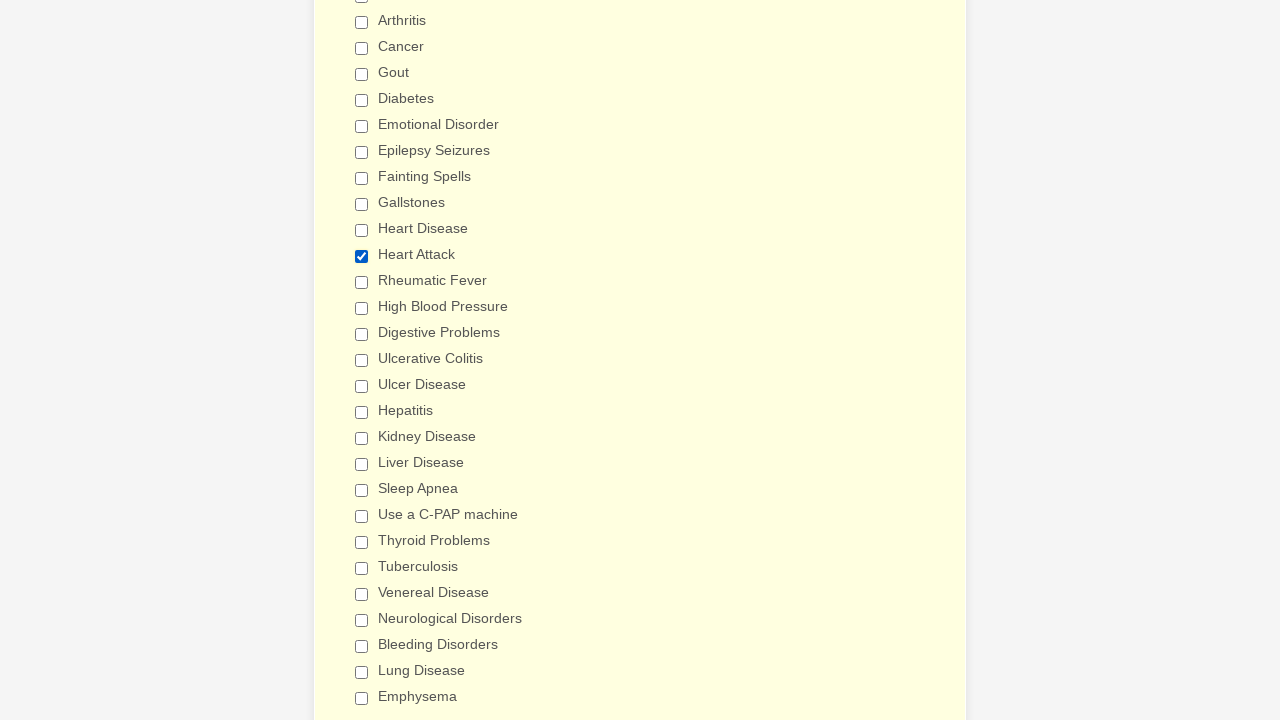

Verified checkbox 26 (value: Bleeding Disorders) is not selected
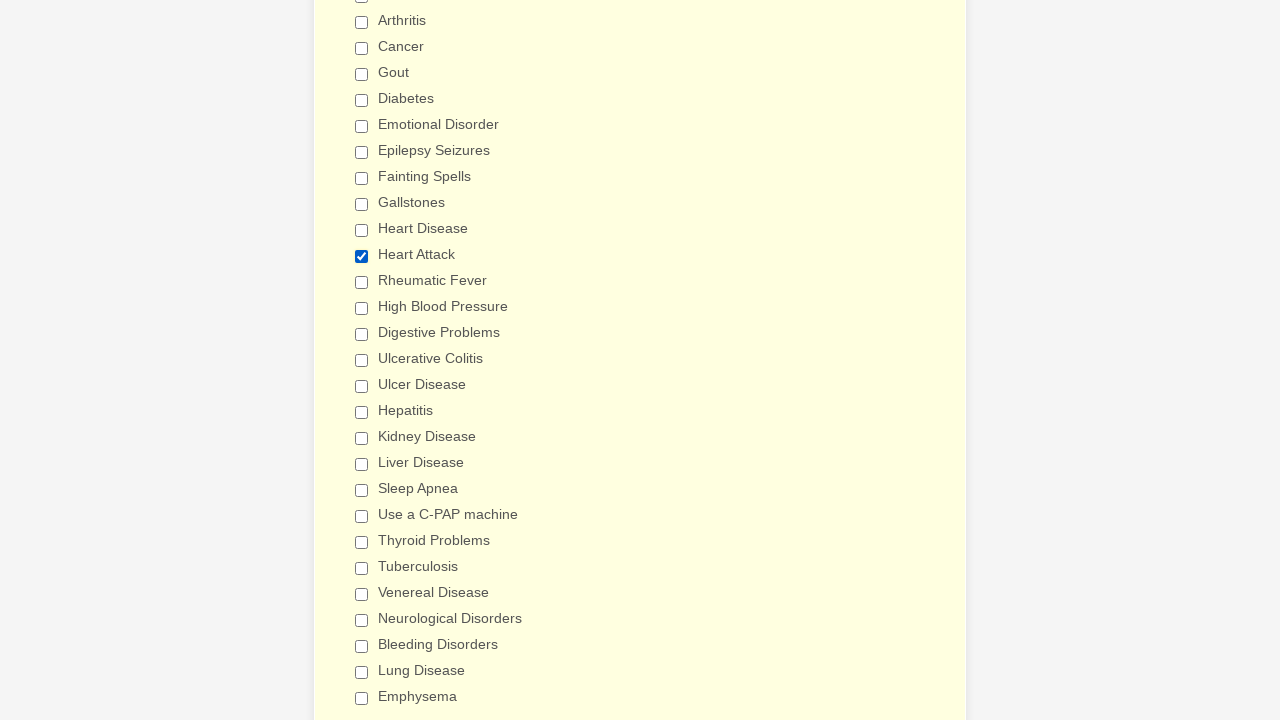

Verified checkbox 27 (value: Lung Disease) is not selected
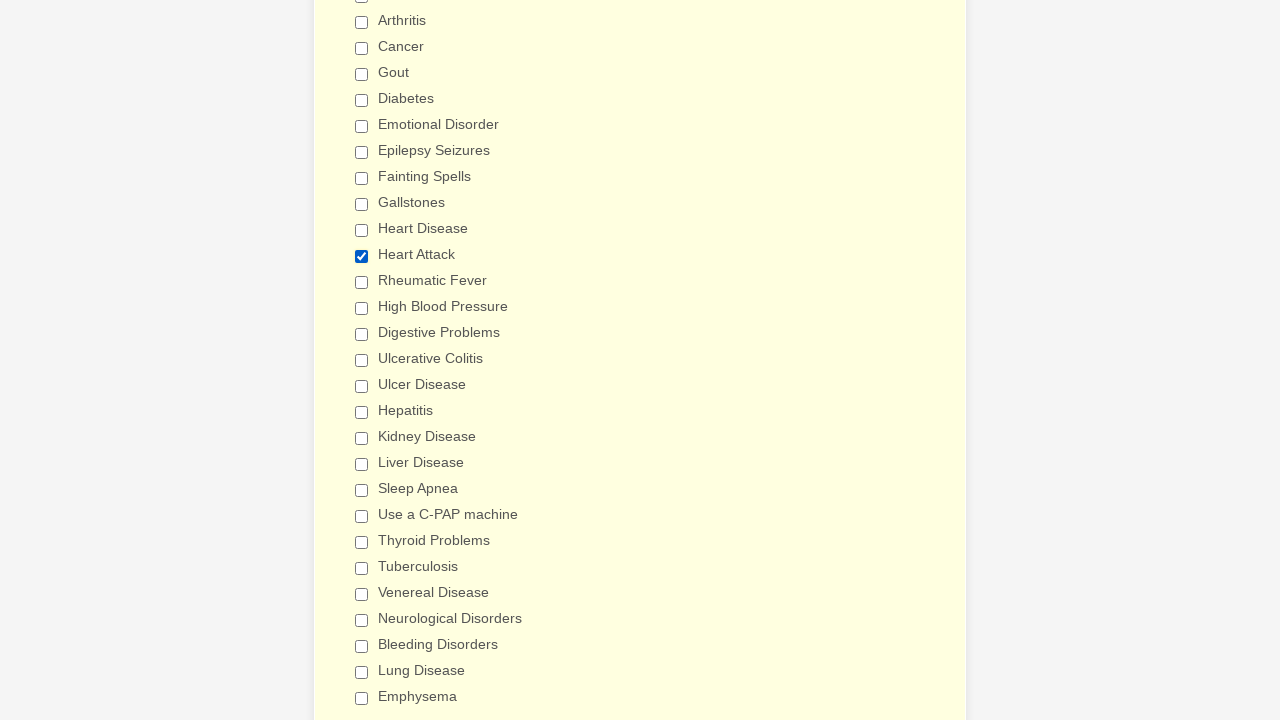

Verified checkbox 28 (value: Emphysema) is not selected
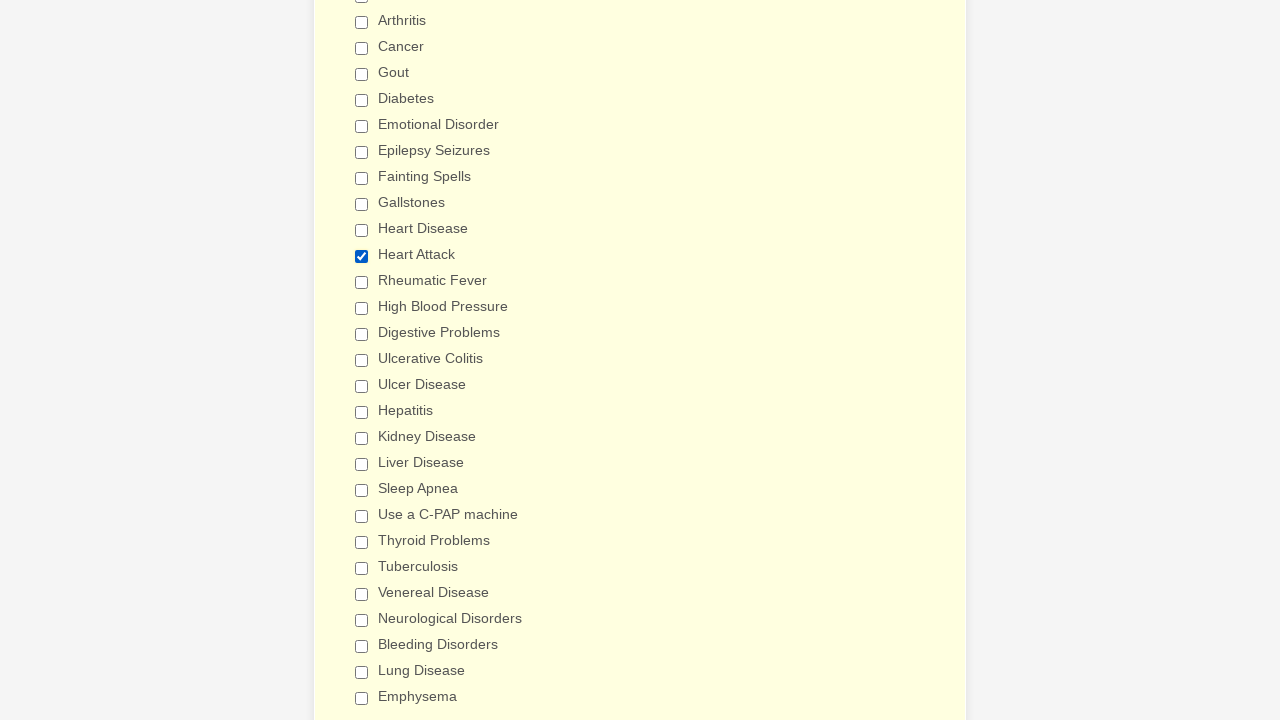

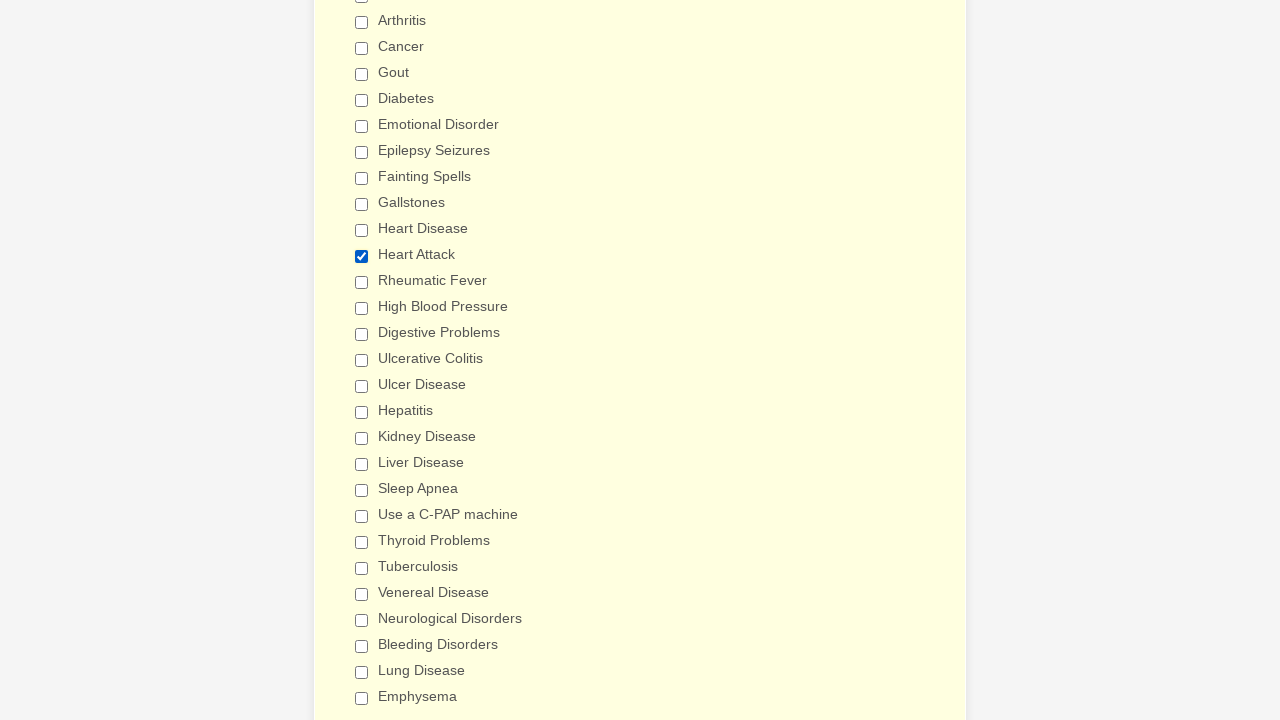